Tests filling out a large form by entering the same text value into all input fields and clicking the submit button.

Starting URL: http://suninjuly.github.io/huge_form.html

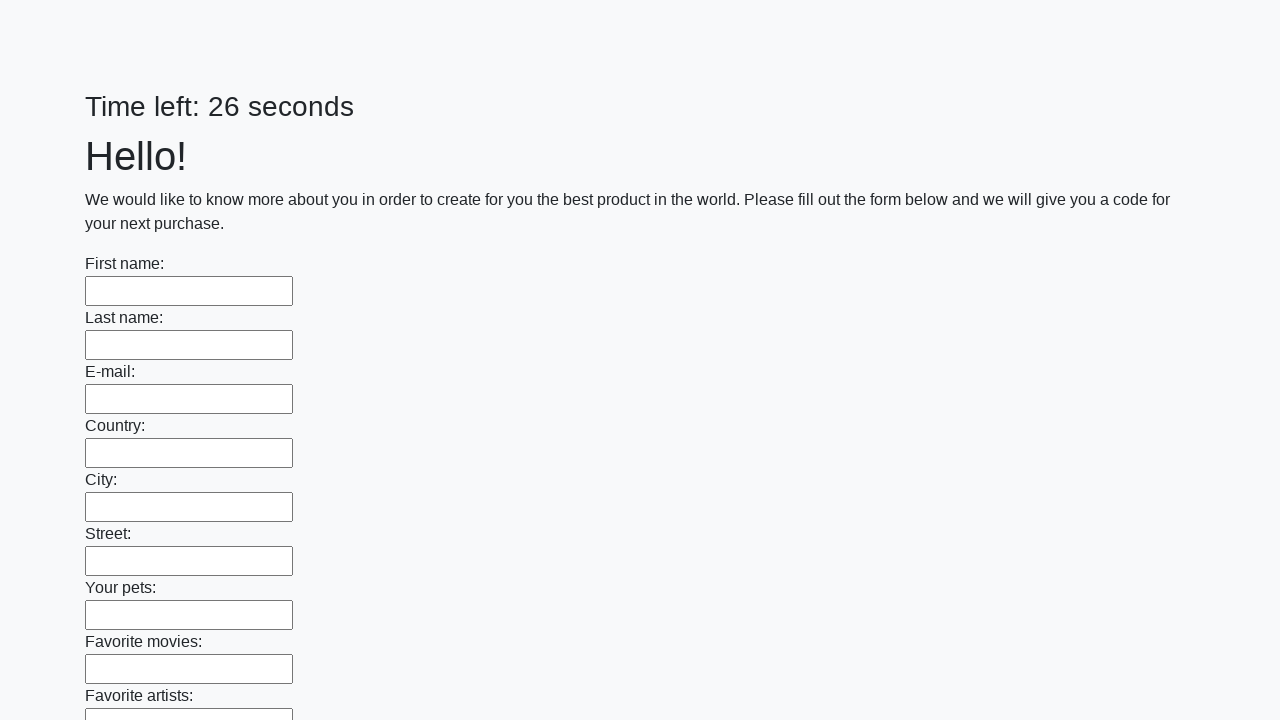

Navigated to huge form test page
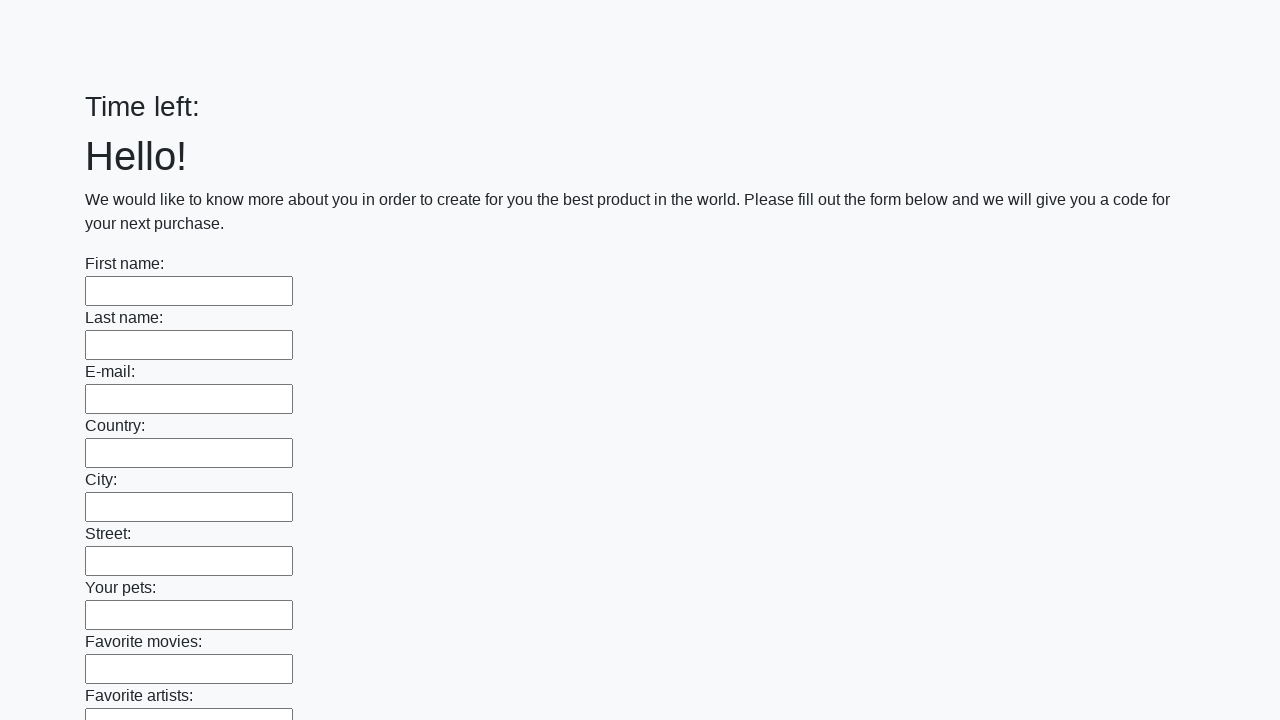

Located all input fields on the form
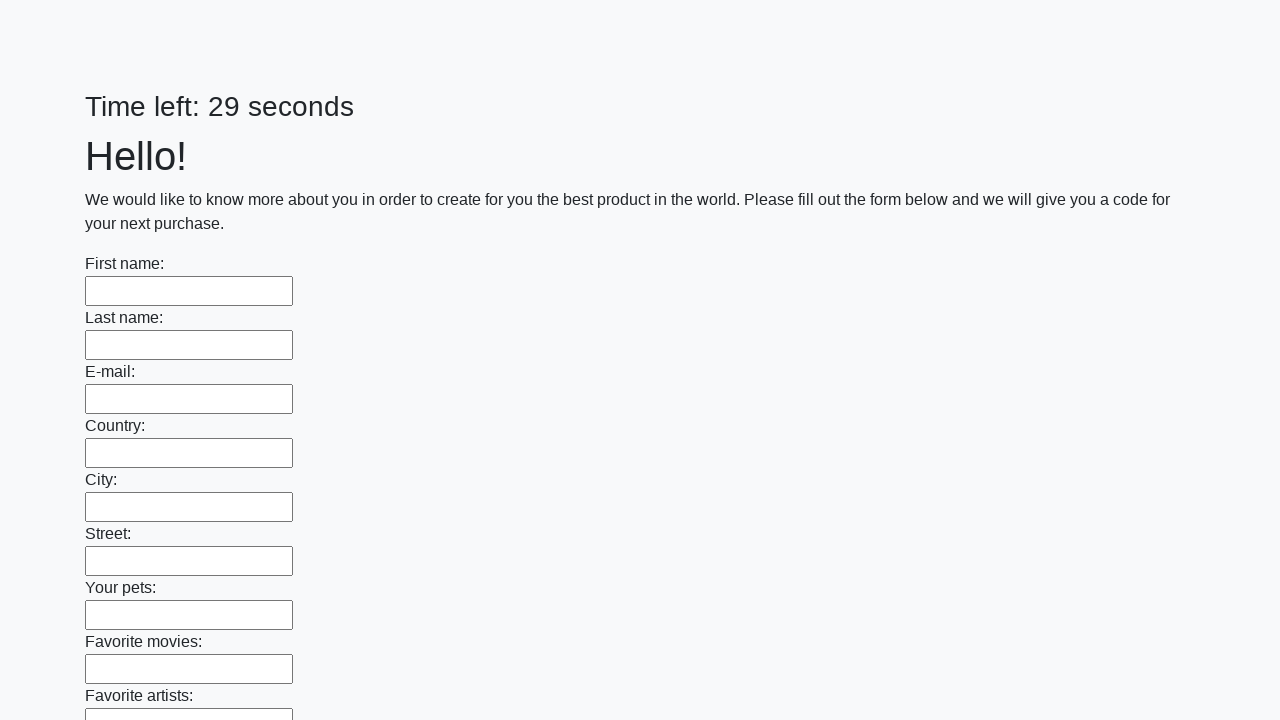

Filled input field with test answer 'Мой ответ' on input >> nth=0
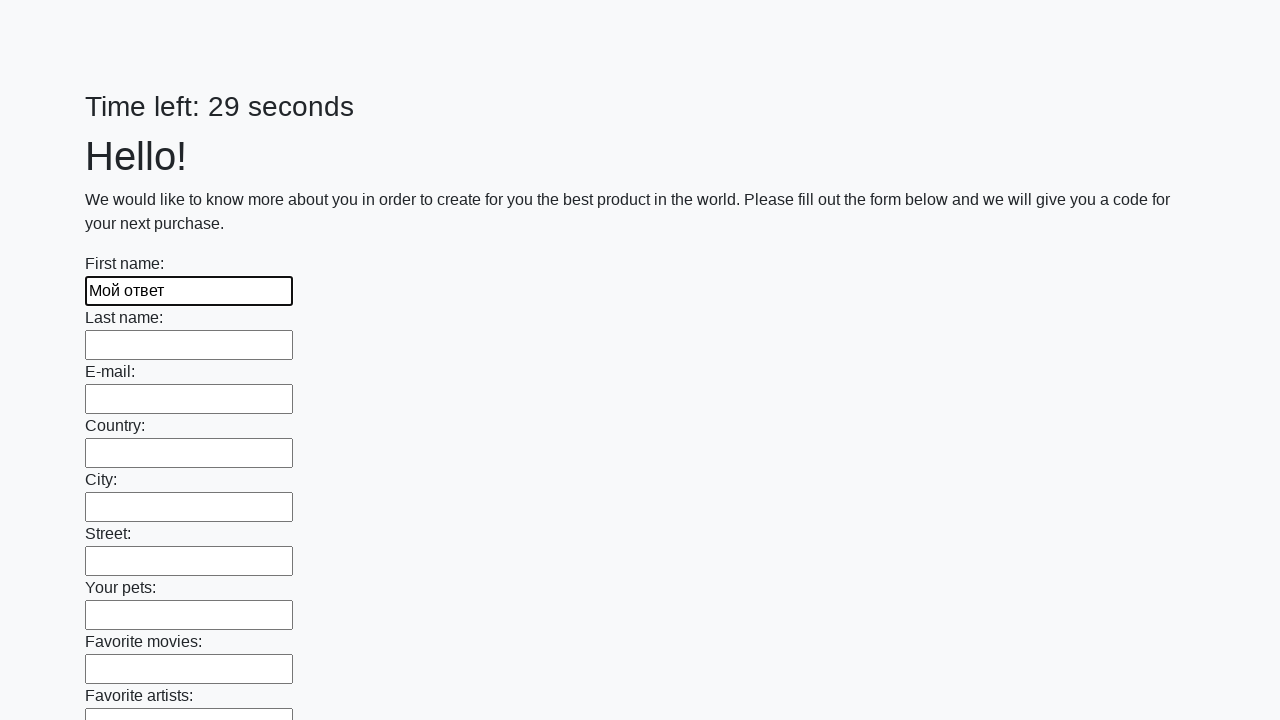

Filled input field with test answer 'Мой ответ' on input >> nth=1
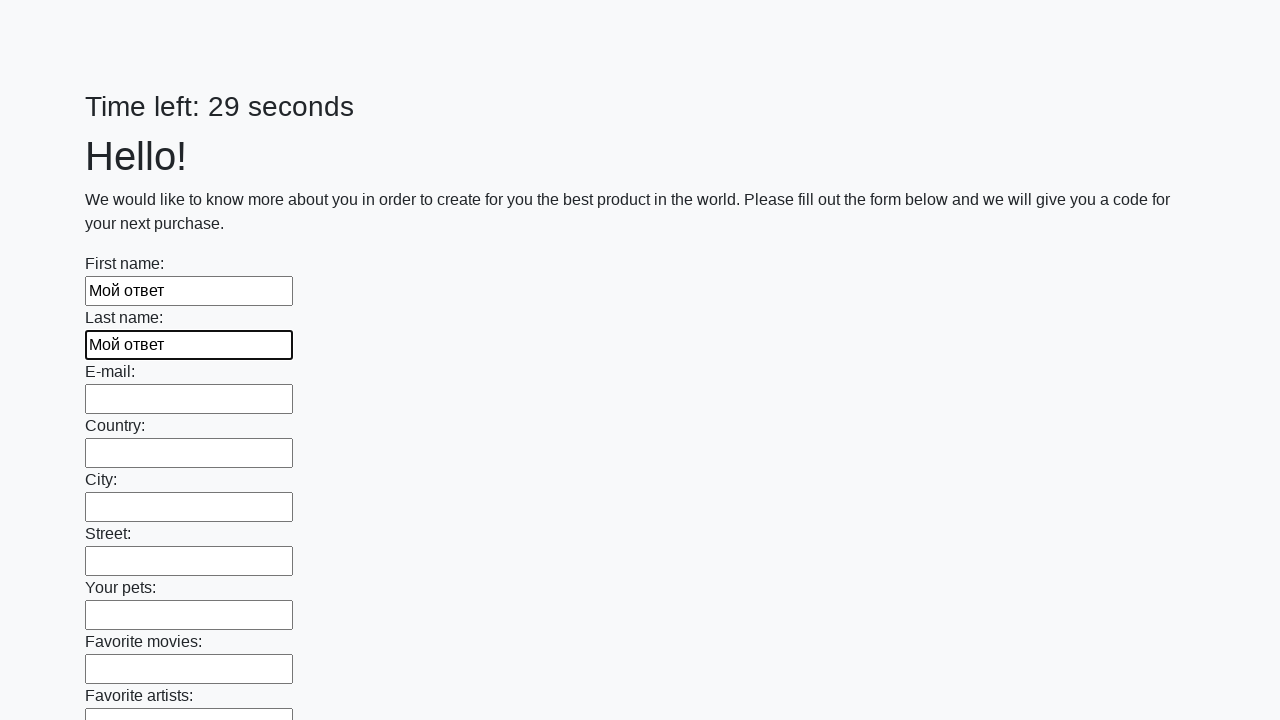

Filled input field with test answer 'Мой ответ' on input >> nth=2
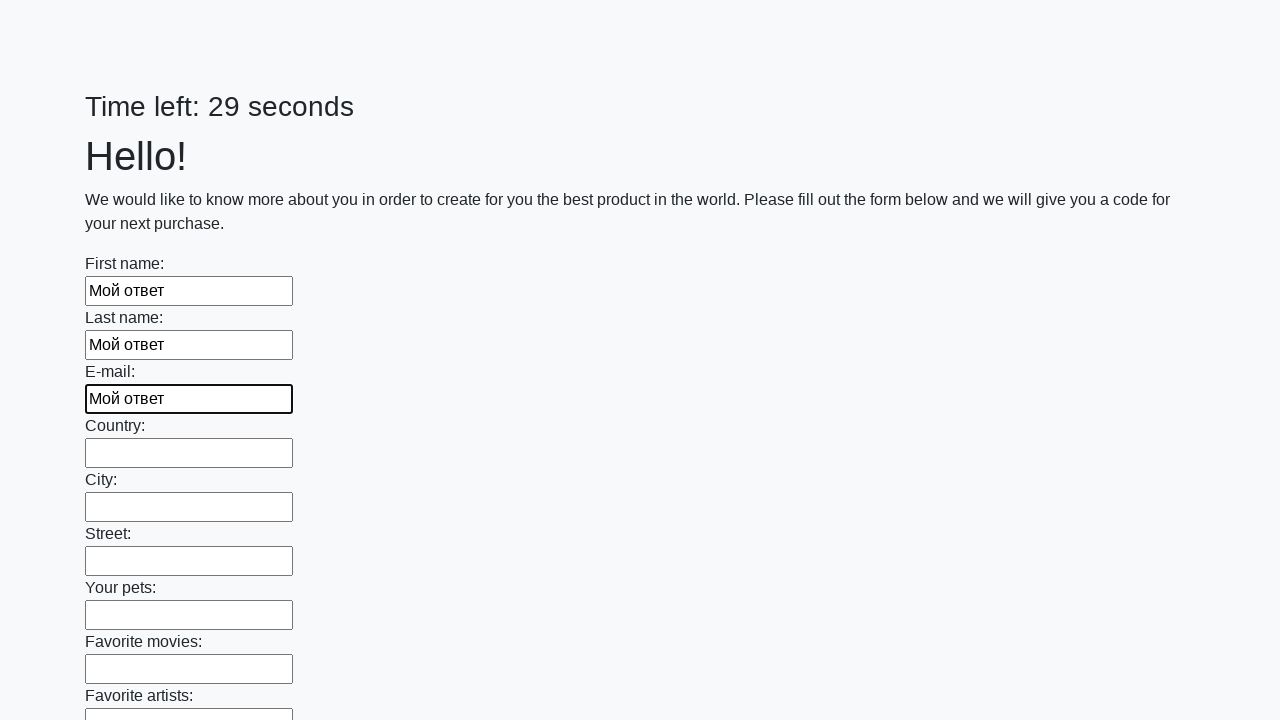

Filled input field with test answer 'Мой ответ' on input >> nth=3
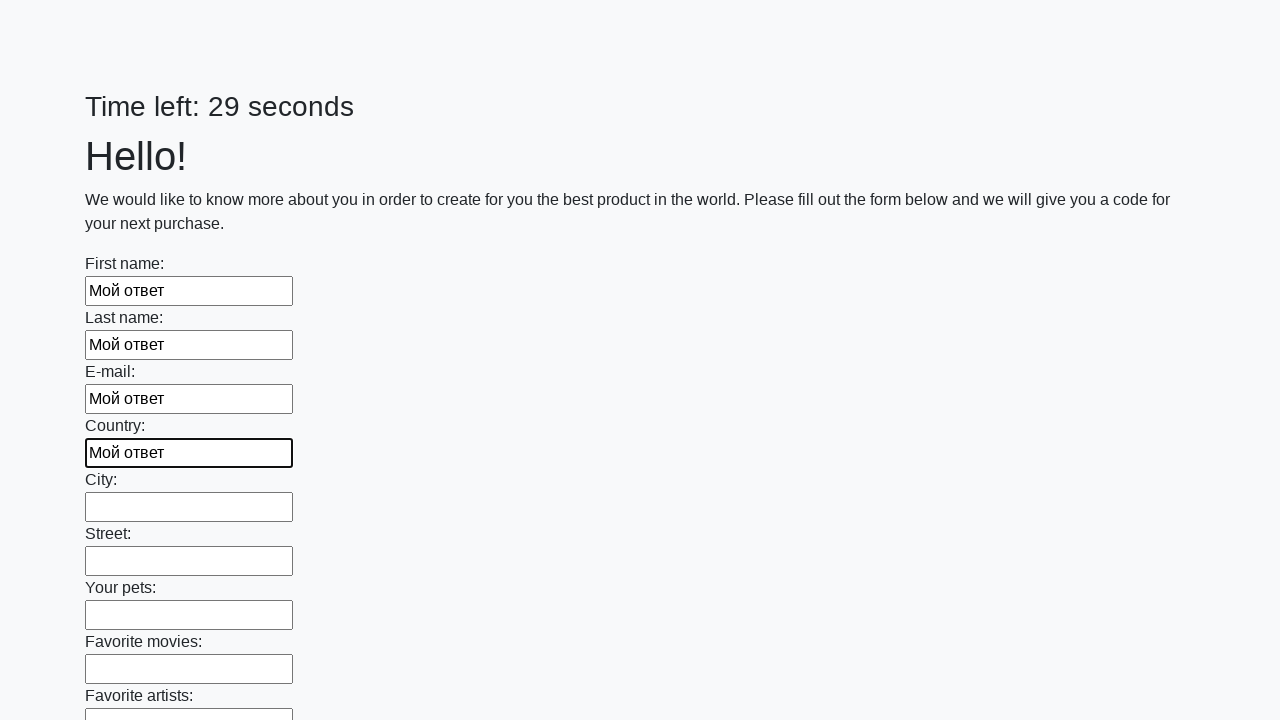

Filled input field with test answer 'Мой ответ' on input >> nth=4
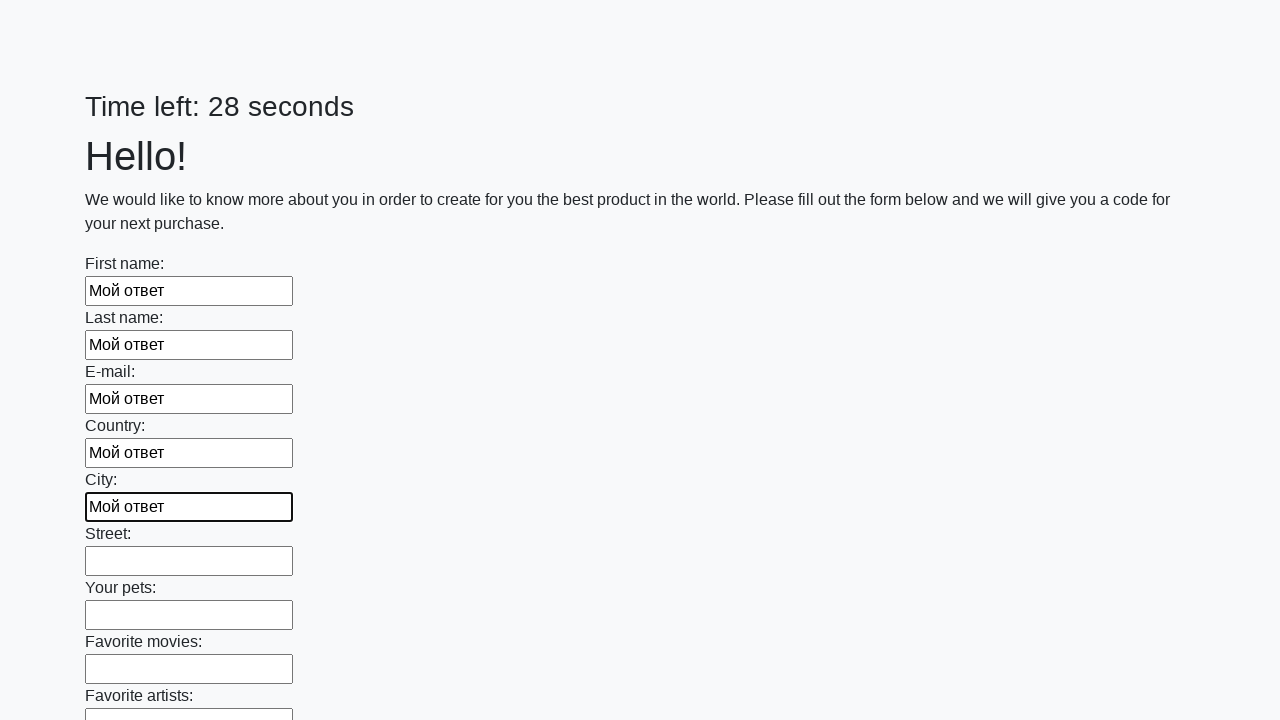

Filled input field with test answer 'Мой ответ' on input >> nth=5
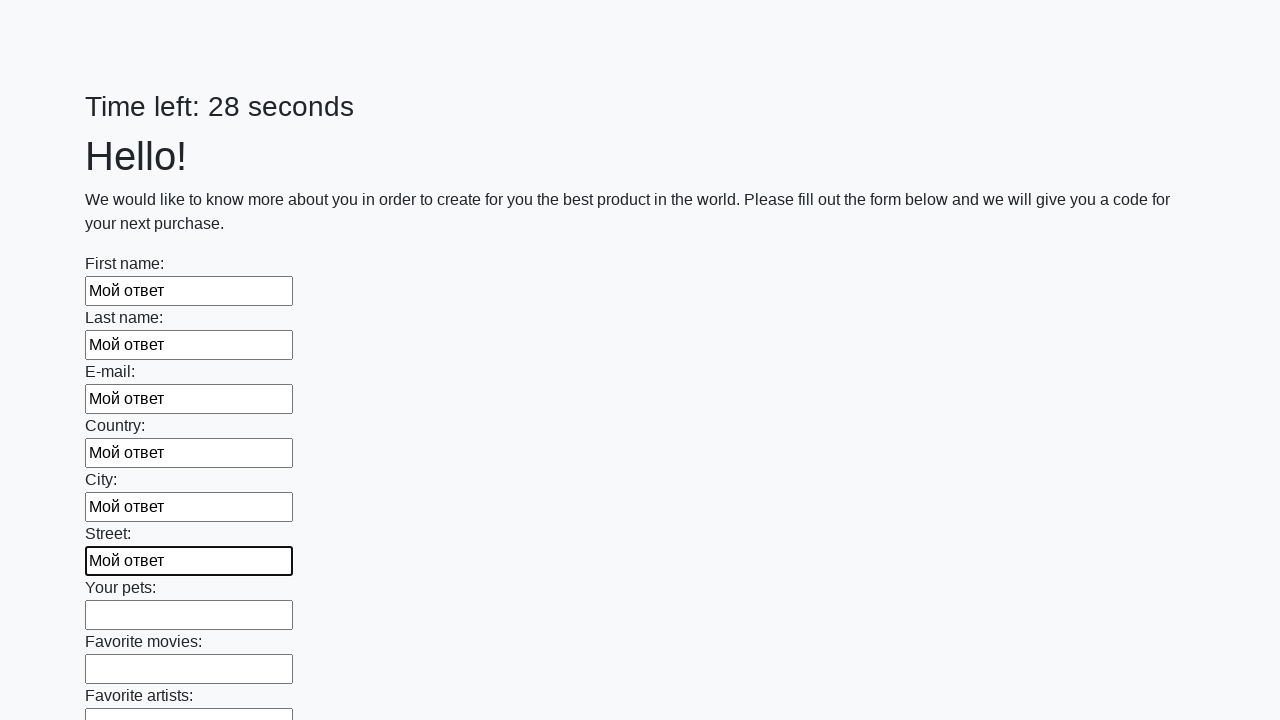

Filled input field with test answer 'Мой ответ' on input >> nth=6
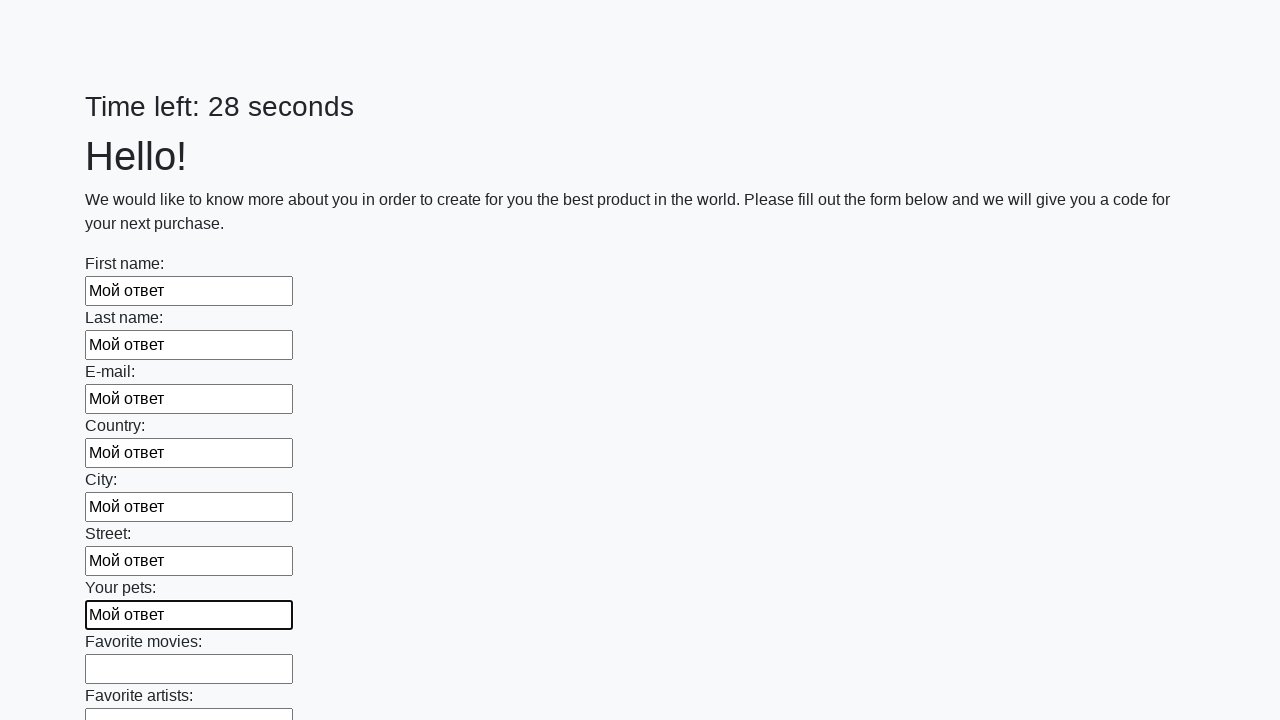

Filled input field with test answer 'Мой ответ' on input >> nth=7
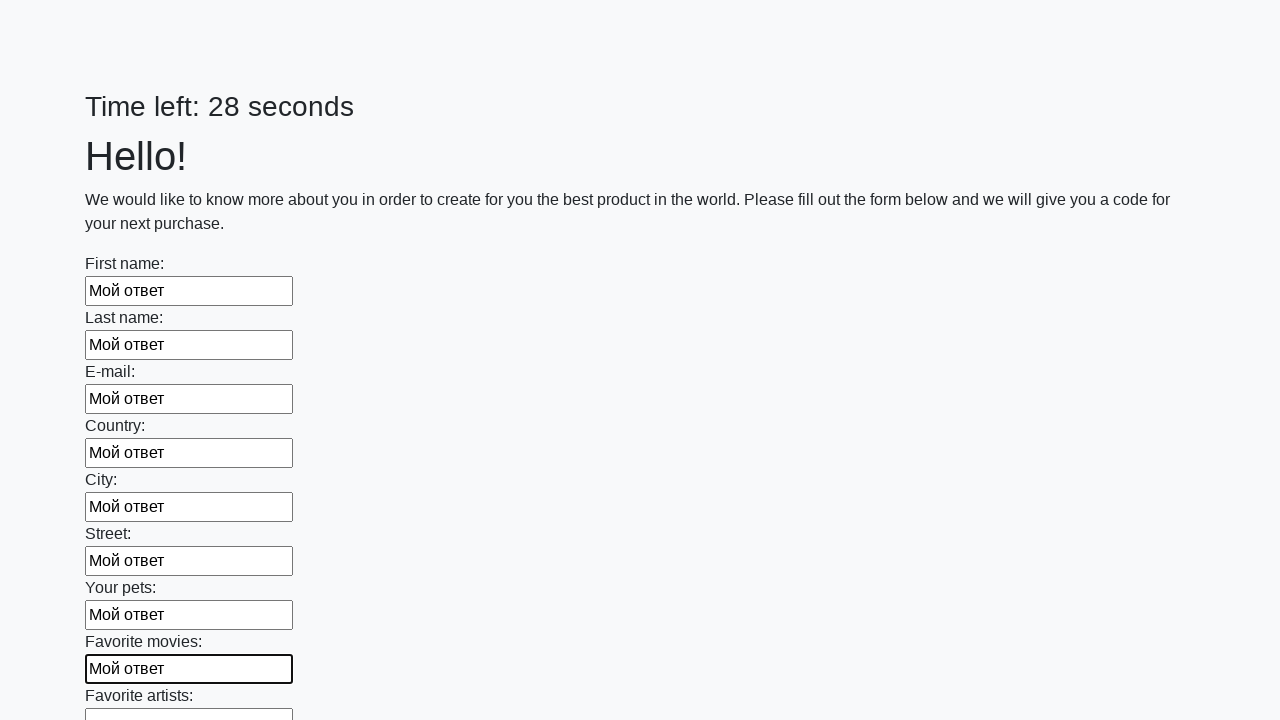

Filled input field with test answer 'Мой ответ' on input >> nth=8
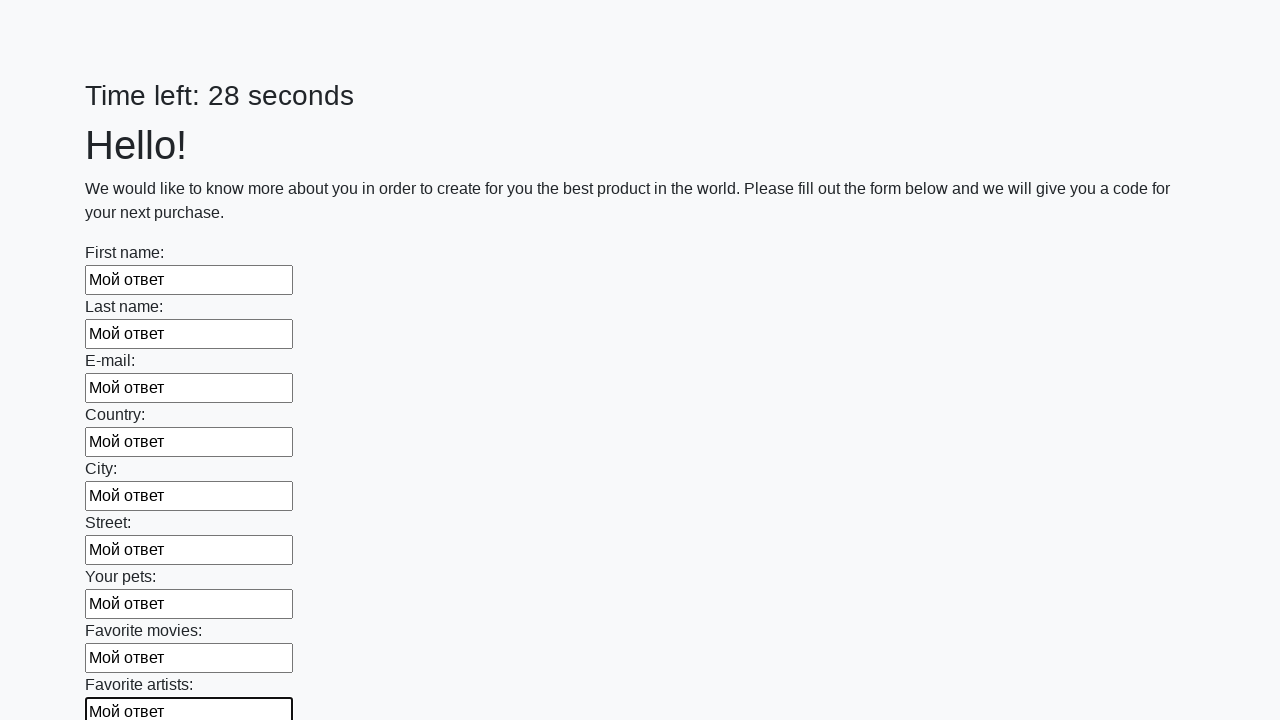

Filled input field with test answer 'Мой ответ' on input >> nth=9
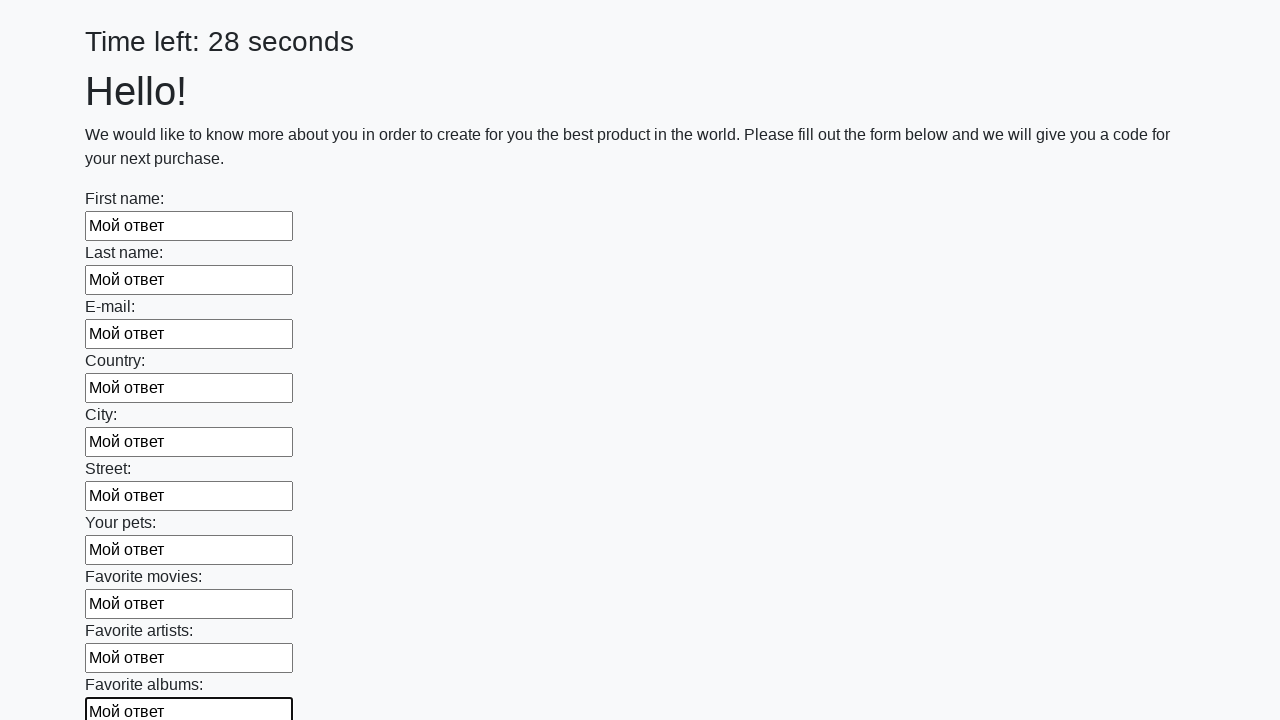

Filled input field with test answer 'Мой ответ' on input >> nth=10
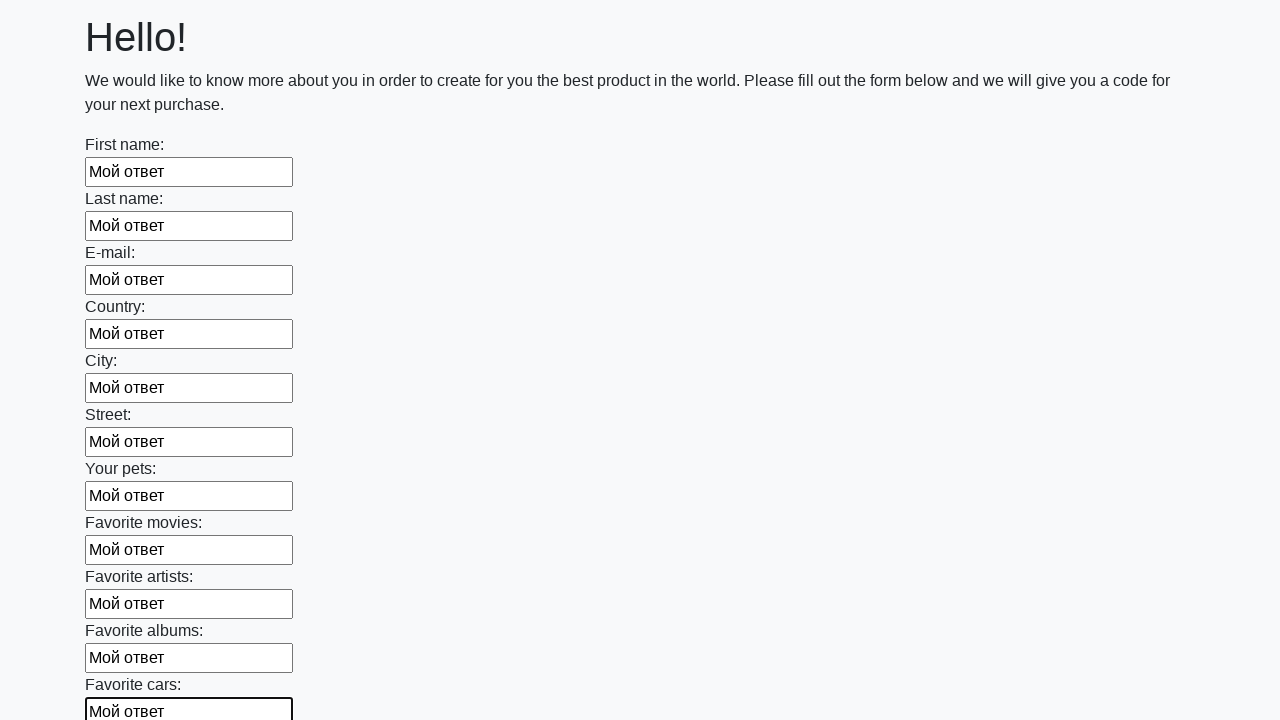

Filled input field with test answer 'Мой ответ' on input >> nth=11
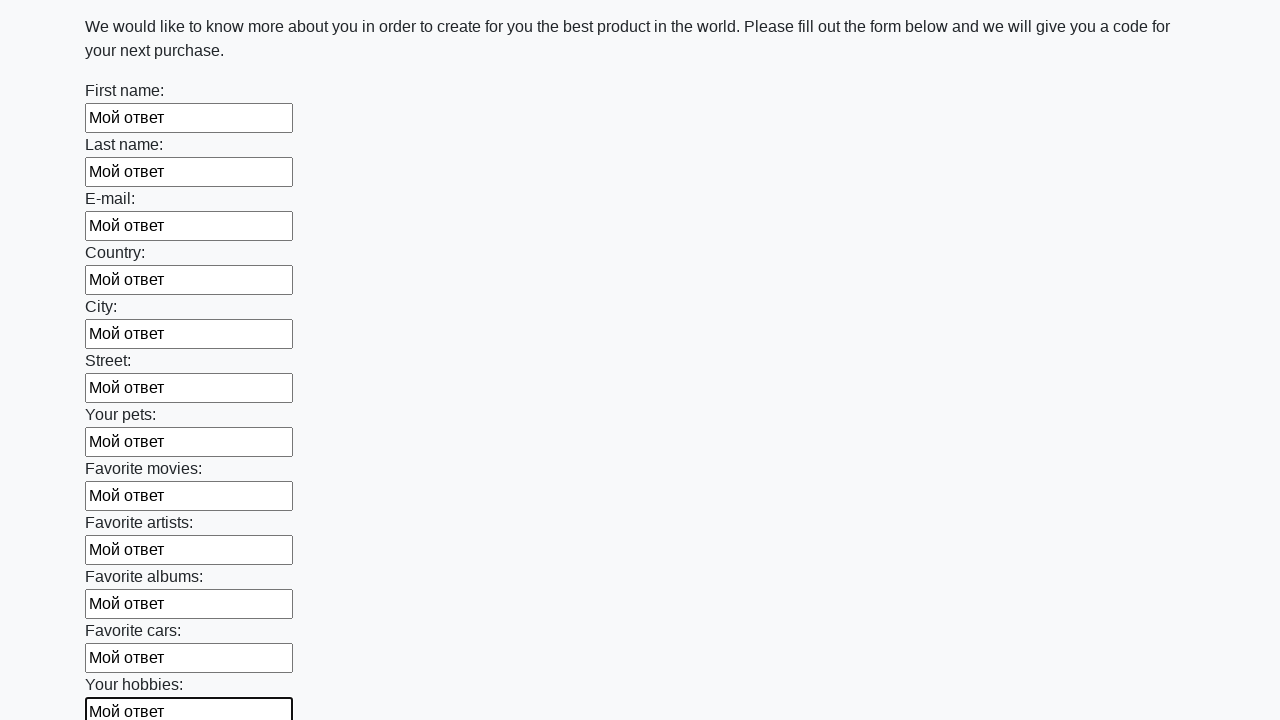

Filled input field with test answer 'Мой ответ' on input >> nth=12
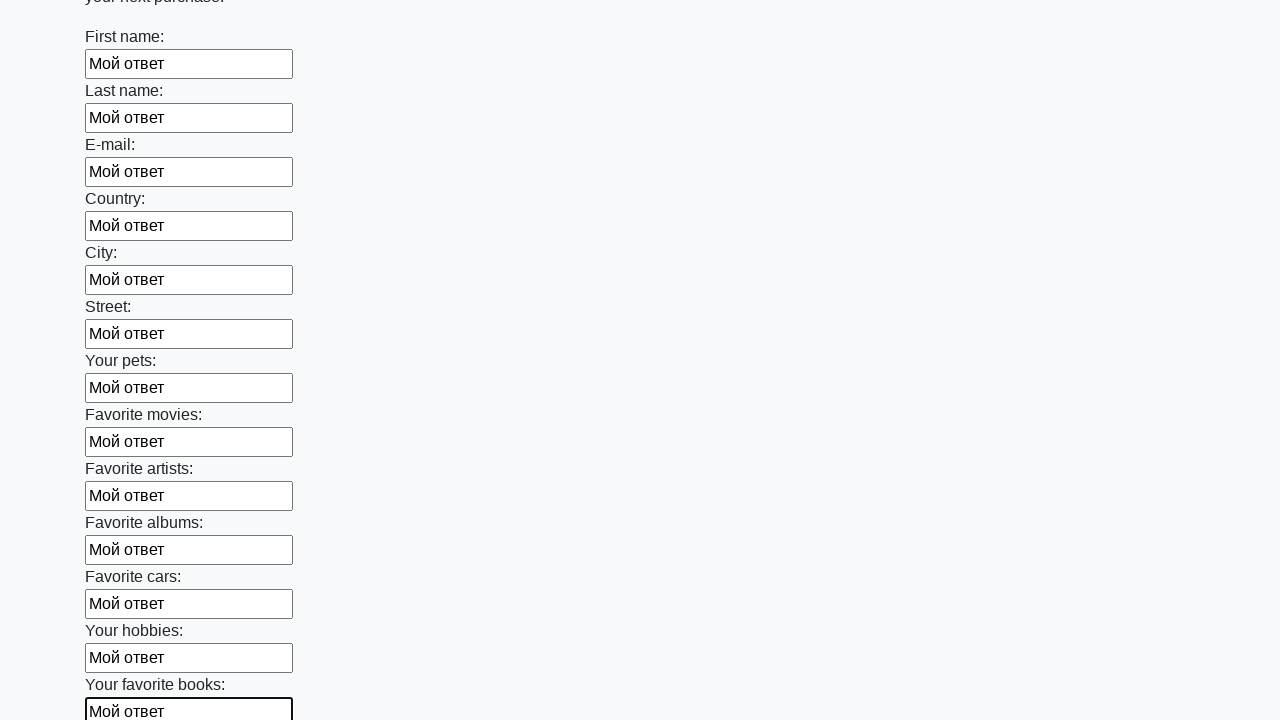

Filled input field with test answer 'Мой ответ' on input >> nth=13
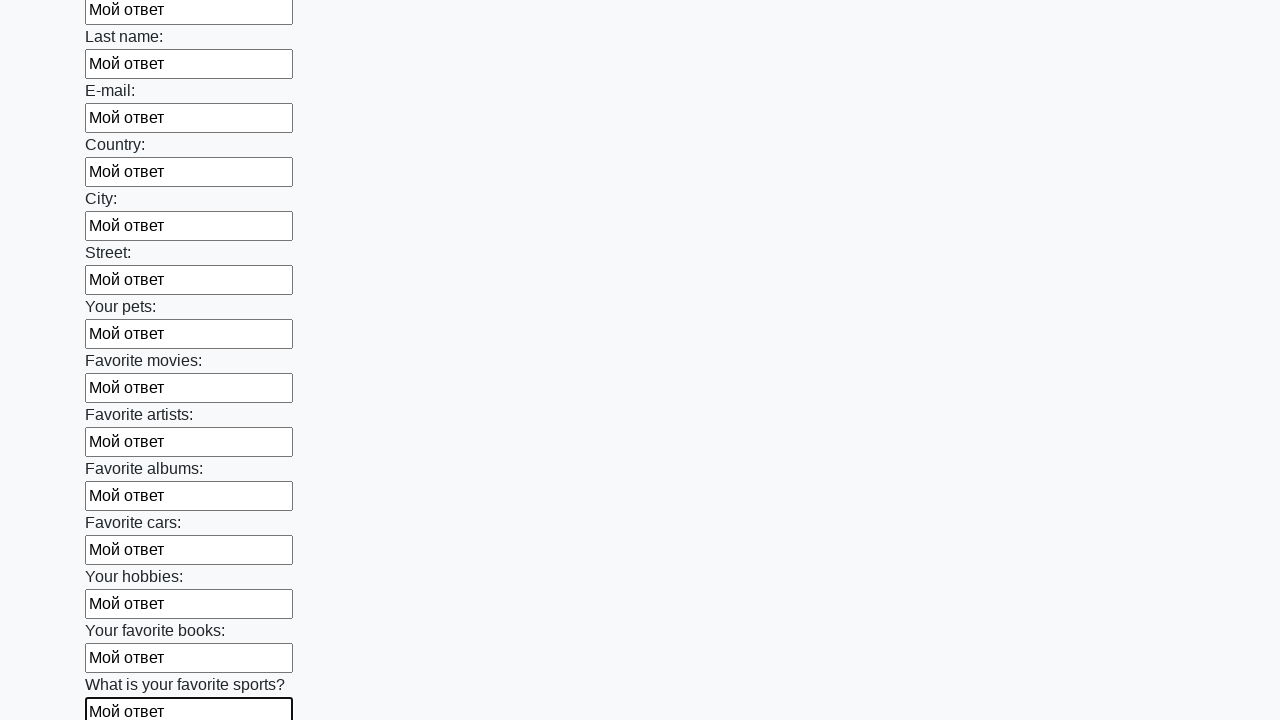

Filled input field with test answer 'Мой ответ' on input >> nth=14
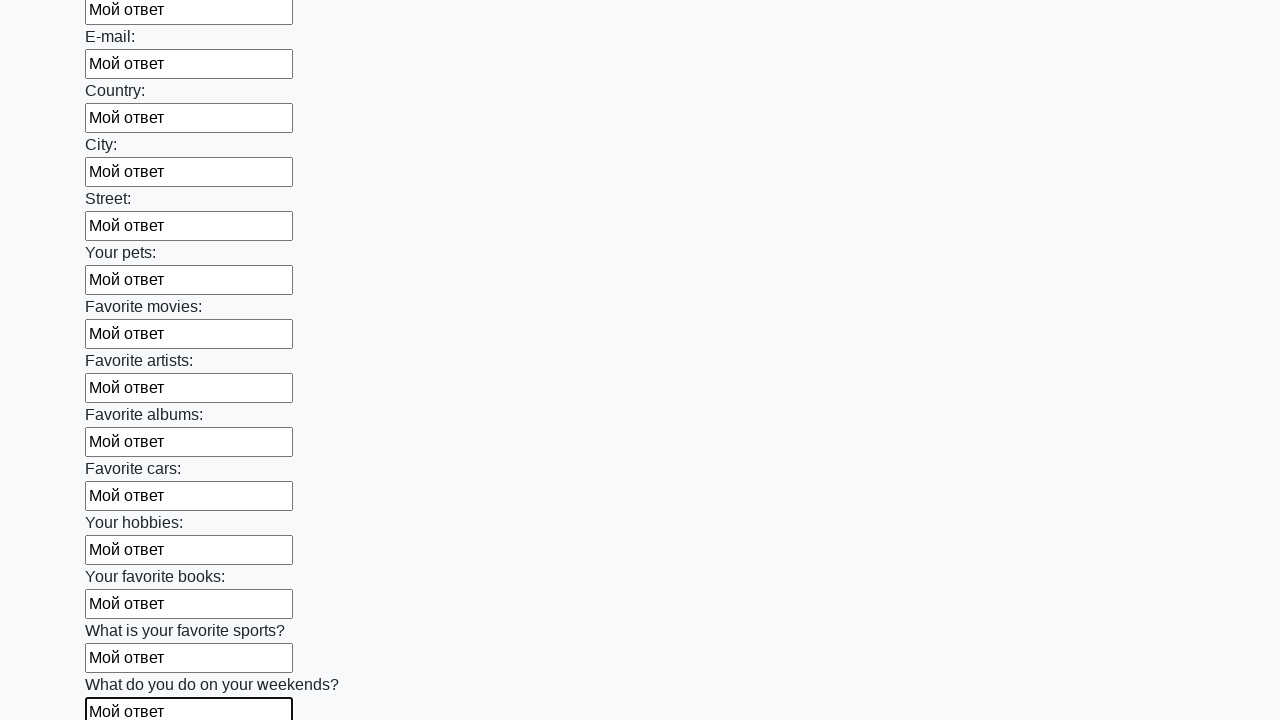

Filled input field with test answer 'Мой ответ' on input >> nth=15
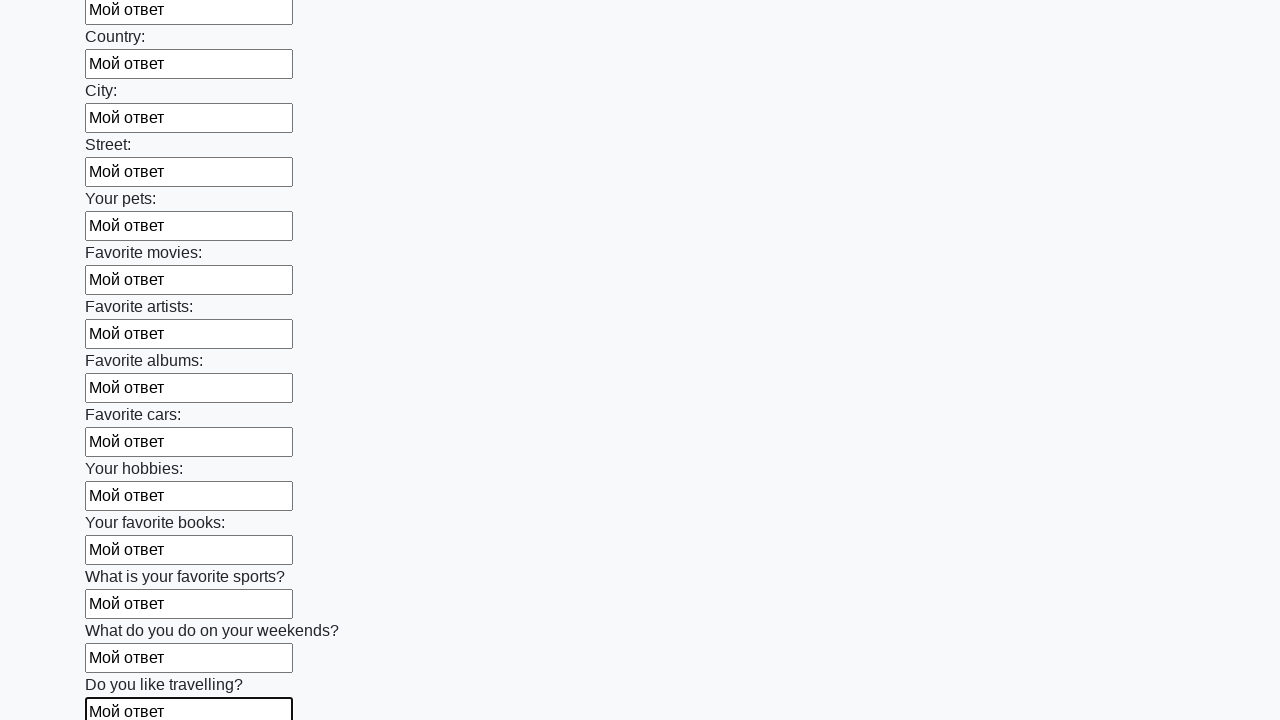

Filled input field with test answer 'Мой ответ' on input >> nth=16
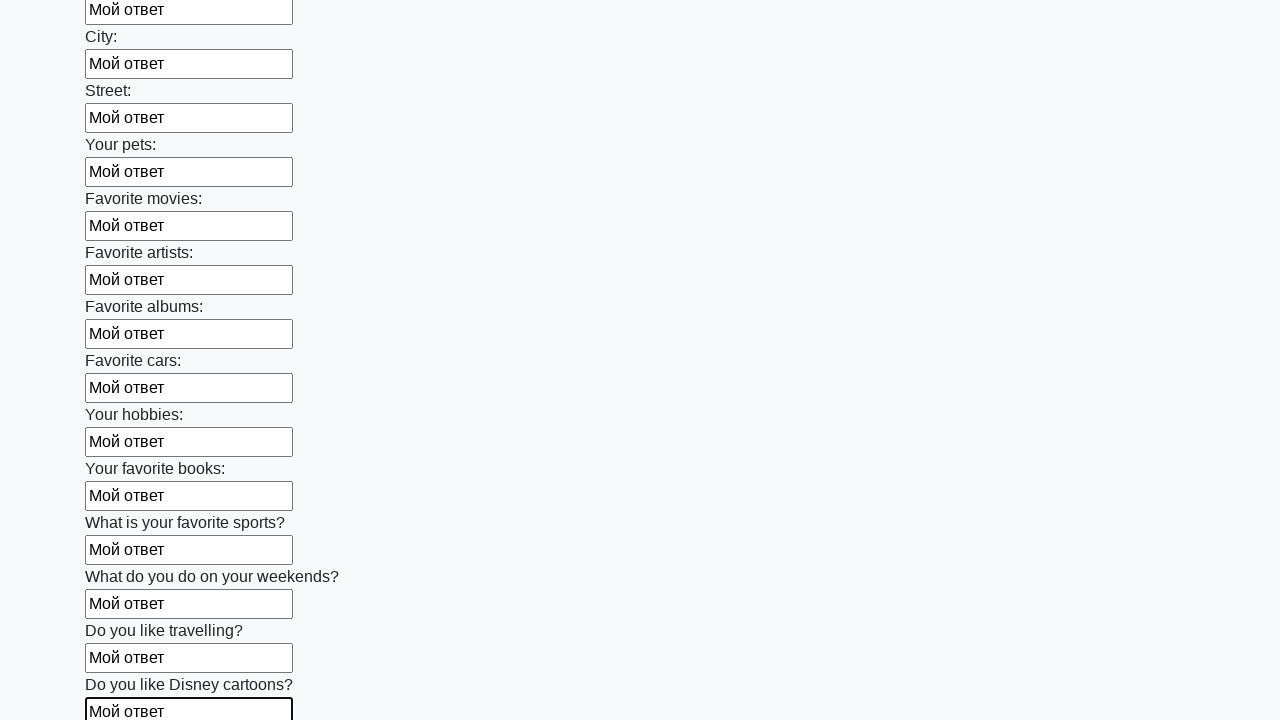

Filled input field with test answer 'Мой ответ' on input >> nth=17
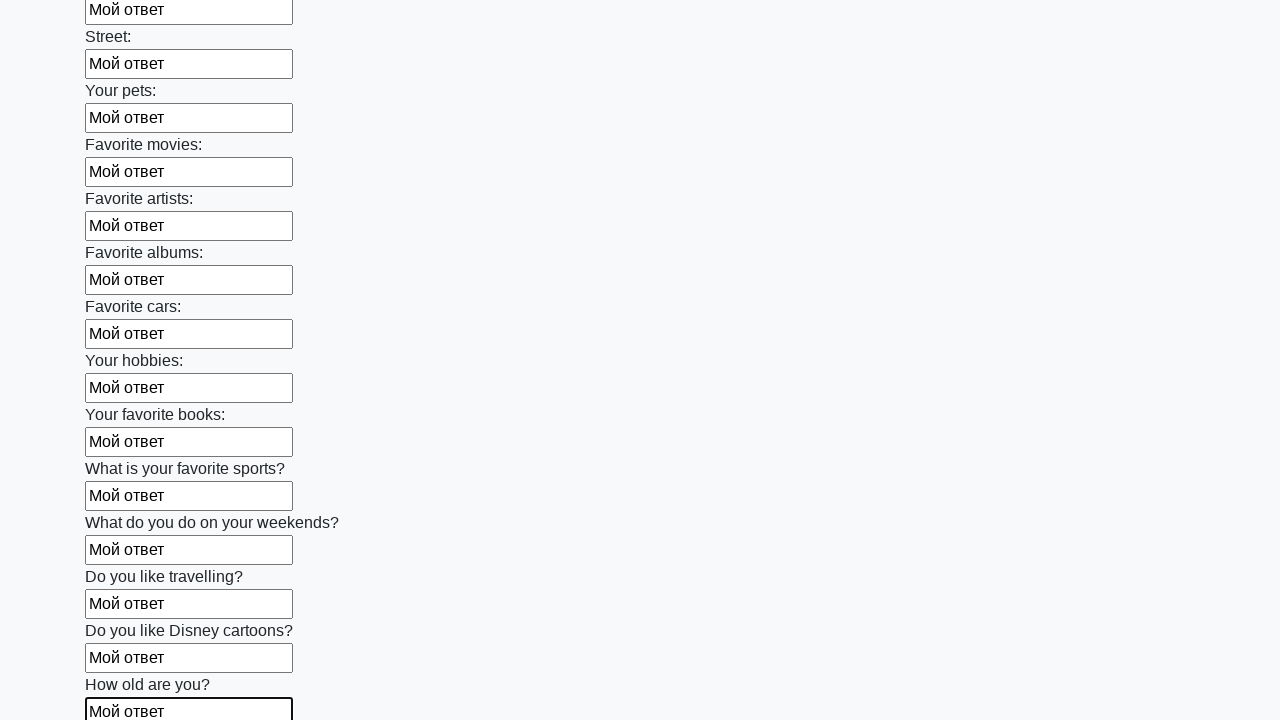

Filled input field with test answer 'Мой ответ' on input >> nth=18
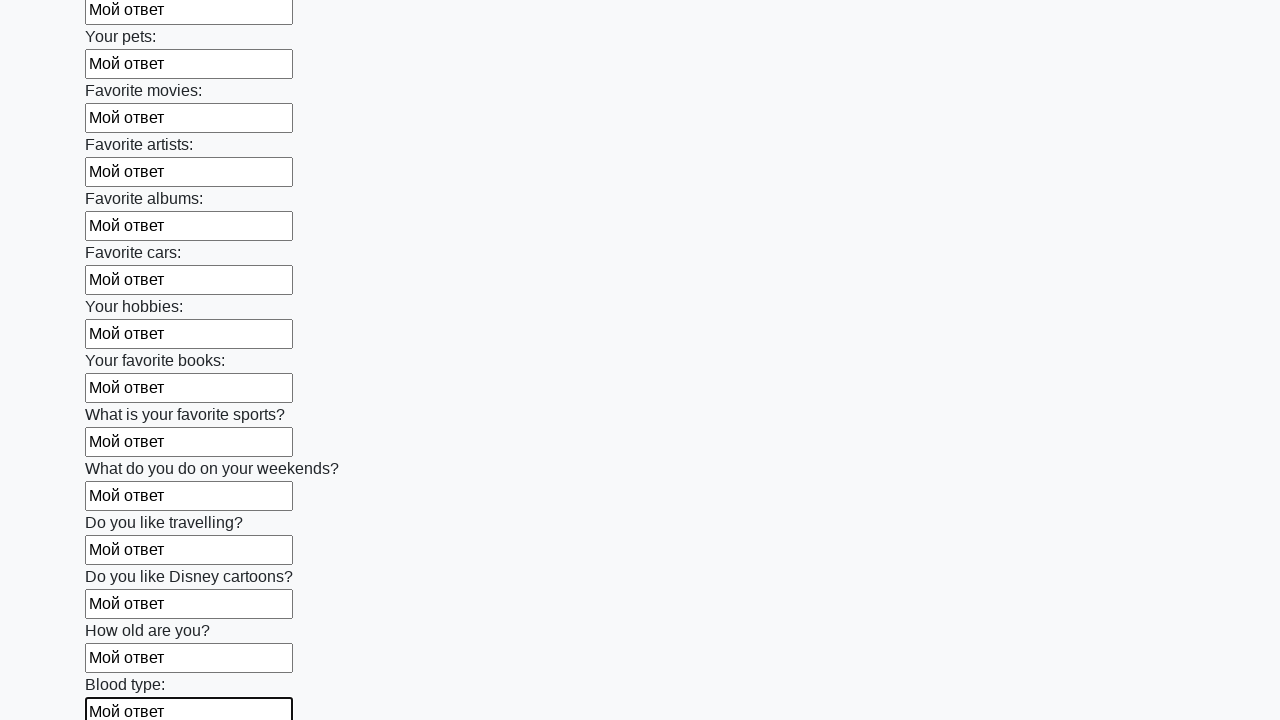

Filled input field with test answer 'Мой ответ' on input >> nth=19
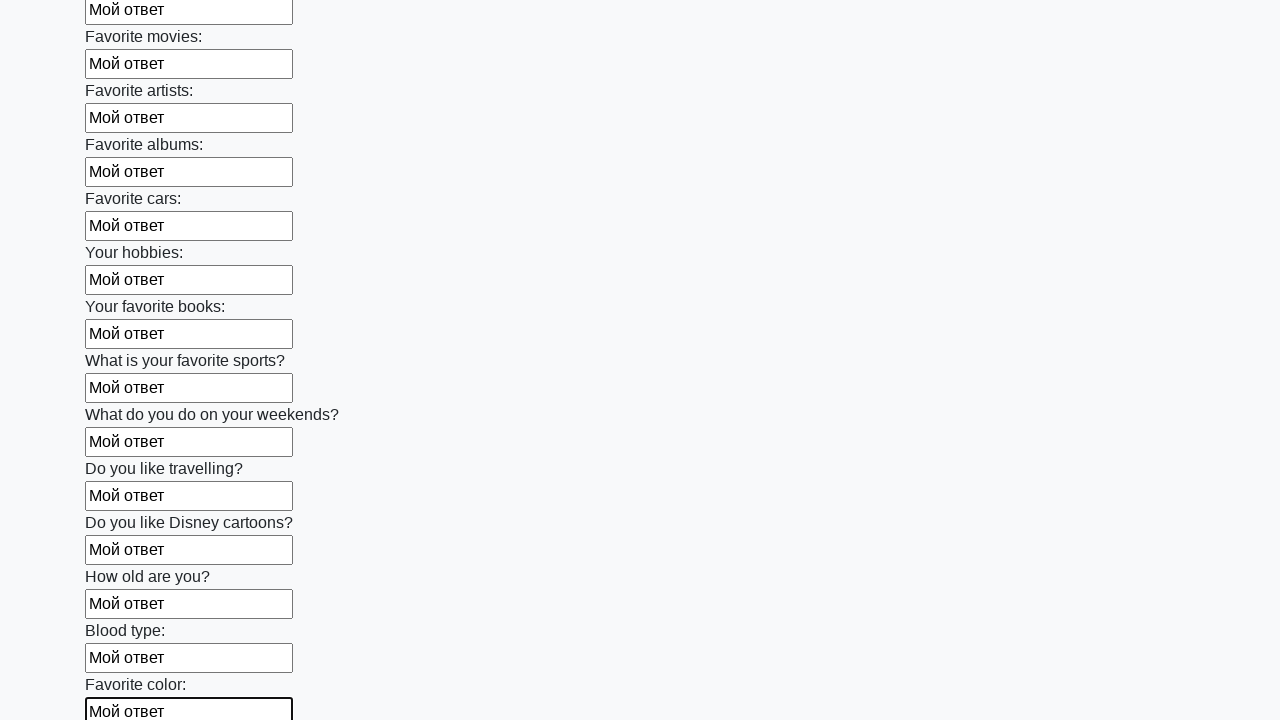

Filled input field with test answer 'Мой ответ' on input >> nth=20
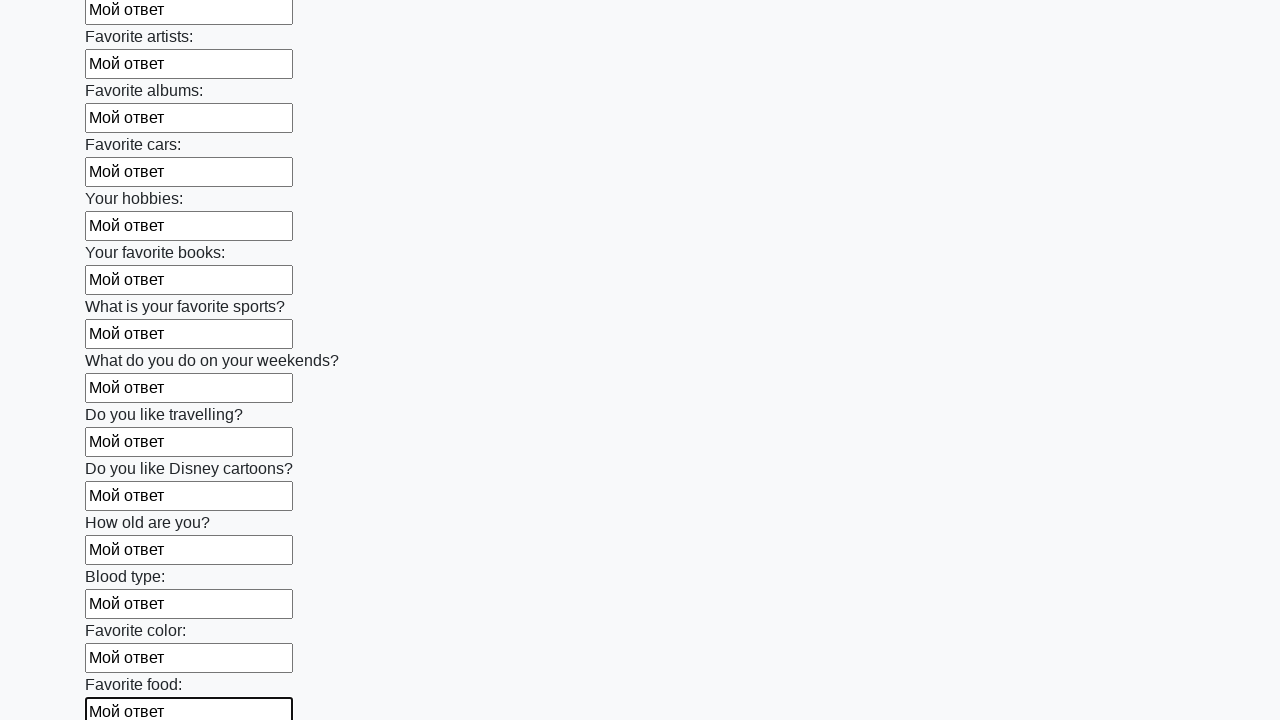

Filled input field with test answer 'Мой ответ' on input >> nth=21
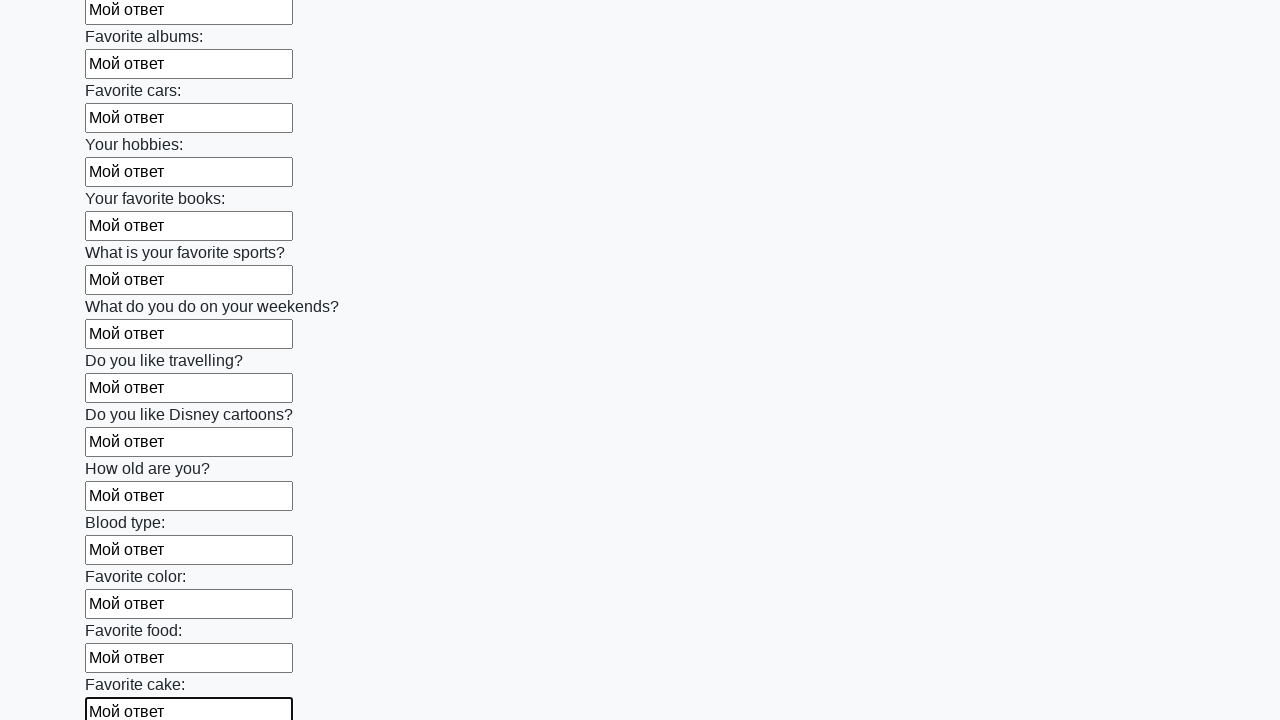

Filled input field with test answer 'Мой ответ' on input >> nth=22
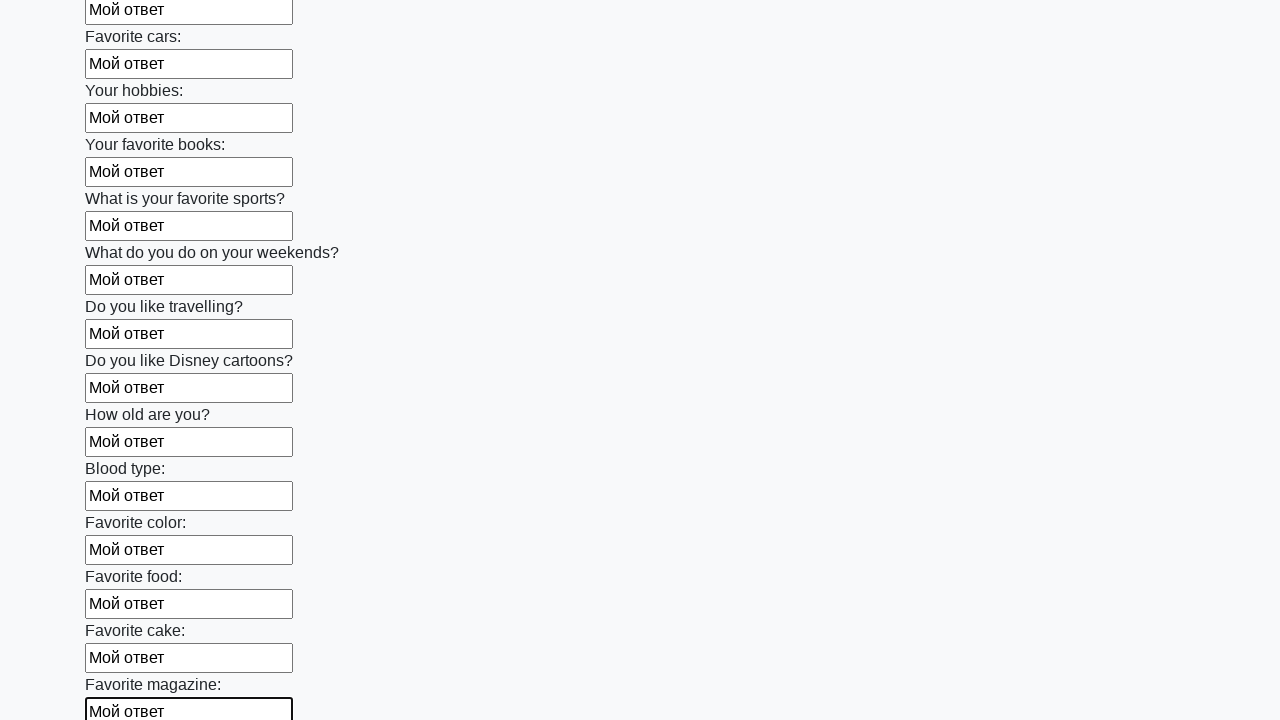

Filled input field with test answer 'Мой ответ' on input >> nth=23
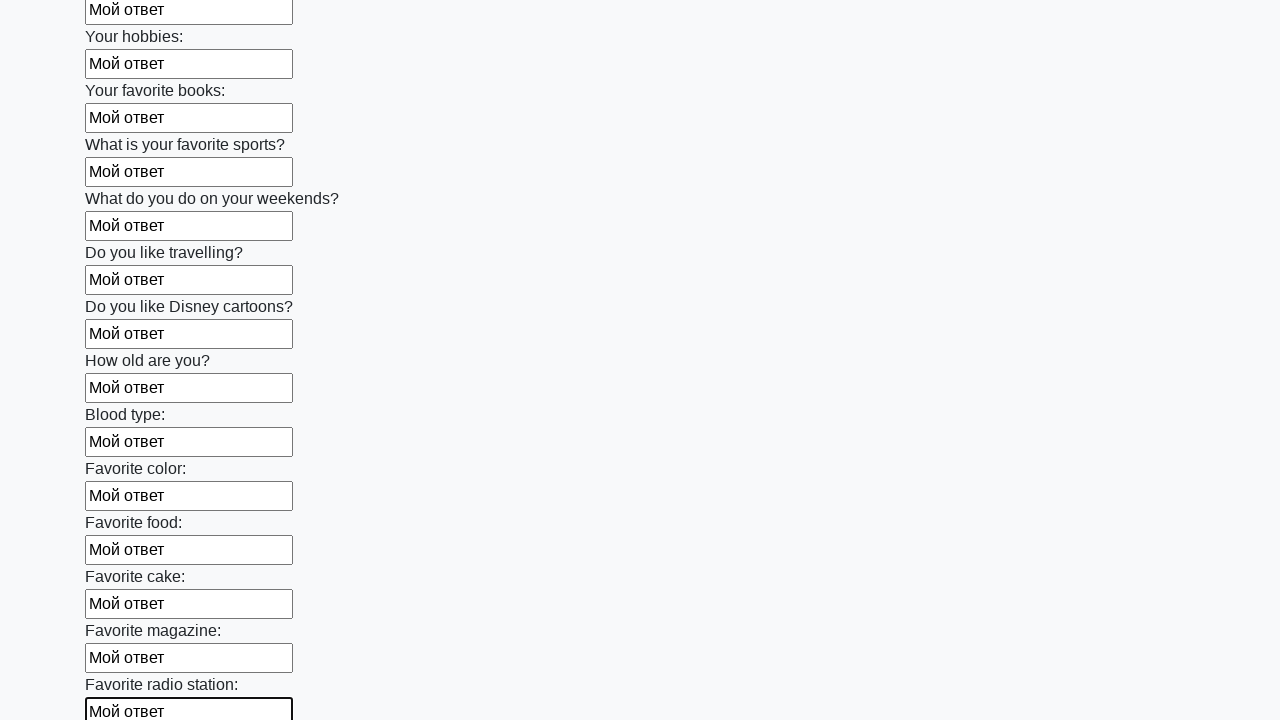

Filled input field with test answer 'Мой ответ' on input >> nth=24
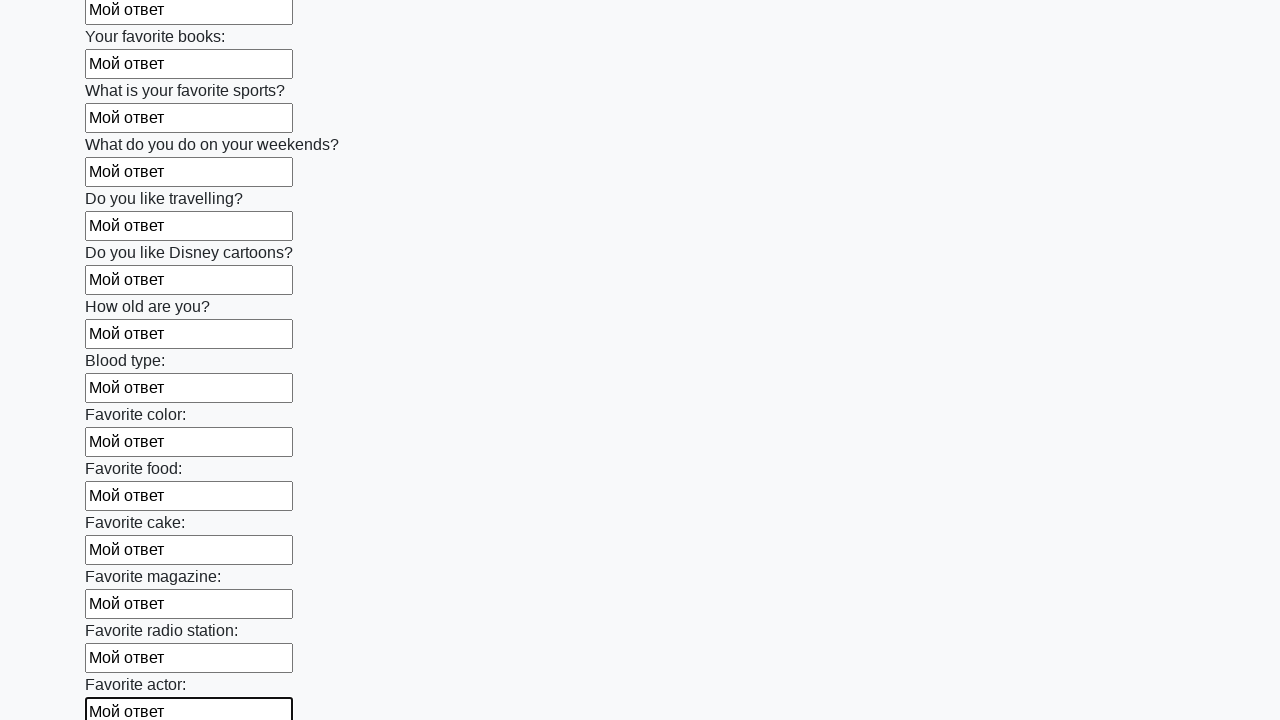

Filled input field with test answer 'Мой ответ' on input >> nth=25
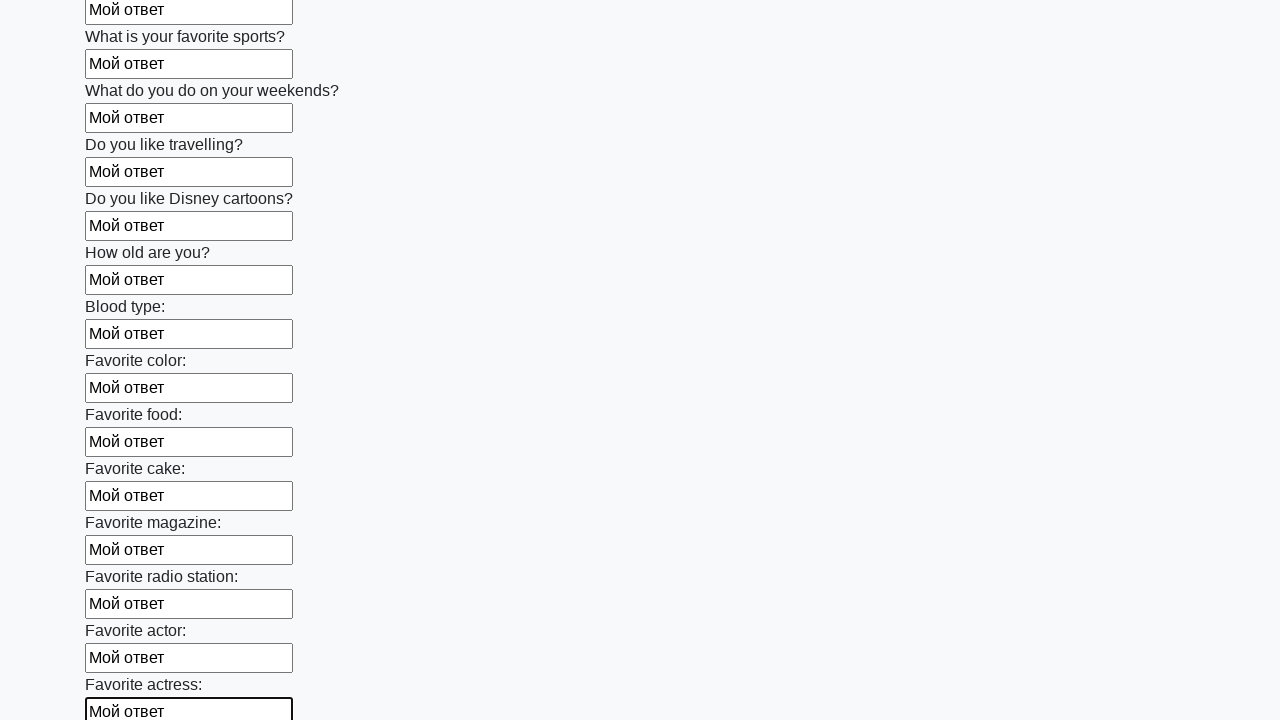

Filled input field with test answer 'Мой ответ' on input >> nth=26
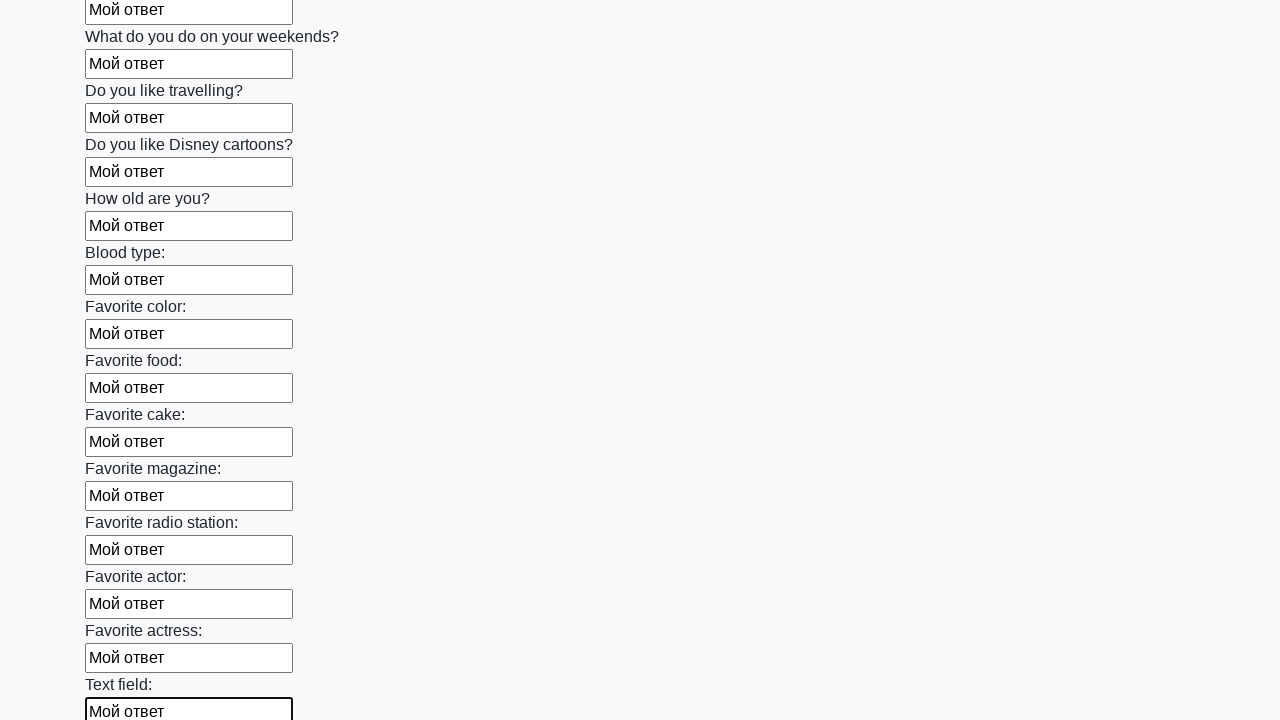

Filled input field with test answer 'Мой ответ' on input >> nth=27
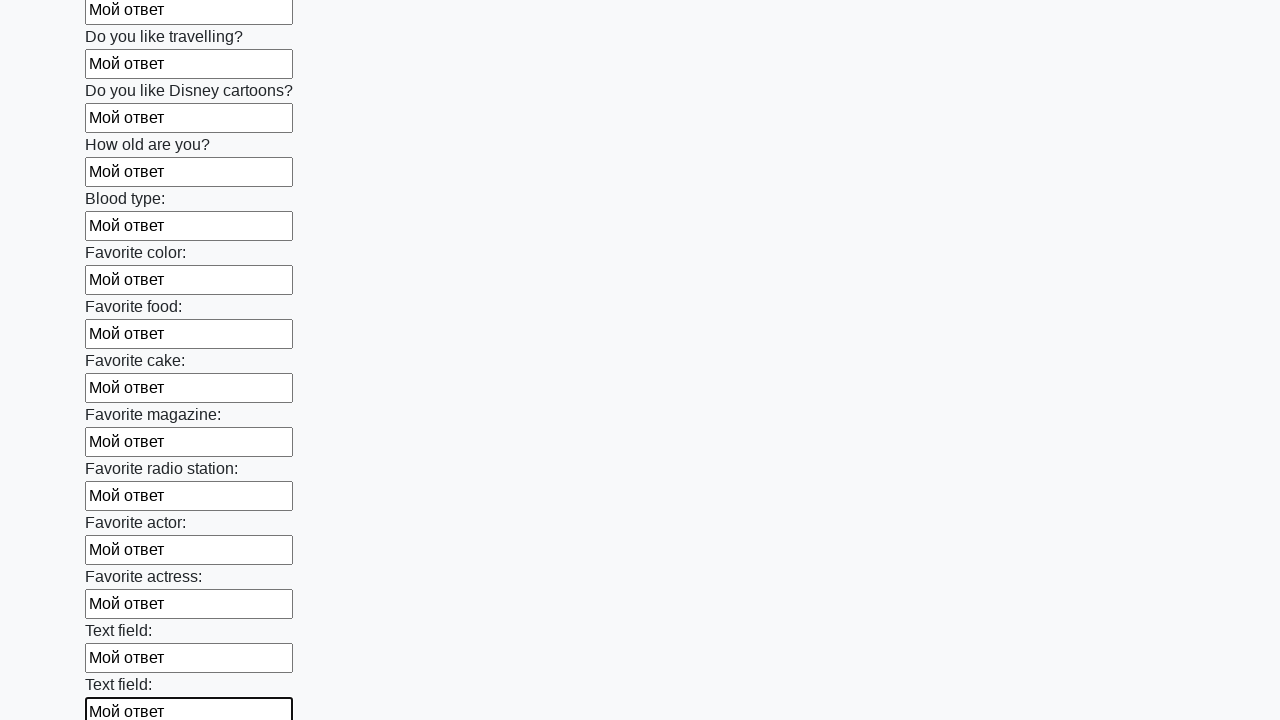

Filled input field with test answer 'Мой ответ' on input >> nth=28
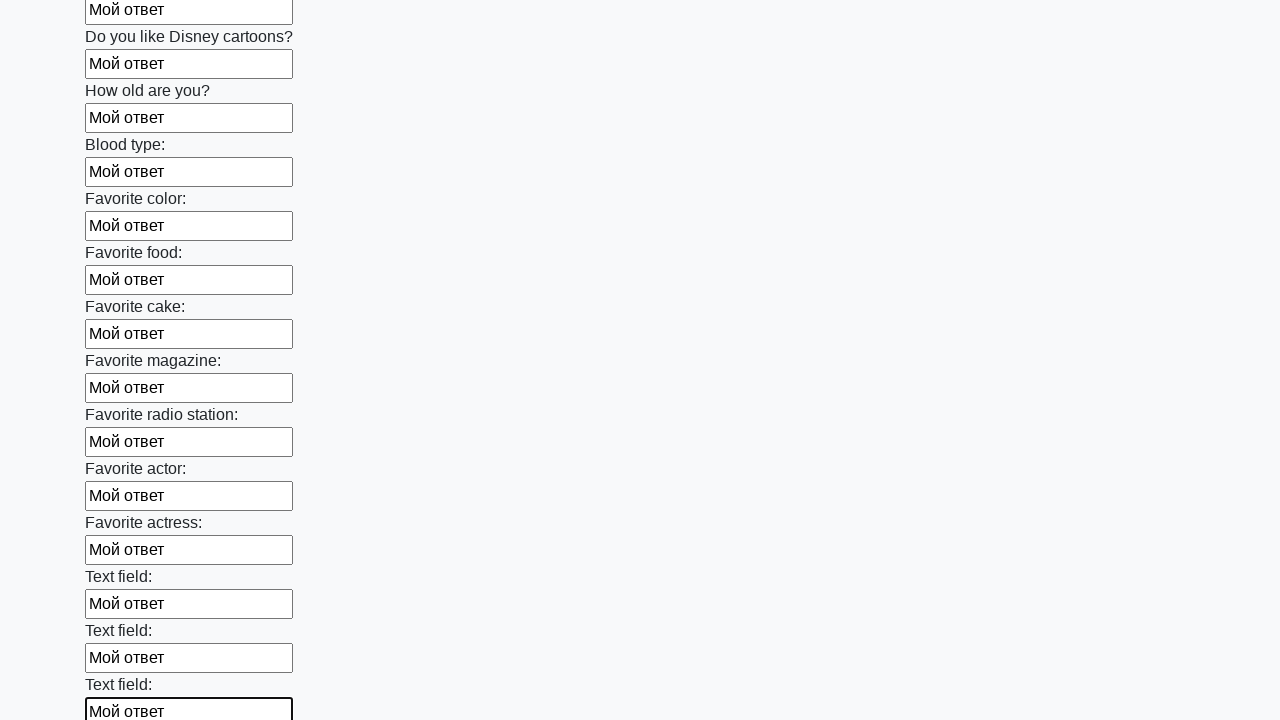

Filled input field with test answer 'Мой ответ' on input >> nth=29
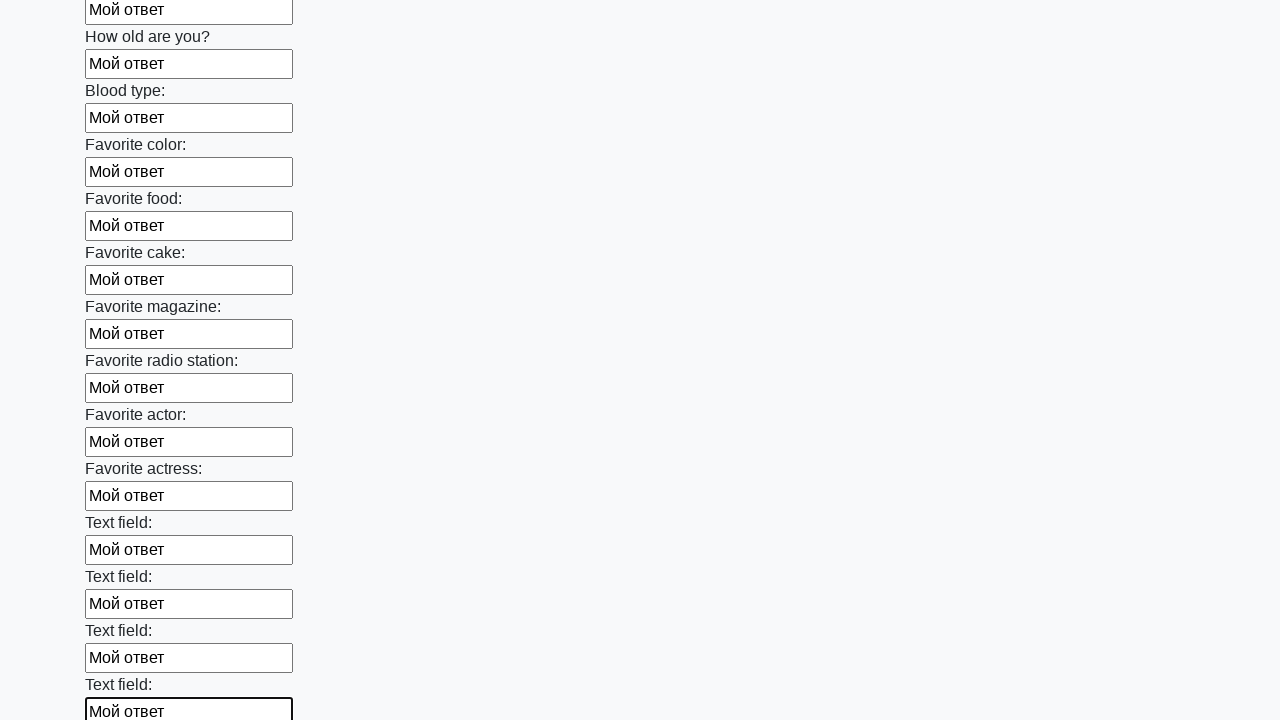

Filled input field with test answer 'Мой ответ' on input >> nth=30
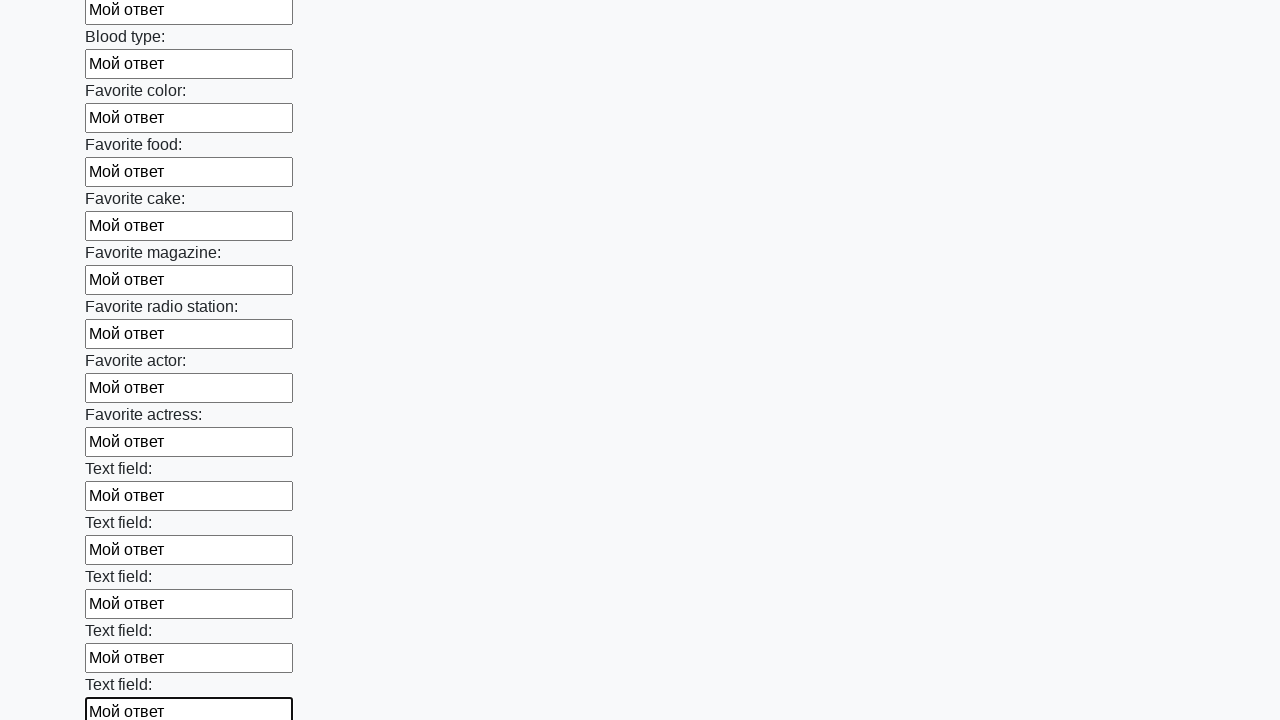

Filled input field with test answer 'Мой ответ' on input >> nth=31
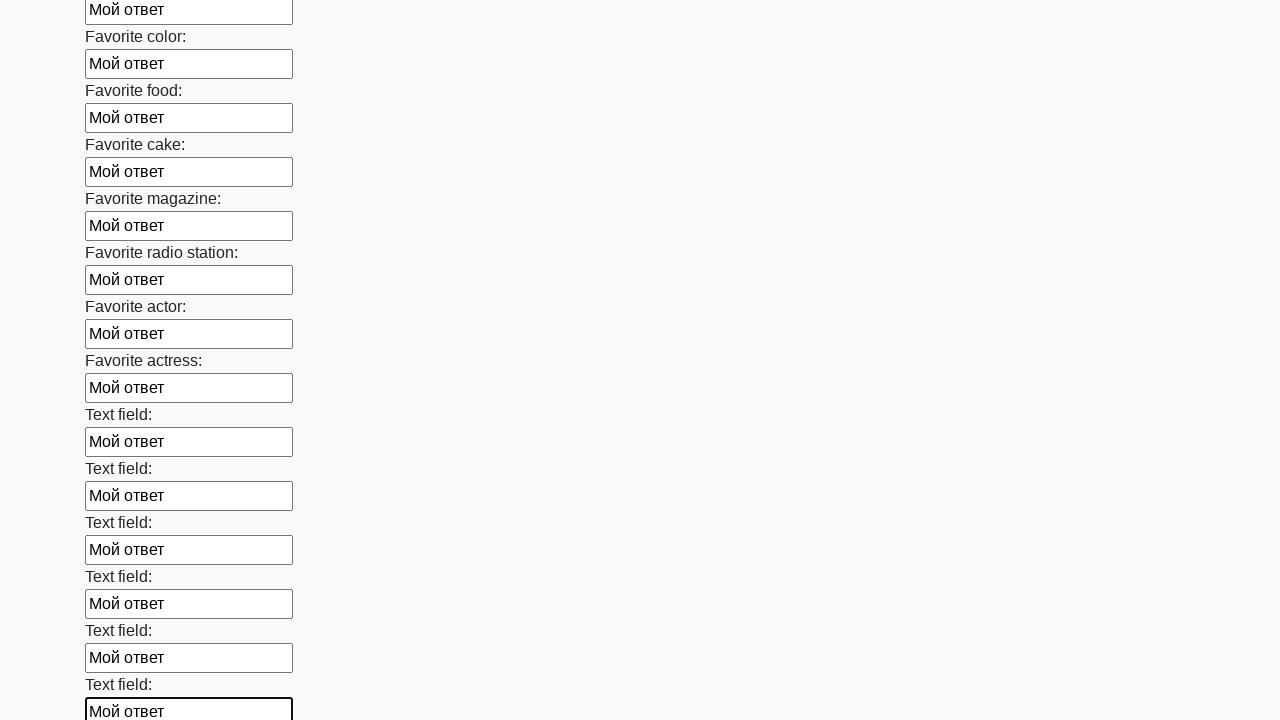

Filled input field with test answer 'Мой ответ' on input >> nth=32
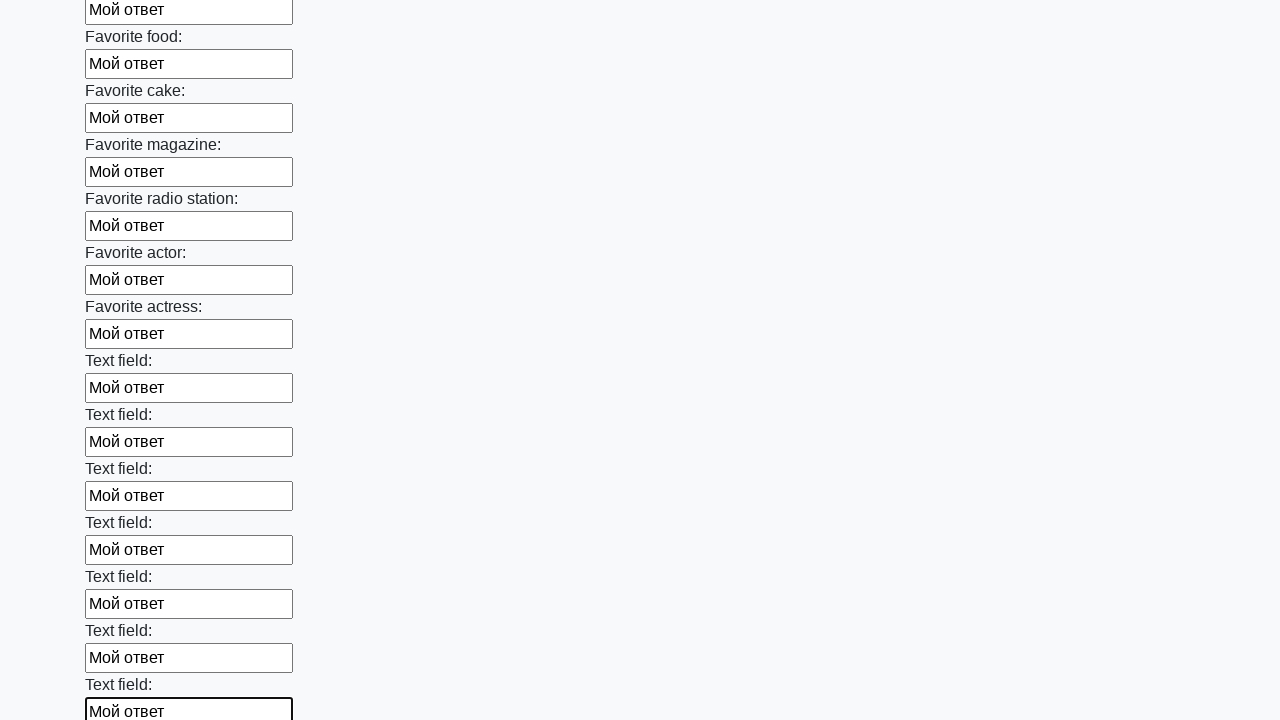

Filled input field with test answer 'Мой ответ' on input >> nth=33
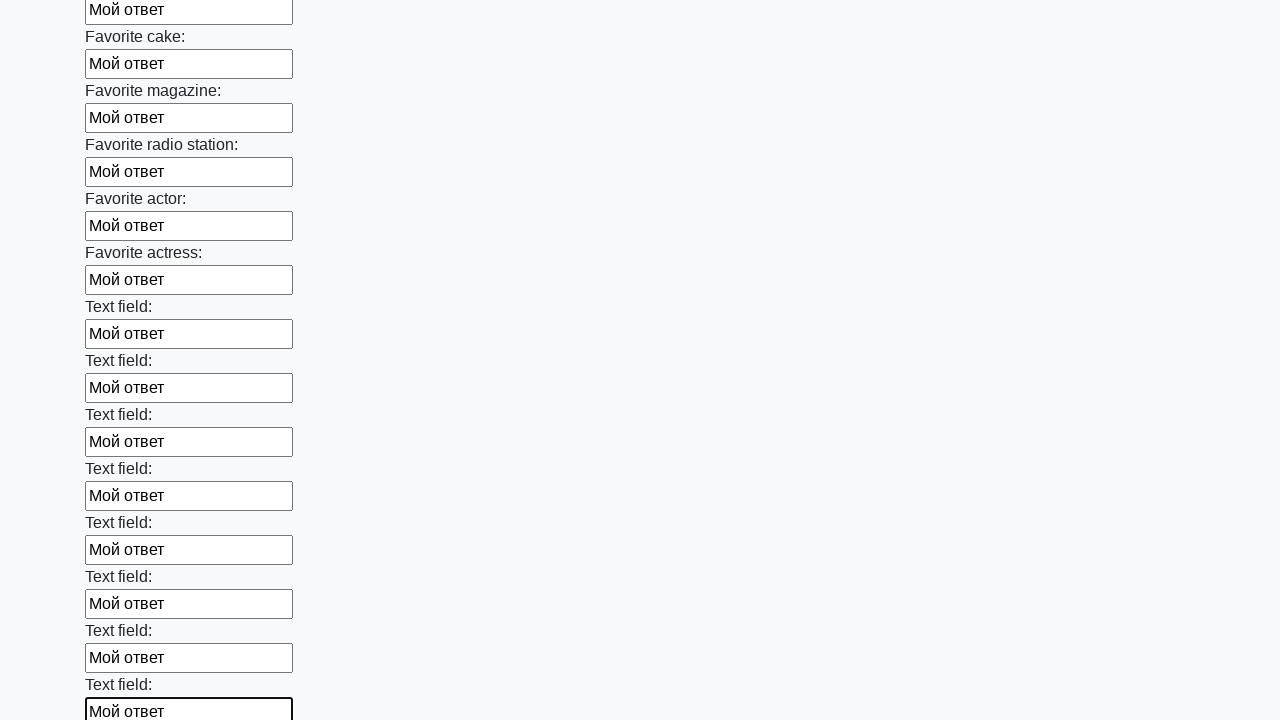

Filled input field with test answer 'Мой ответ' on input >> nth=34
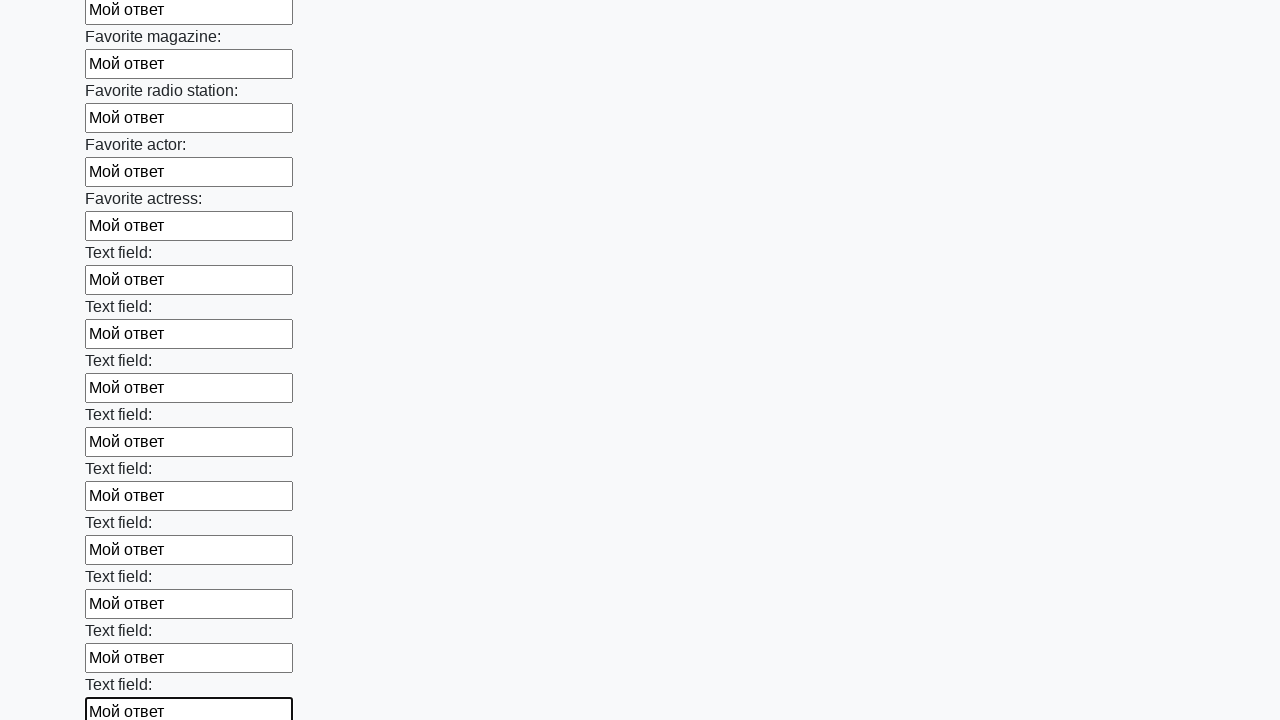

Filled input field with test answer 'Мой ответ' on input >> nth=35
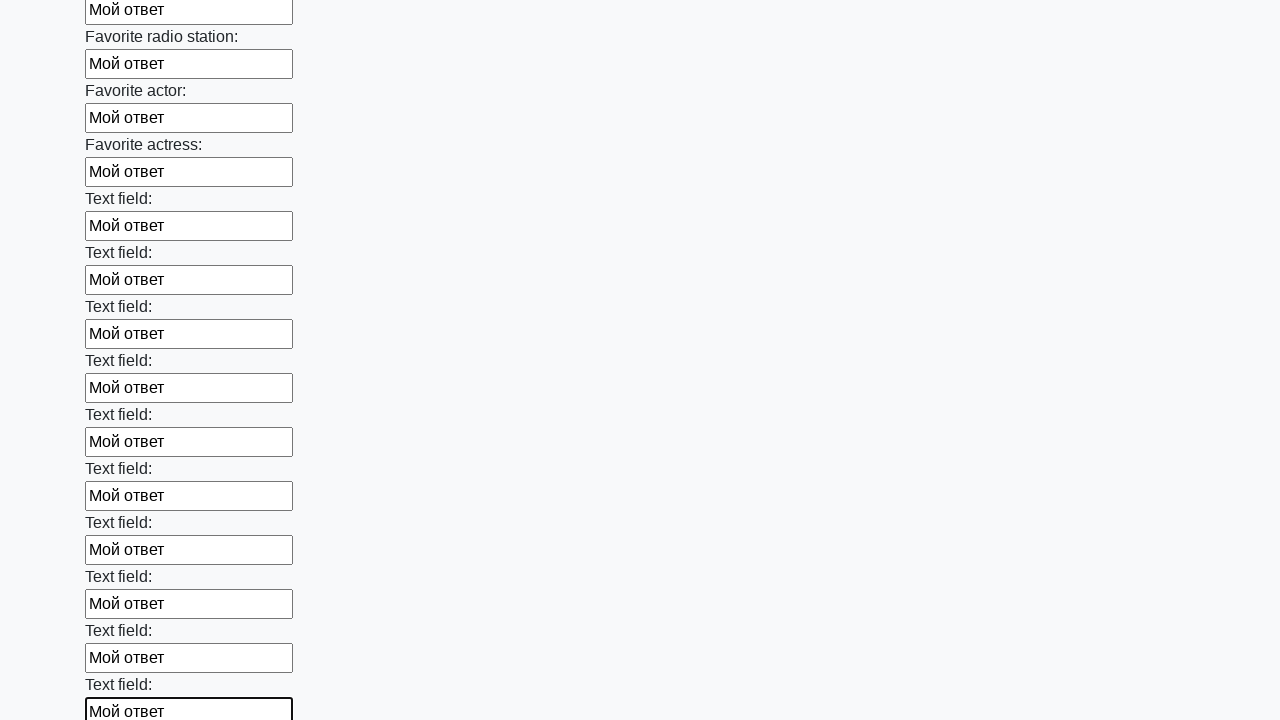

Filled input field with test answer 'Мой ответ' on input >> nth=36
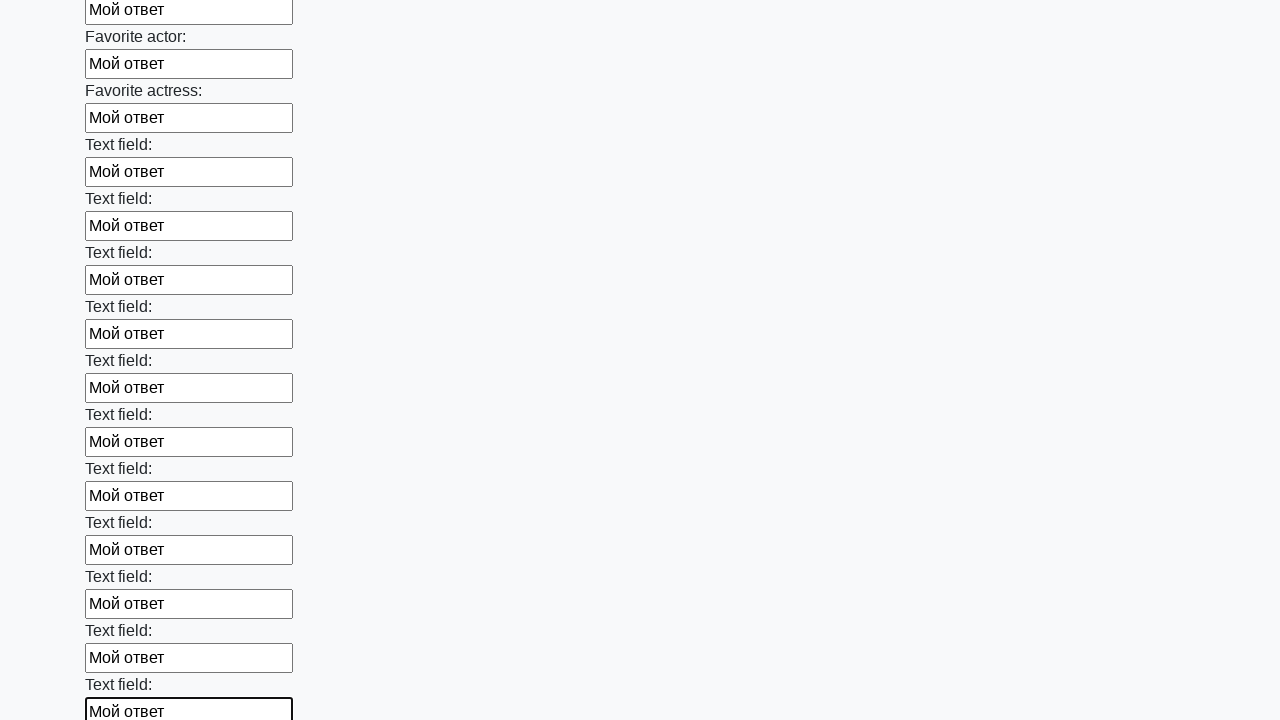

Filled input field with test answer 'Мой ответ' on input >> nth=37
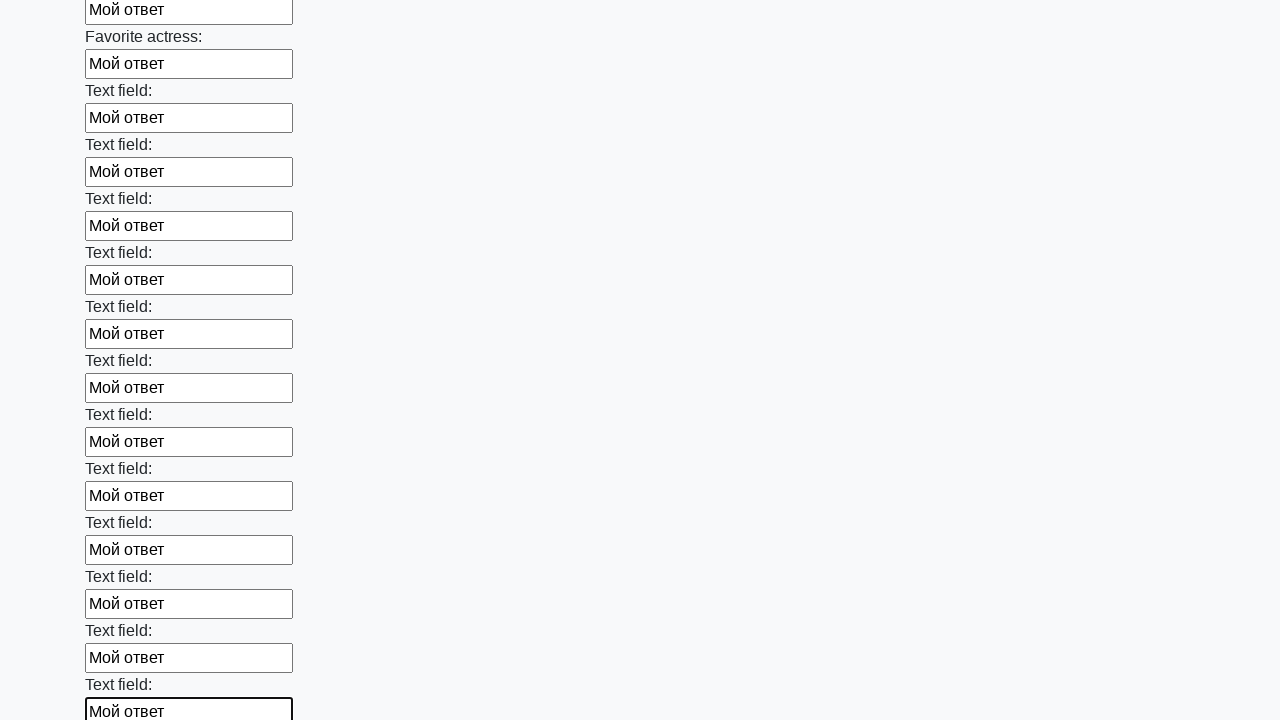

Filled input field with test answer 'Мой ответ' on input >> nth=38
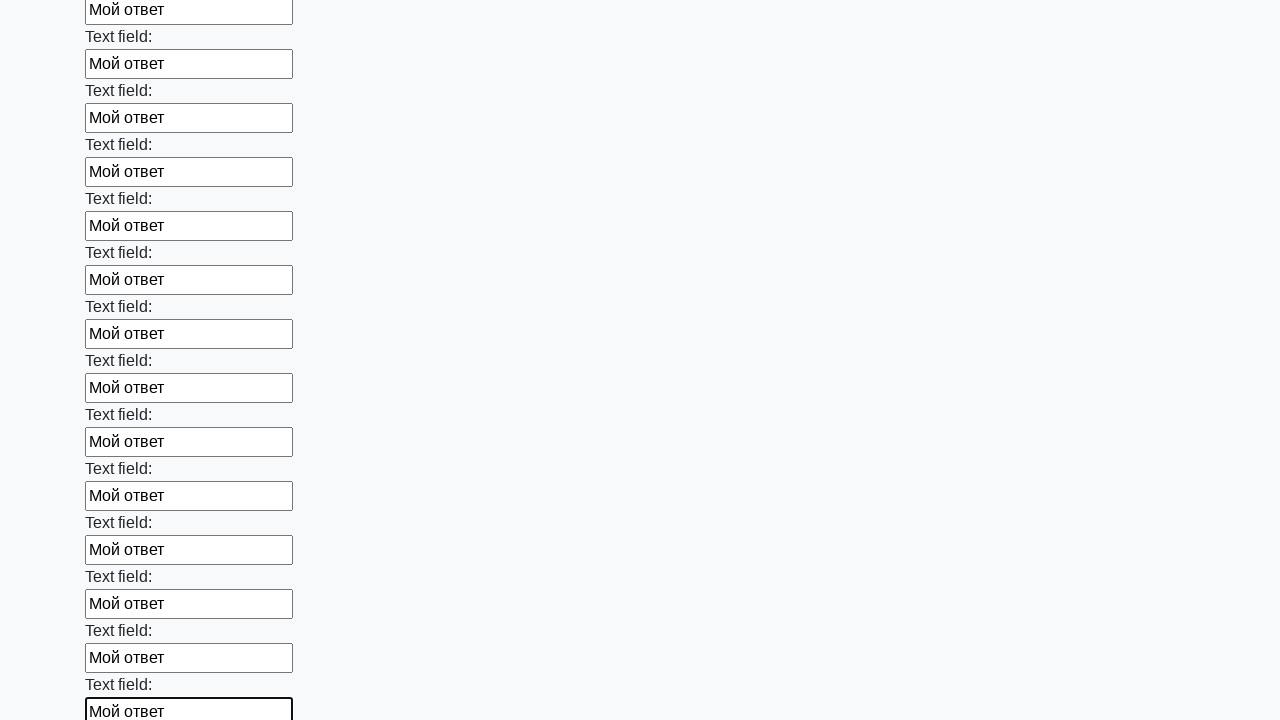

Filled input field with test answer 'Мой ответ' on input >> nth=39
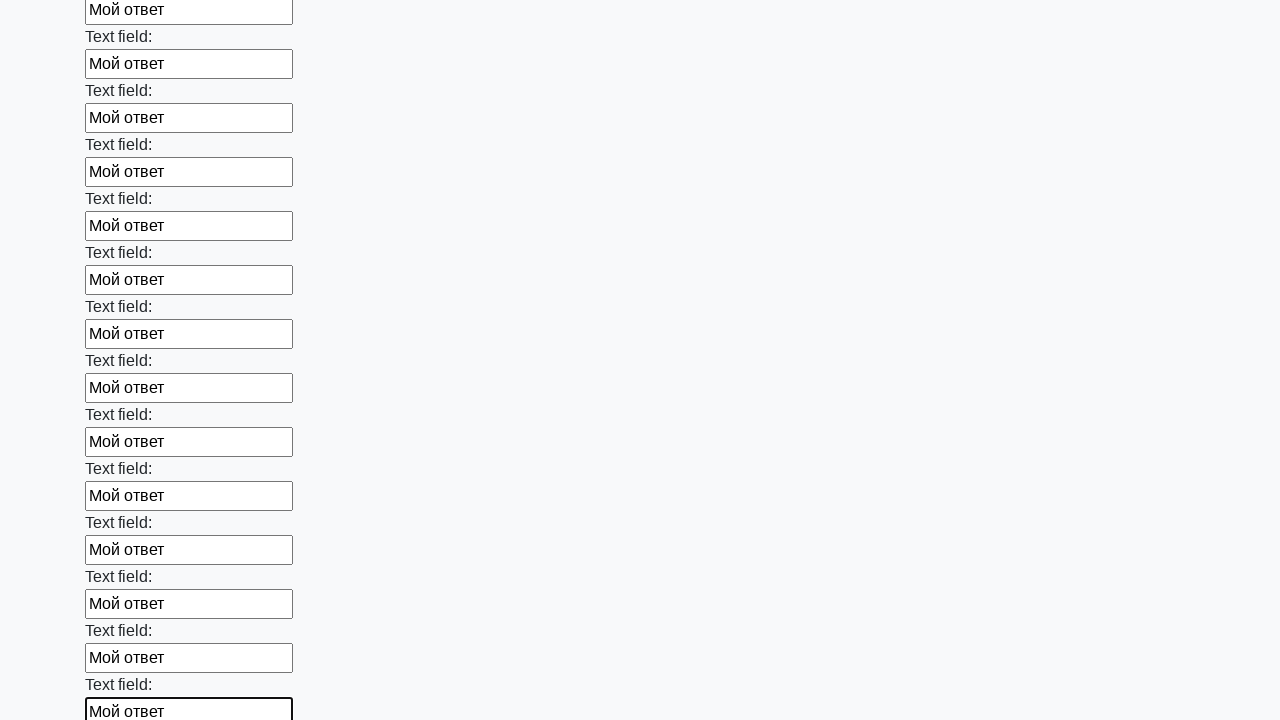

Filled input field with test answer 'Мой ответ' on input >> nth=40
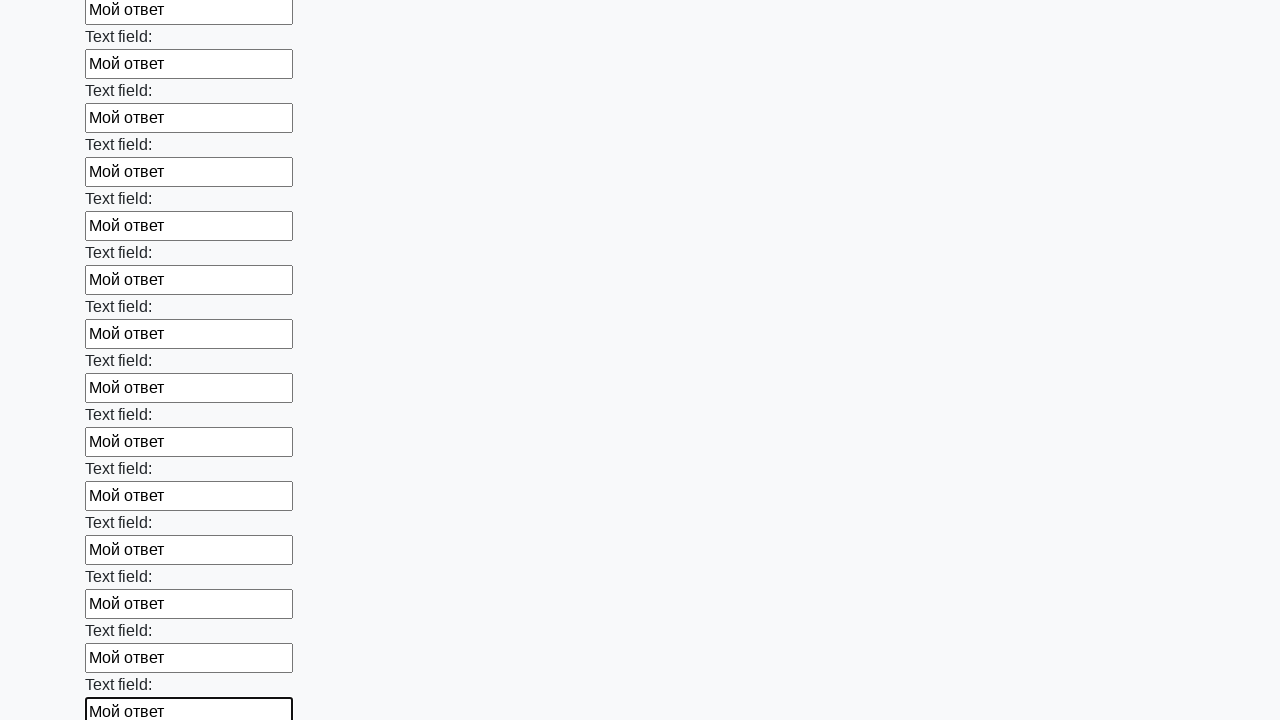

Filled input field with test answer 'Мой ответ' on input >> nth=41
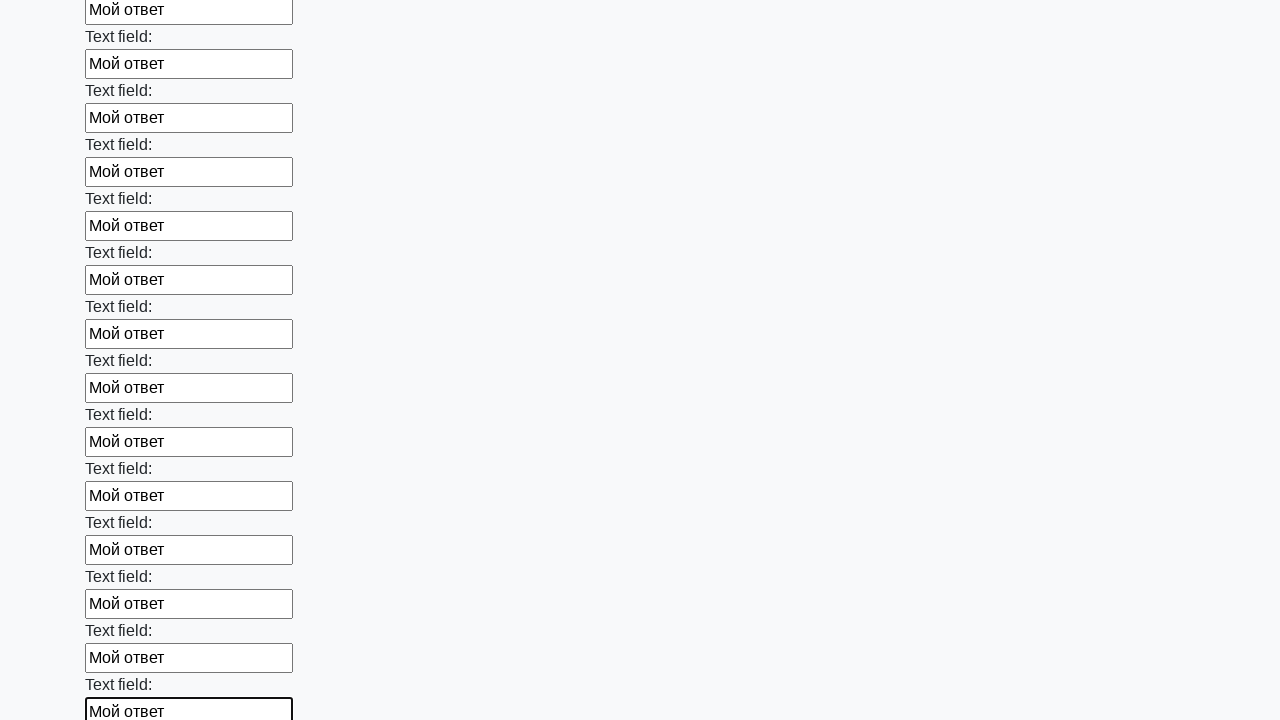

Filled input field with test answer 'Мой ответ' on input >> nth=42
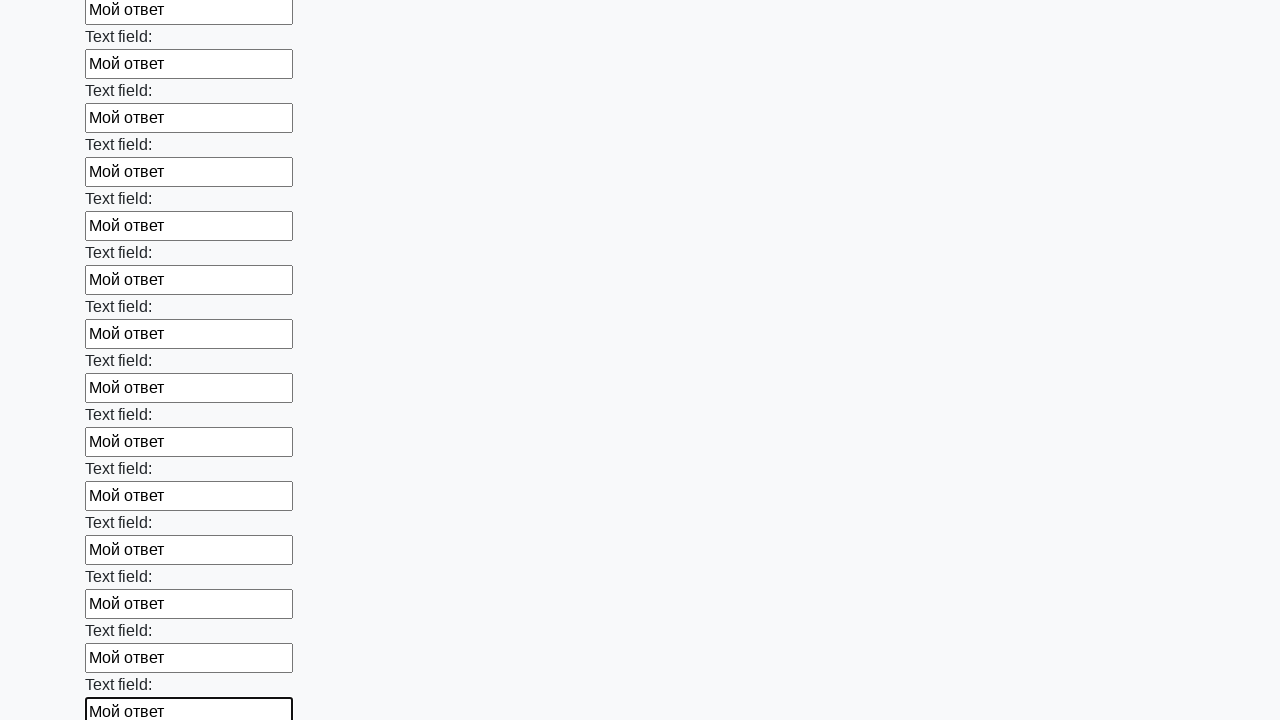

Filled input field with test answer 'Мой ответ' on input >> nth=43
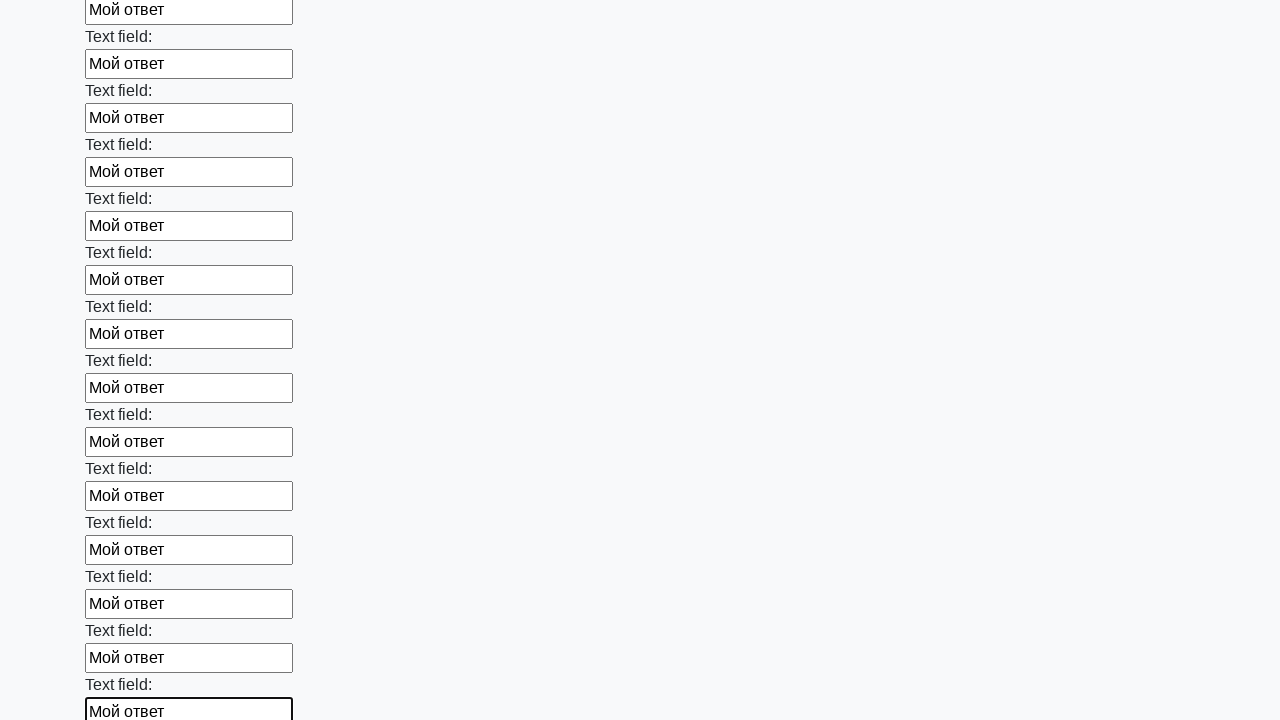

Filled input field with test answer 'Мой ответ' on input >> nth=44
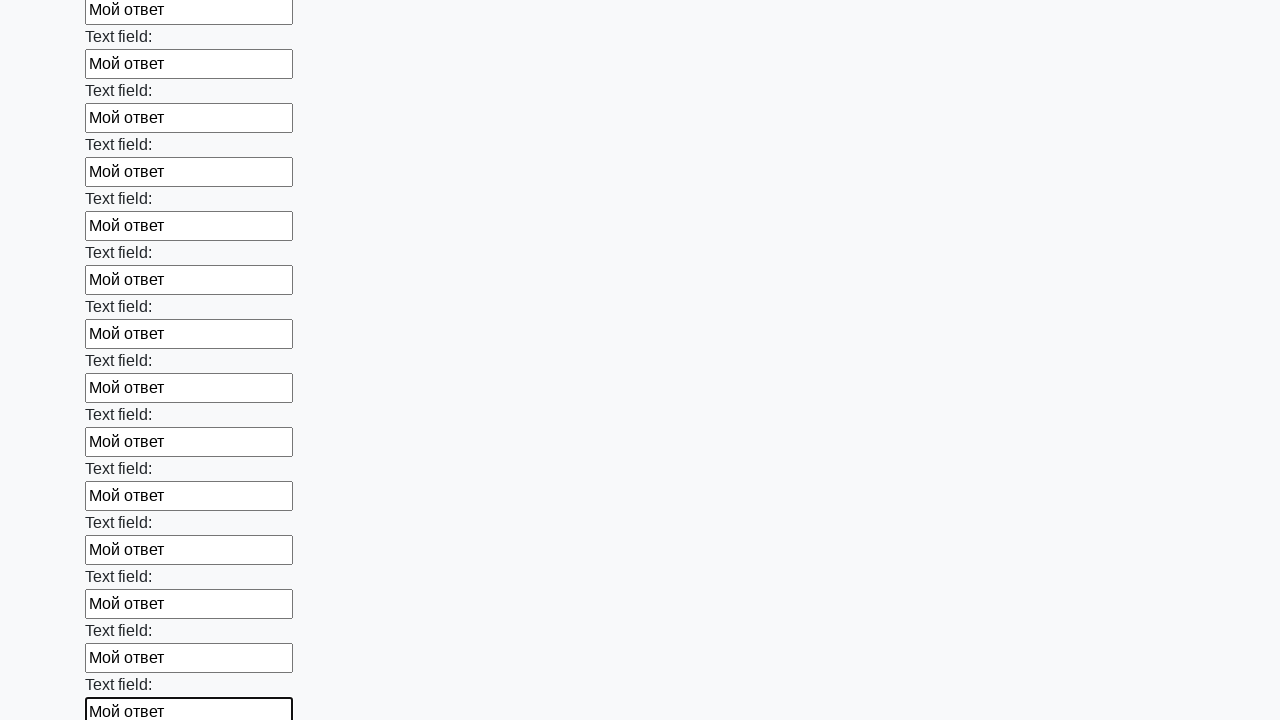

Filled input field with test answer 'Мой ответ' on input >> nth=45
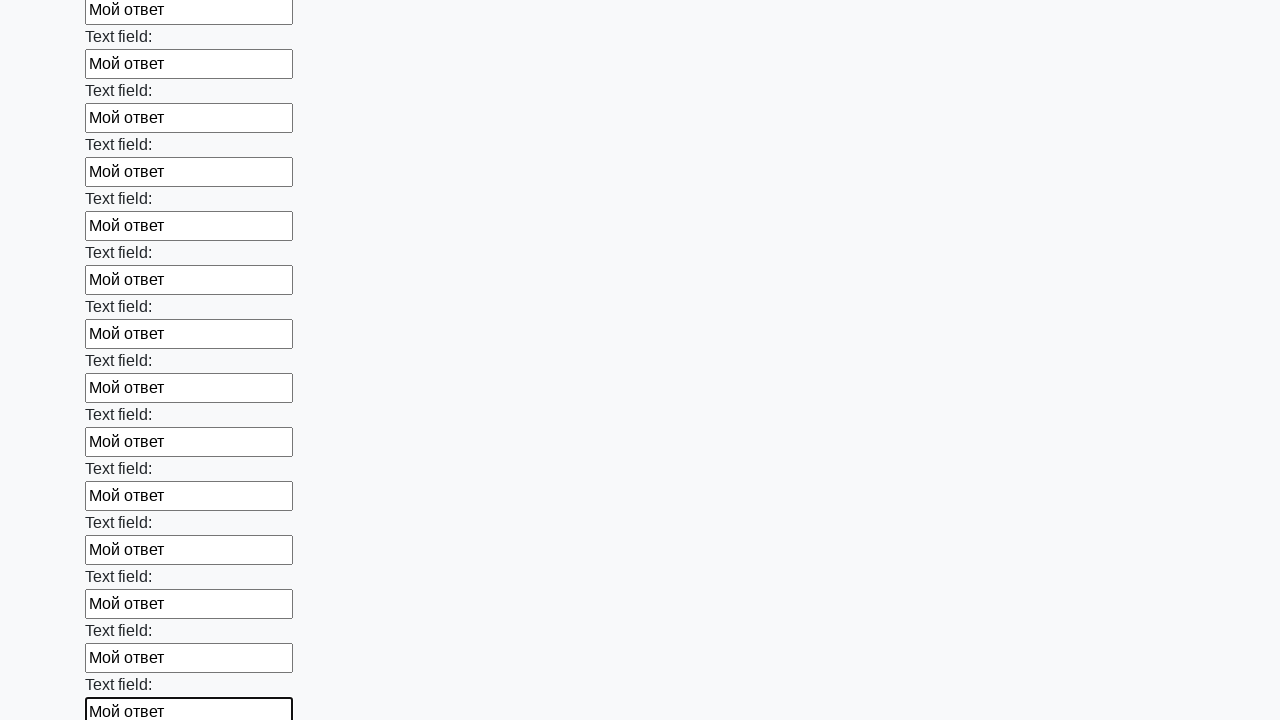

Filled input field with test answer 'Мой ответ' on input >> nth=46
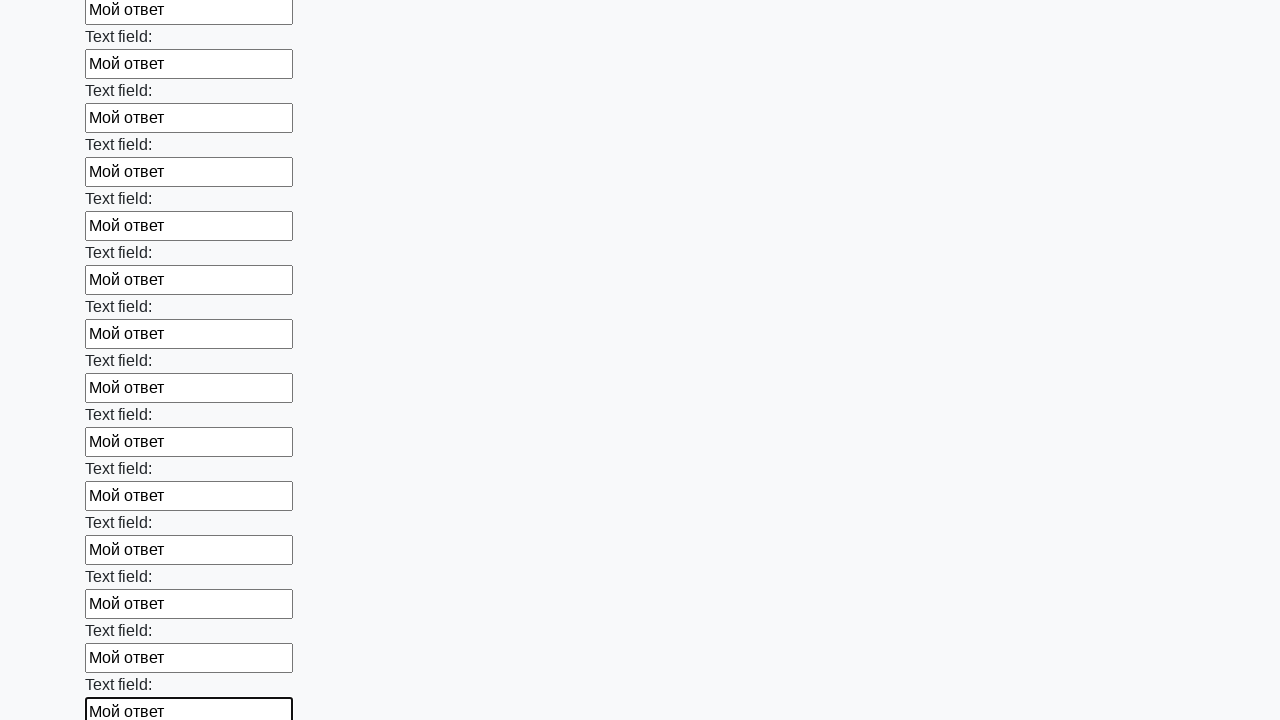

Filled input field with test answer 'Мой ответ' on input >> nth=47
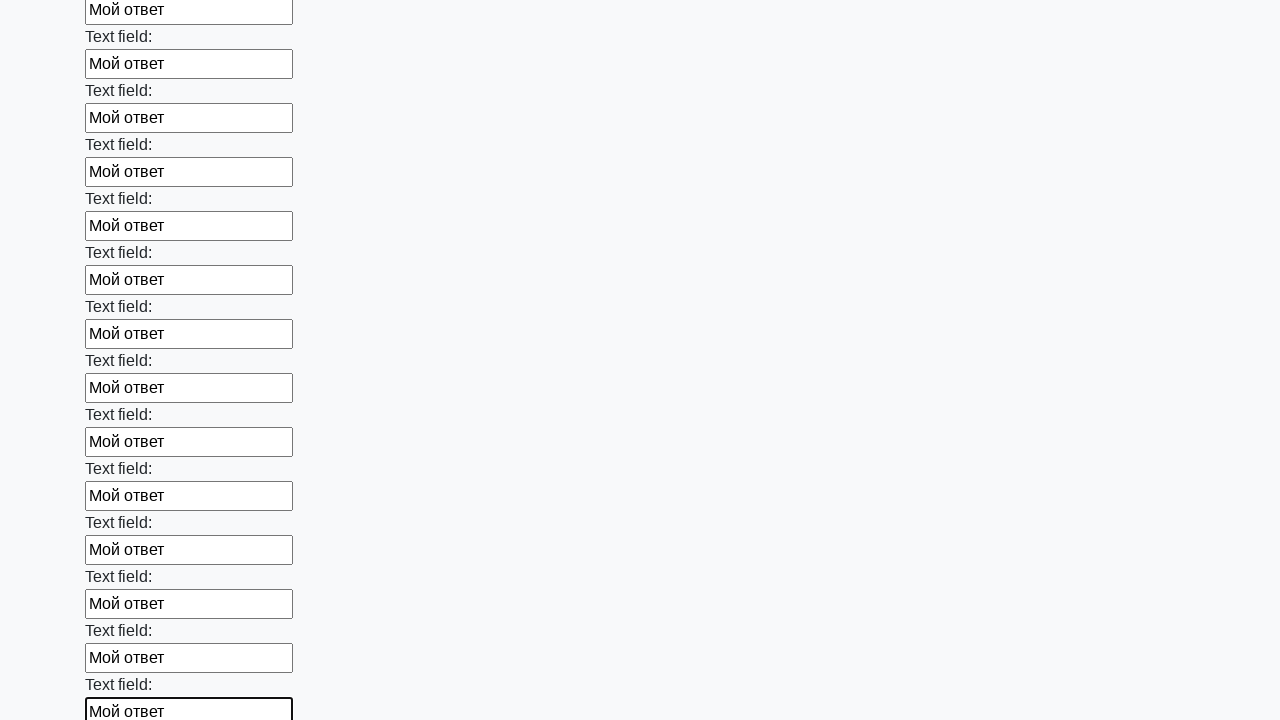

Filled input field with test answer 'Мой ответ' on input >> nth=48
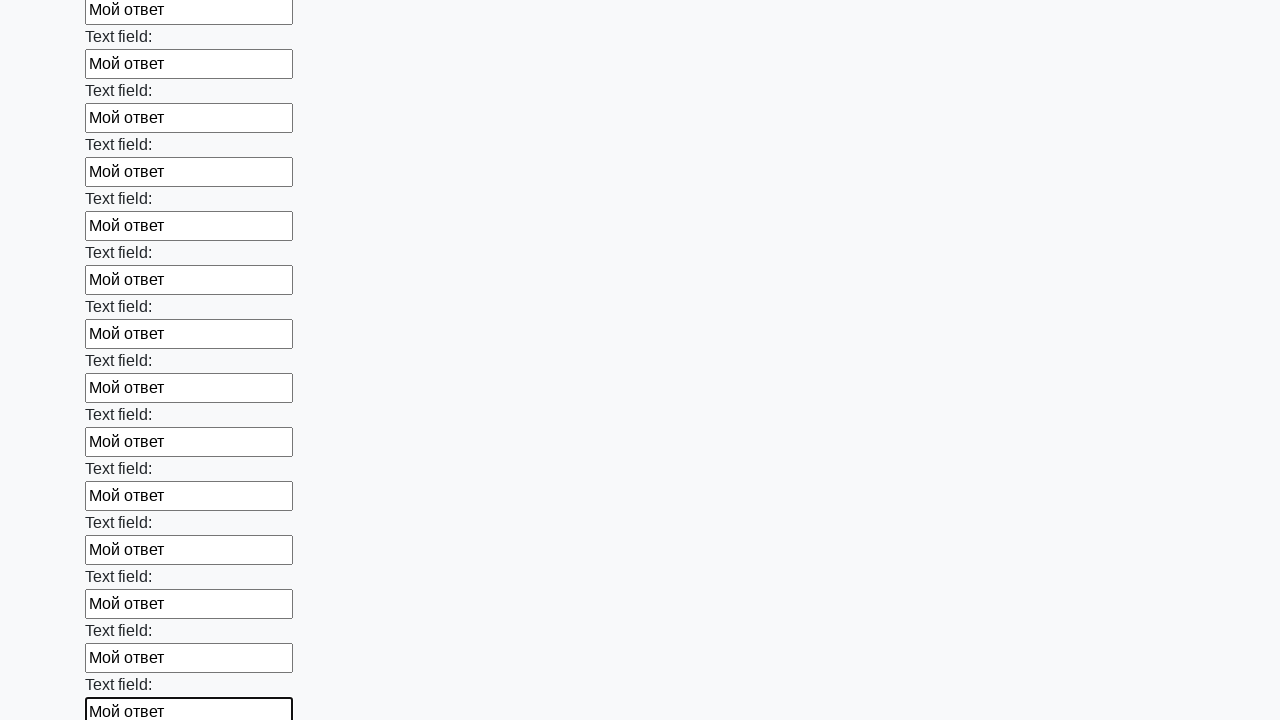

Filled input field with test answer 'Мой ответ' on input >> nth=49
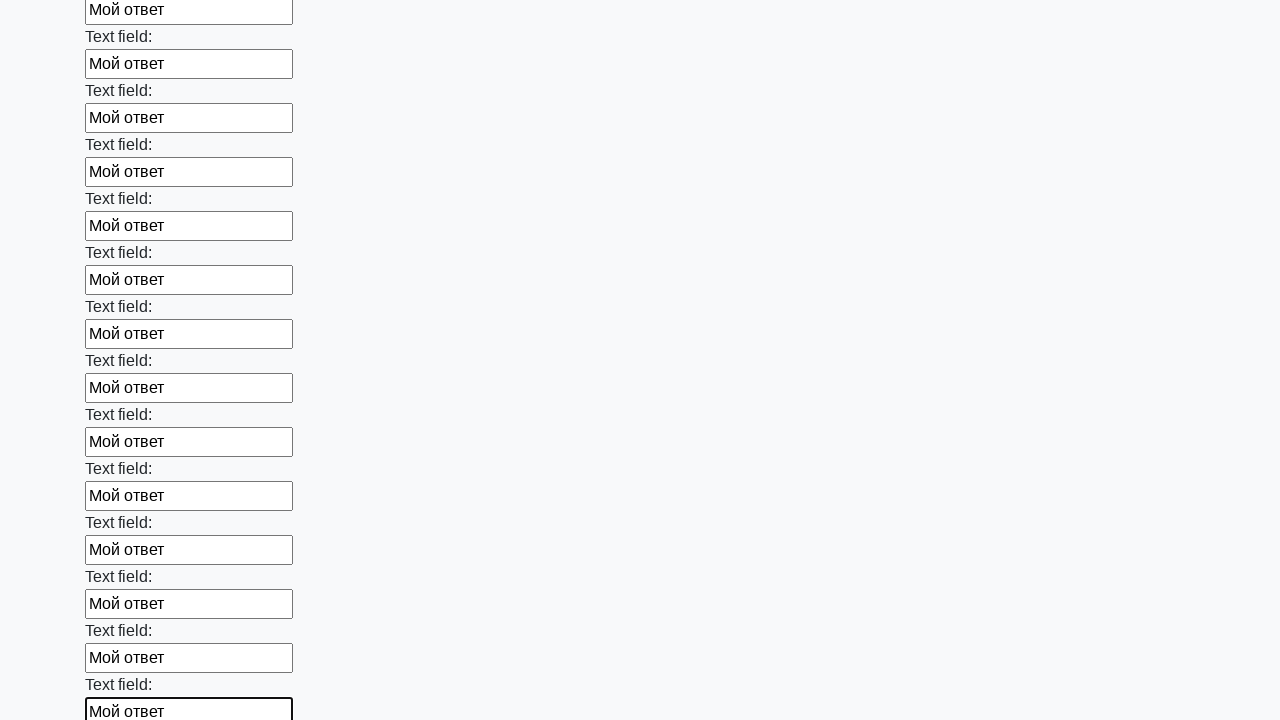

Filled input field with test answer 'Мой ответ' on input >> nth=50
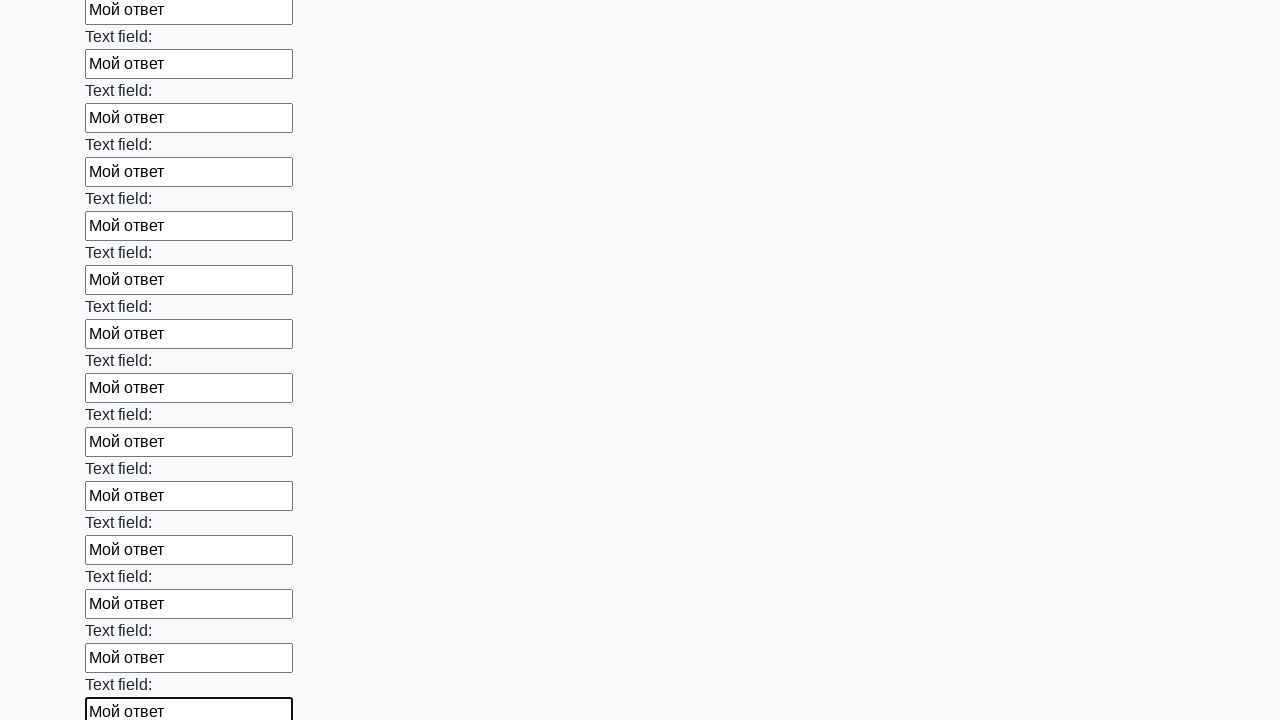

Filled input field with test answer 'Мой ответ' on input >> nth=51
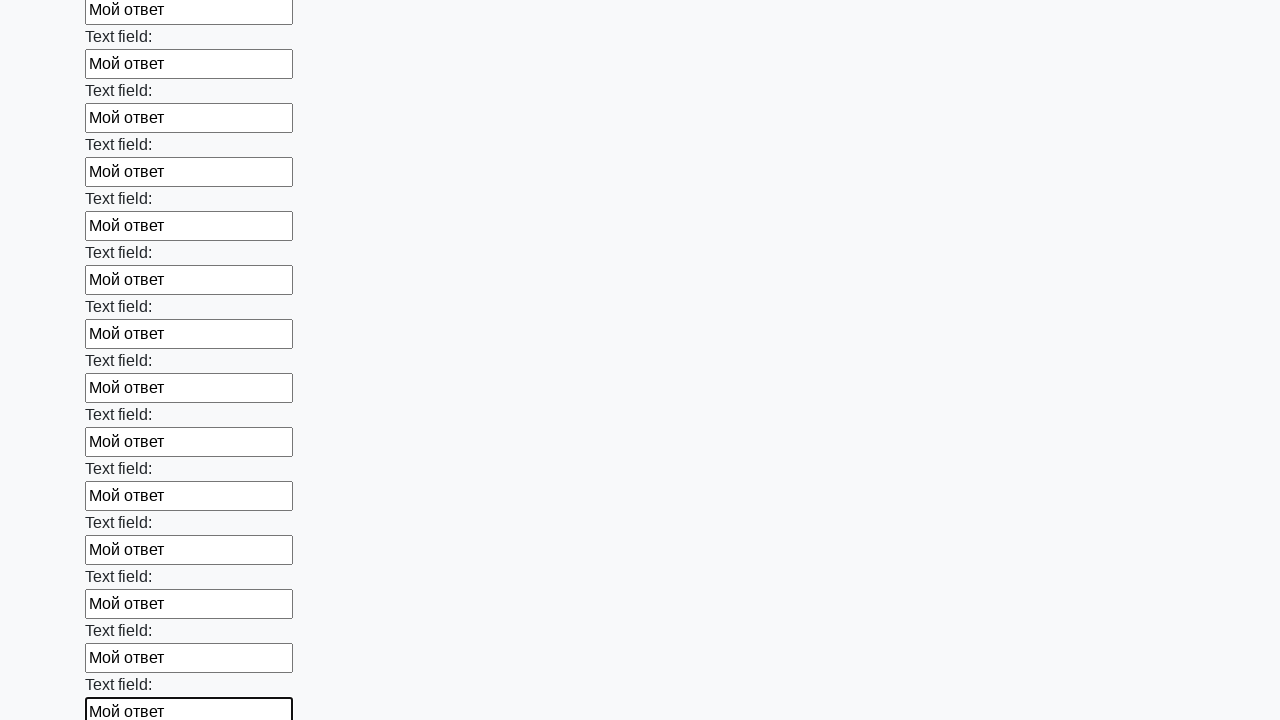

Filled input field with test answer 'Мой ответ' on input >> nth=52
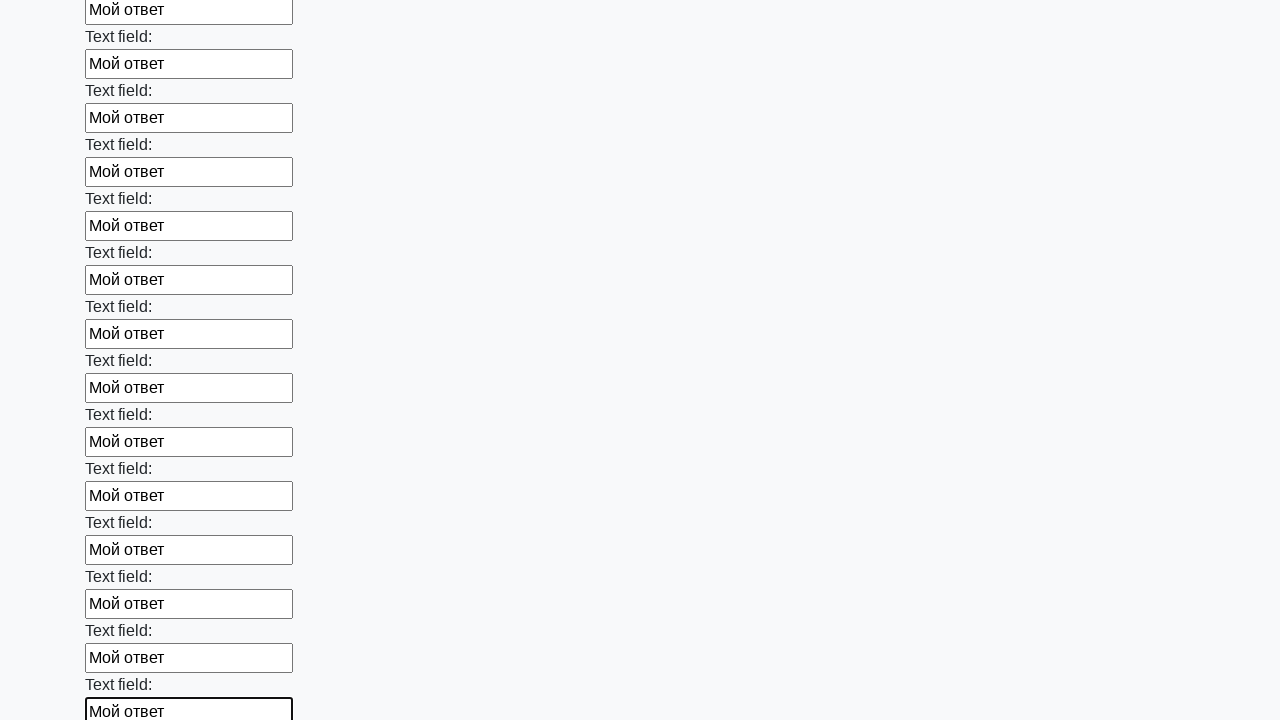

Filled input field with test answer 'Мой ответ' on input >> nth=53
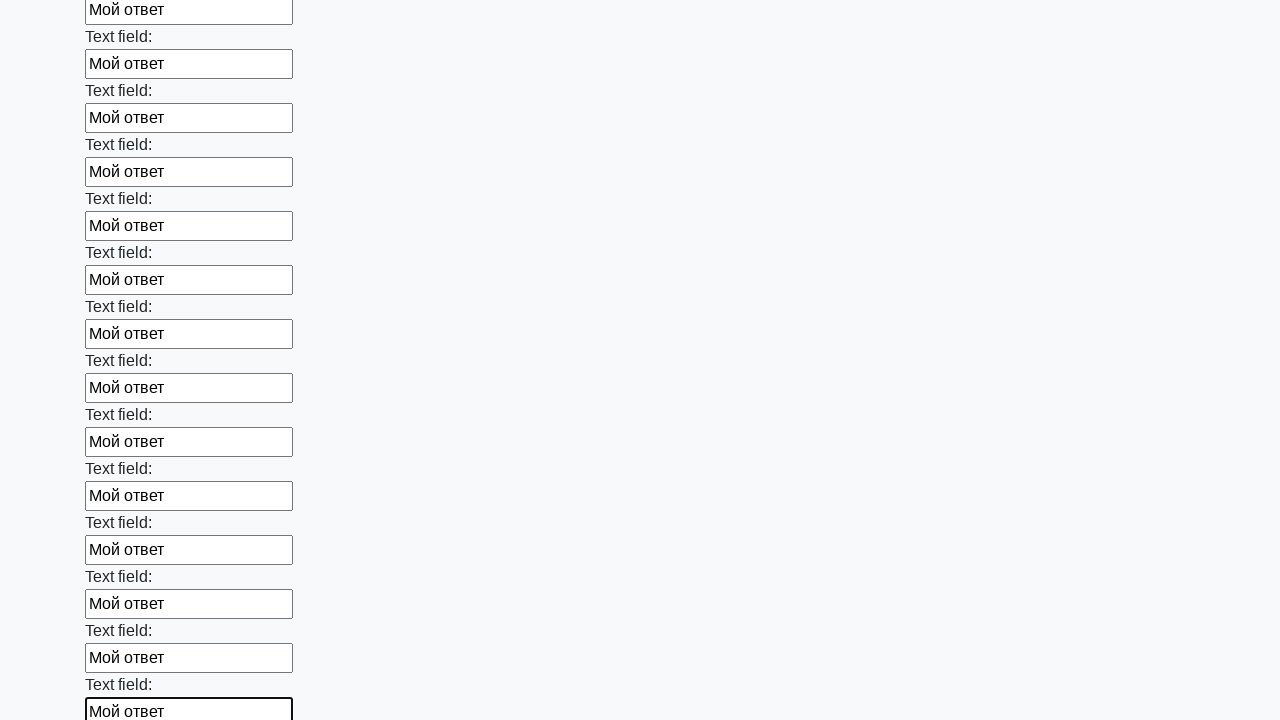

Filled input field with test answer 'Мой ответ' on input >> nth=54
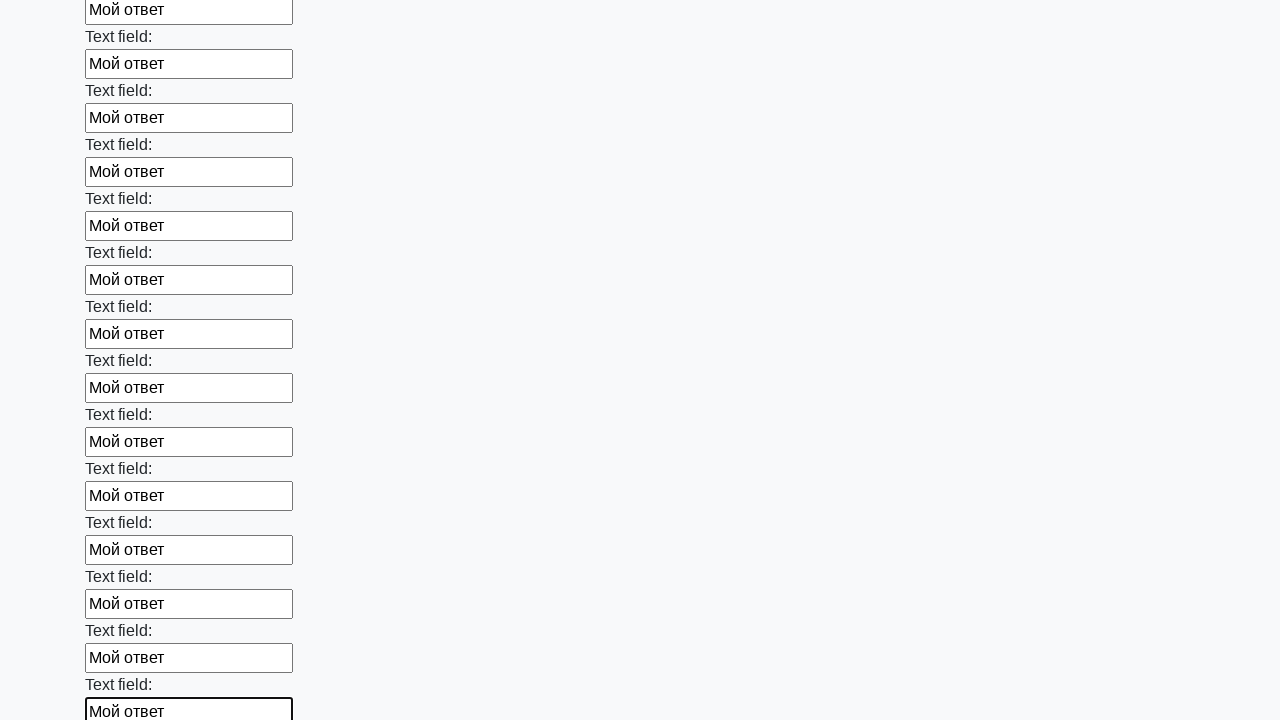

Filled input field with test answer 'Мой ответ' on input >> nth=55
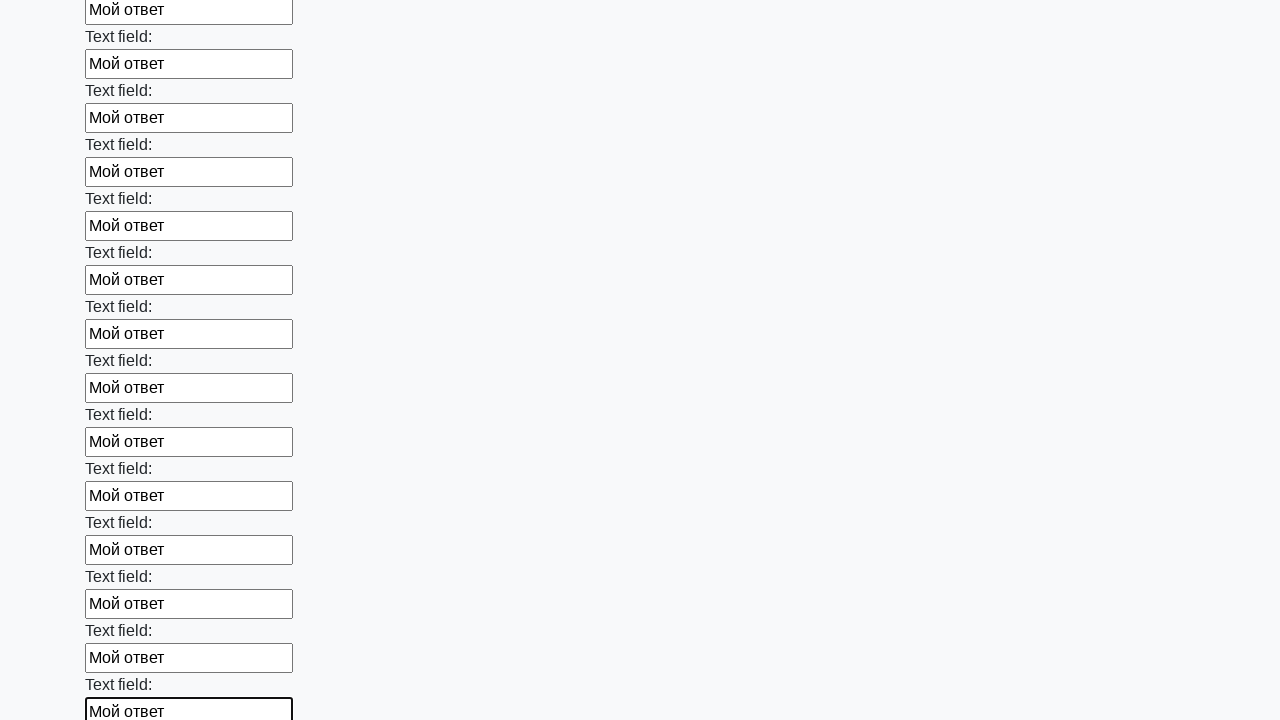

Filled input field with test answer 'Мой ответ' on input >> nth=56
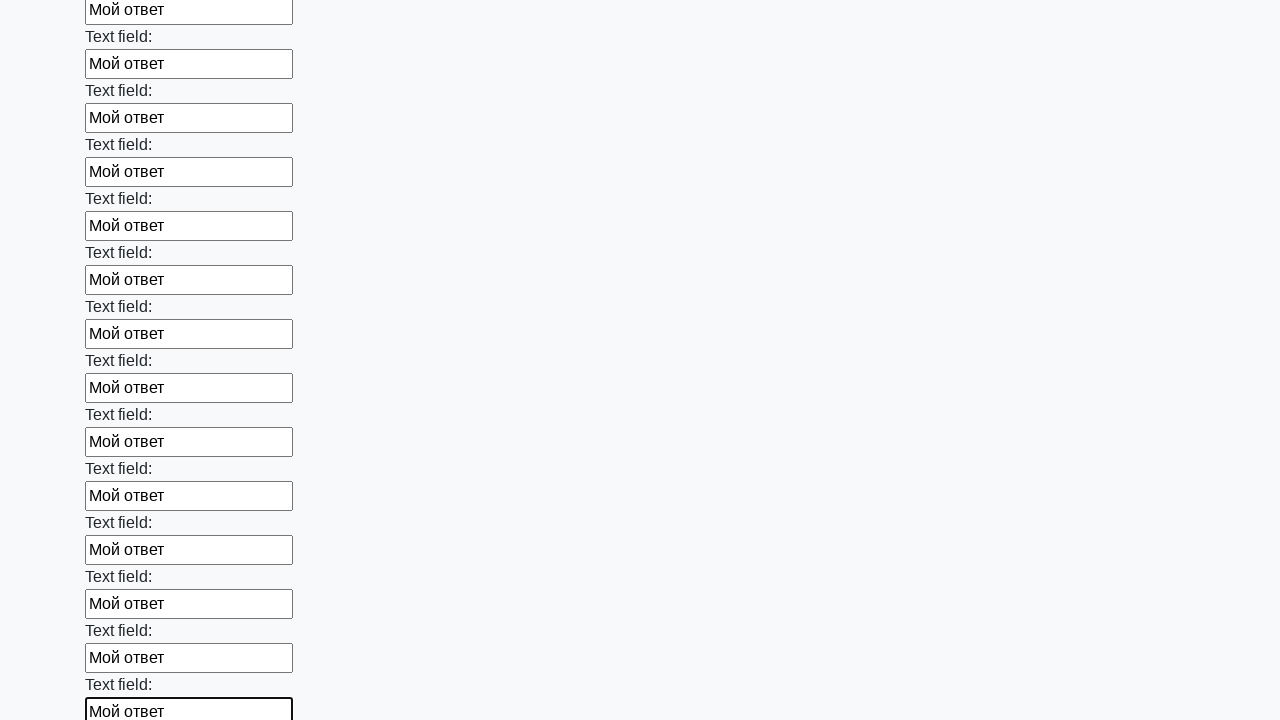

Filled input field with test answer 'Мой ответ' on input >> nth=57
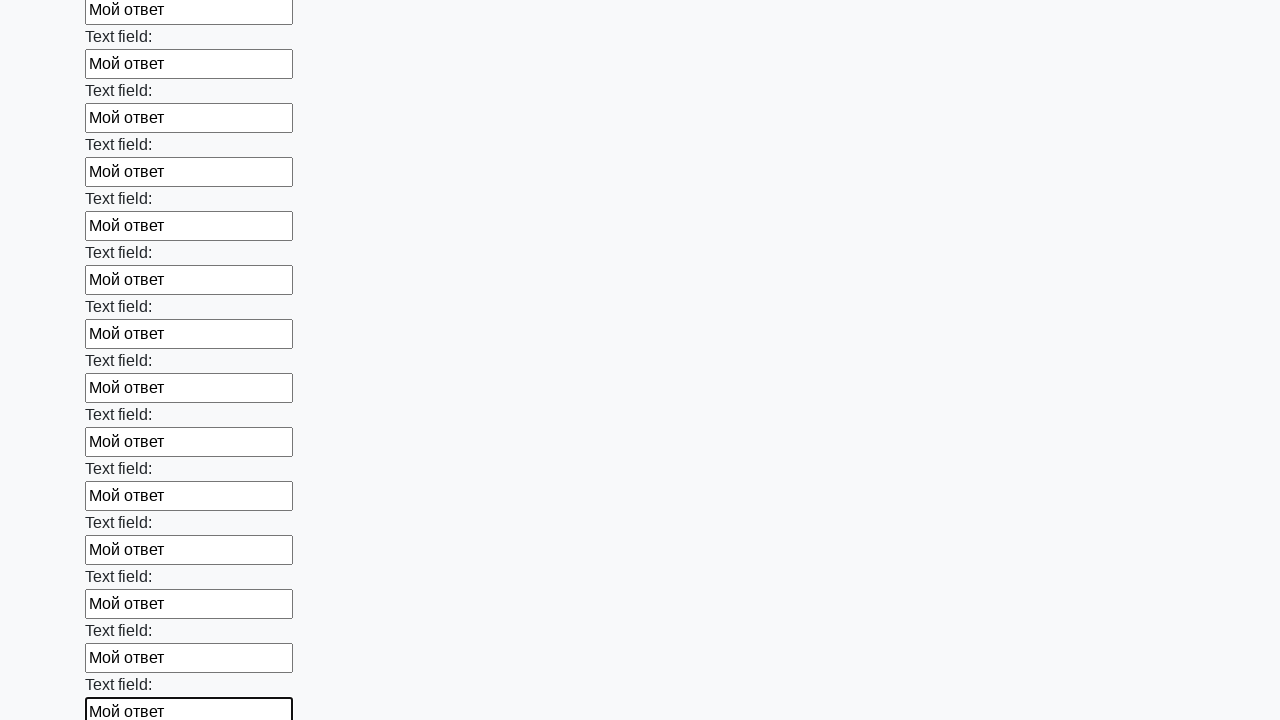

Filled input field with test answer 'Мой ответ' on input >> nth=58
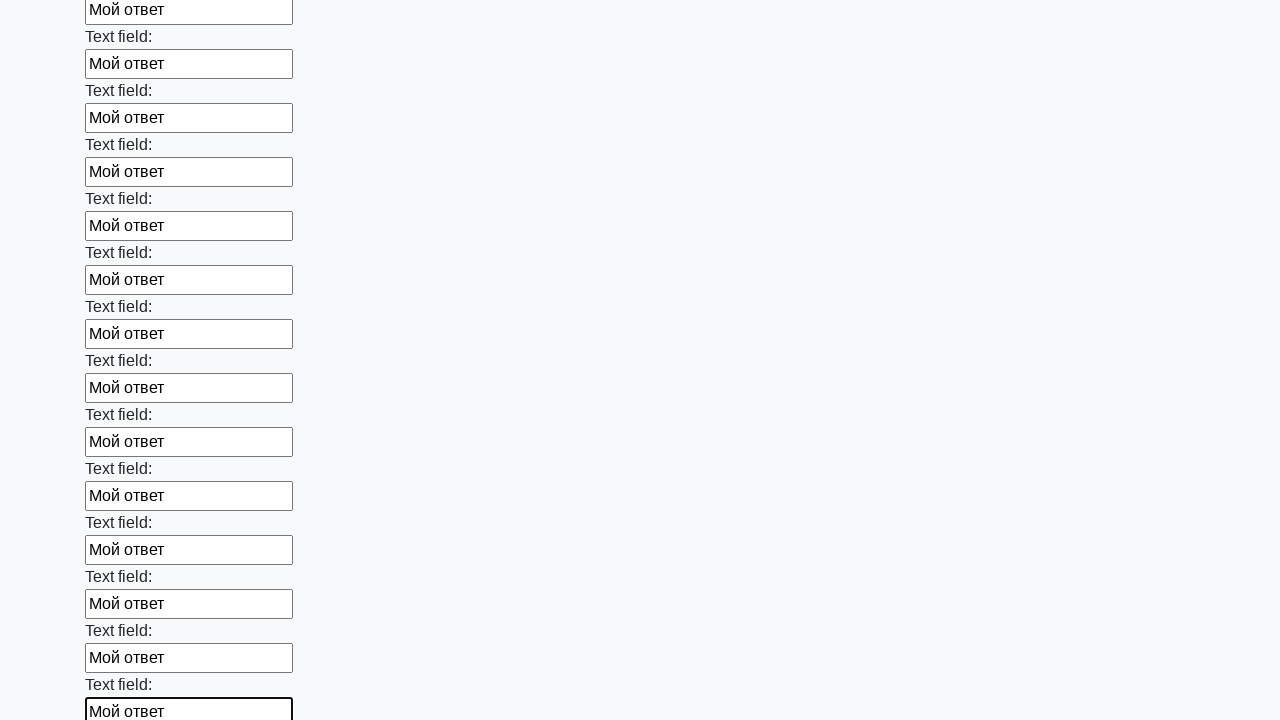

Filled input field with test answer 'Мой ответ' on input >> nth=59
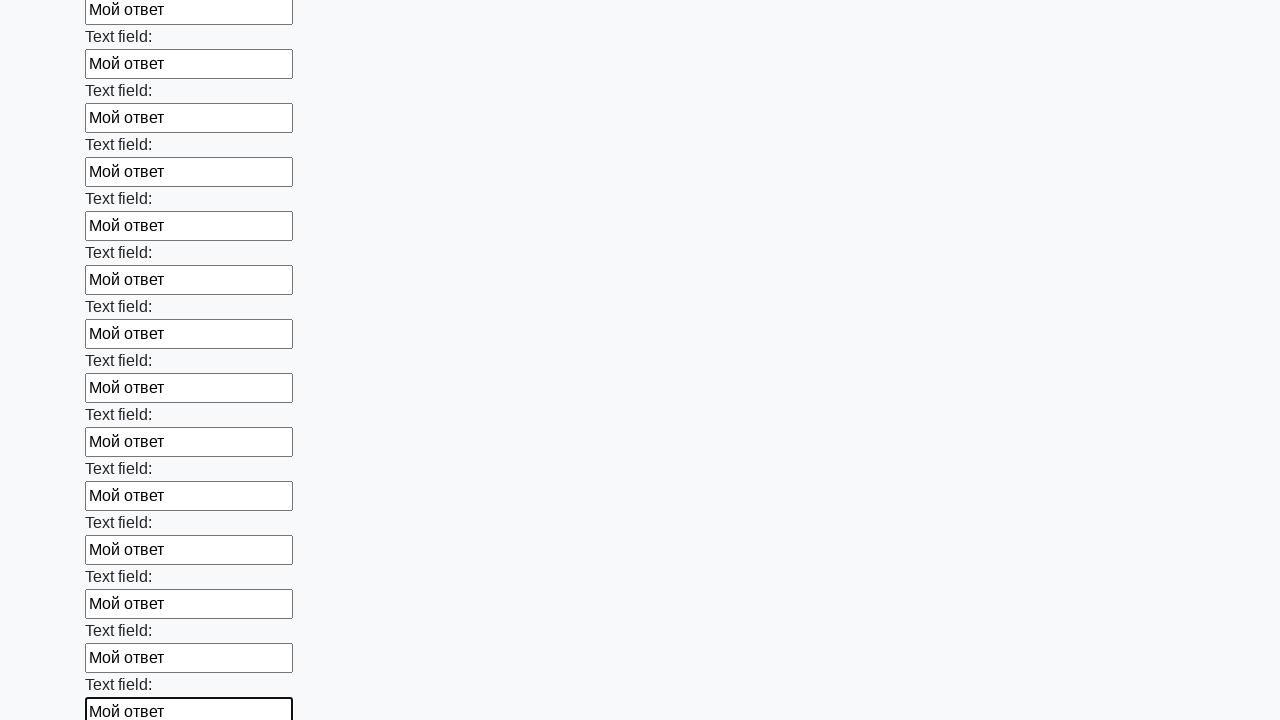

Filled input field with test answer 'Мой ответ' on input >> nth=60
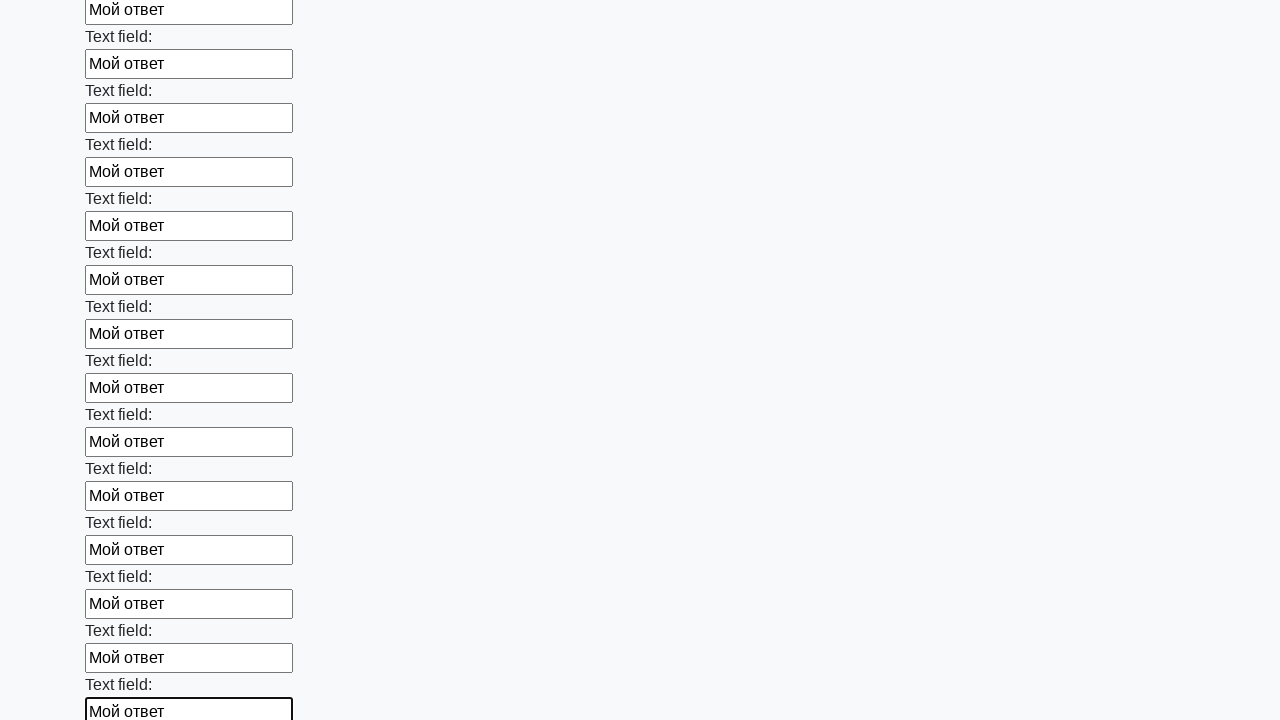

Filled input field with test answer 'Мой ответ' on input >> nth=61
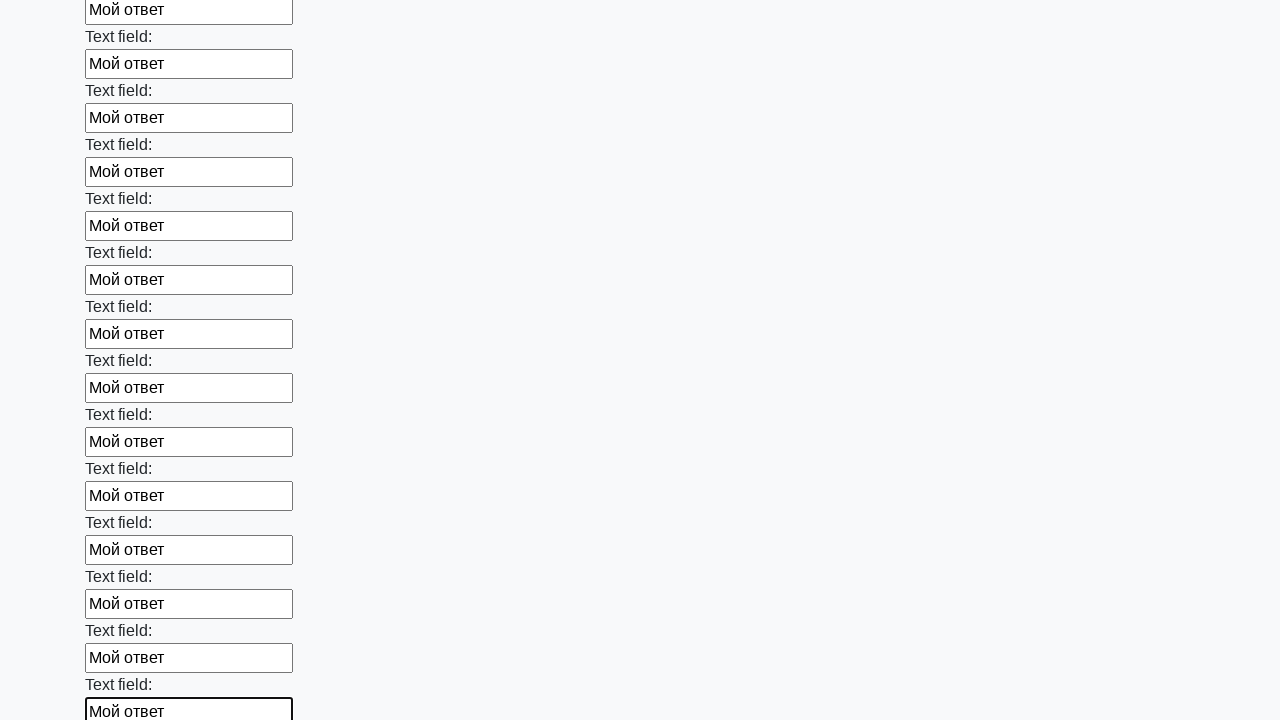

Filled input field with test answer 'Мой ответ' on input >> nth=62
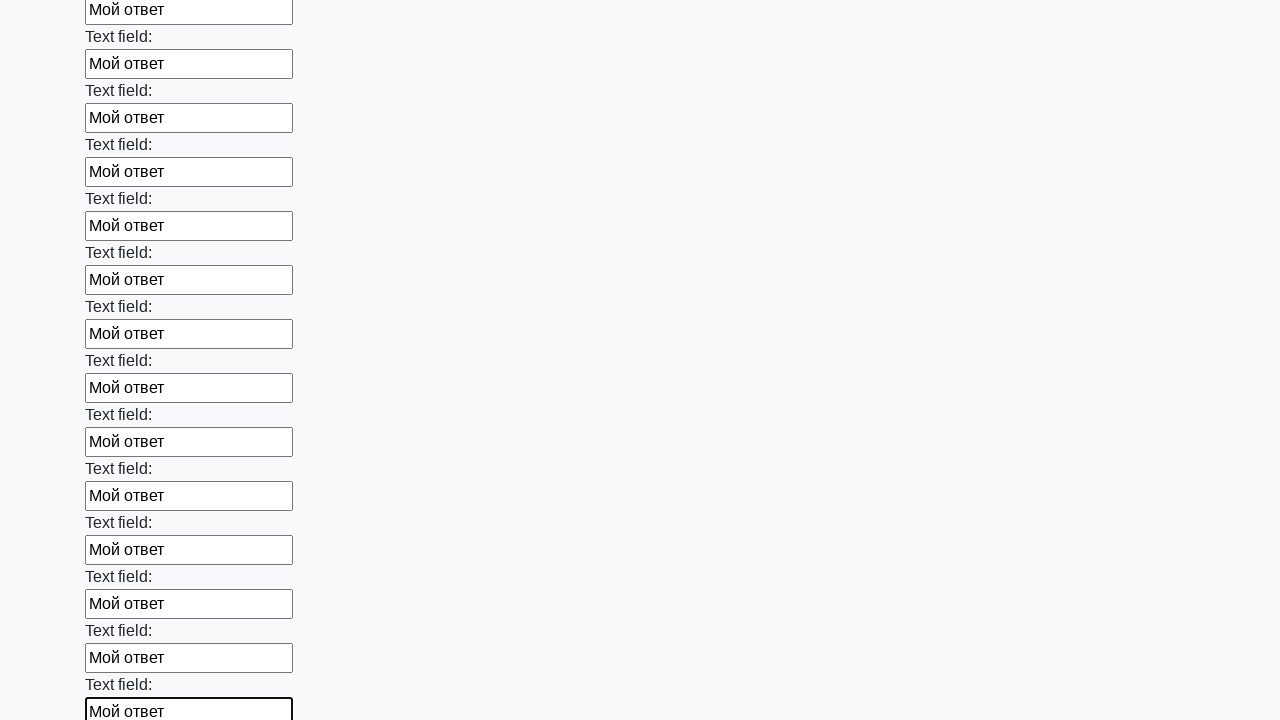

Filled input field with test answer 'Мой ответ' on input >> nth=63
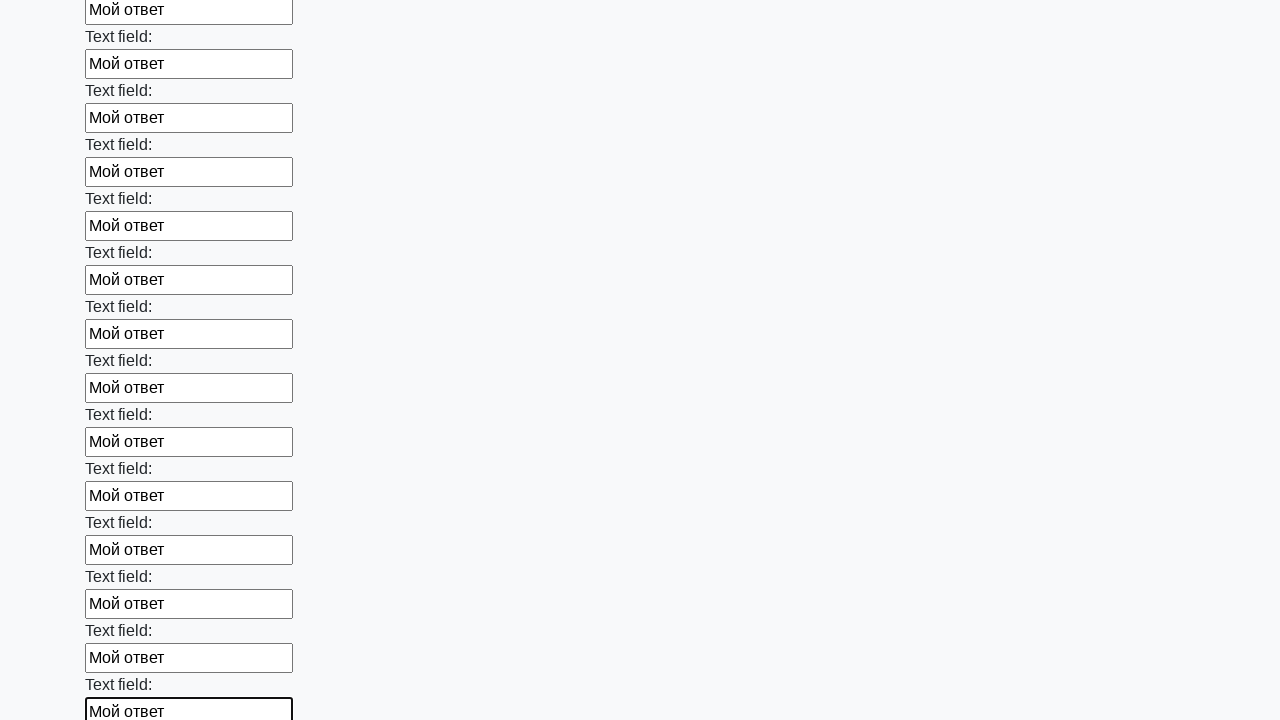

Filled input field with test answer 'Мой ответ' on input >> nth=64
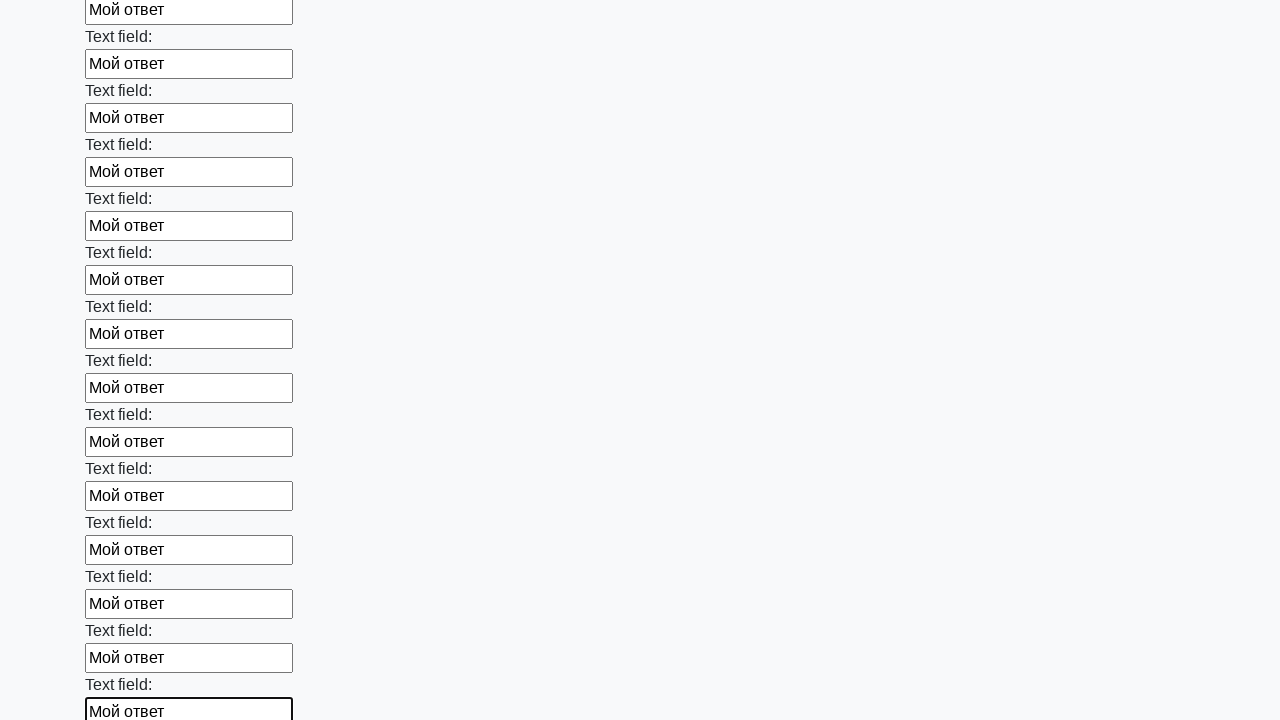

Filled input field with test answer 'Мой ответ' on input >> nth=65
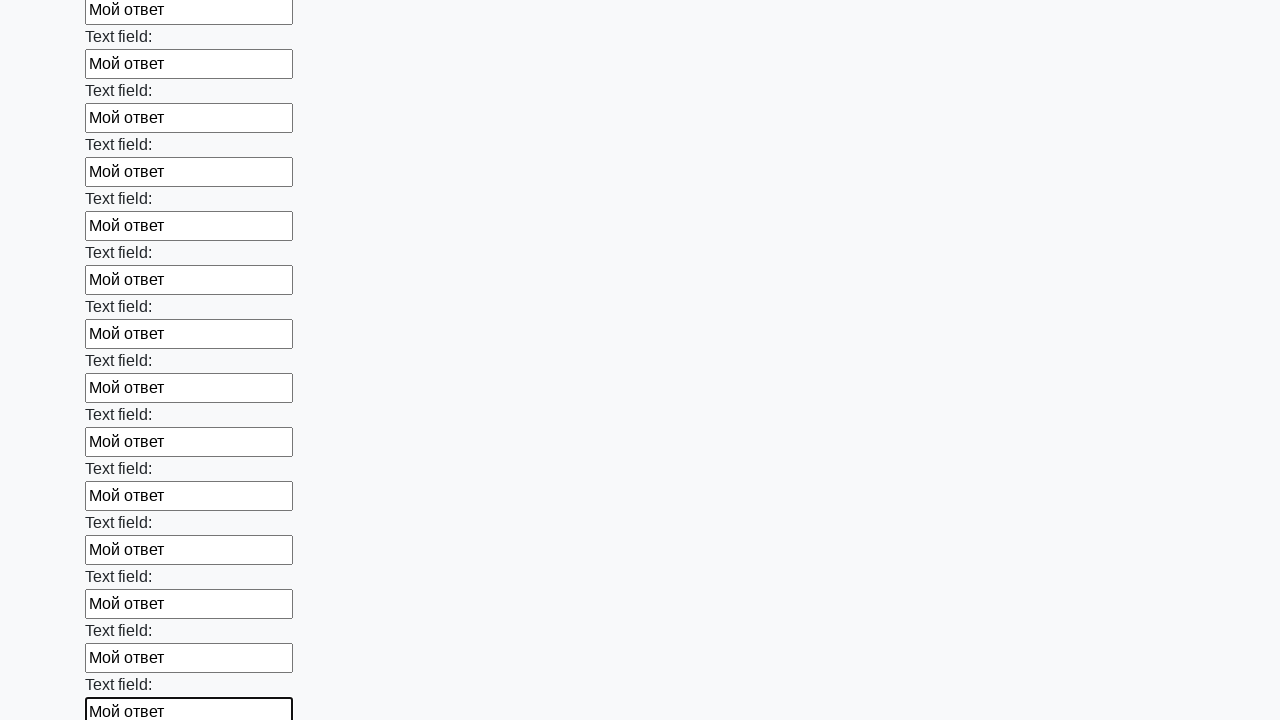

Filled input field with test answer 'Мой ответ' on input >> nth=66
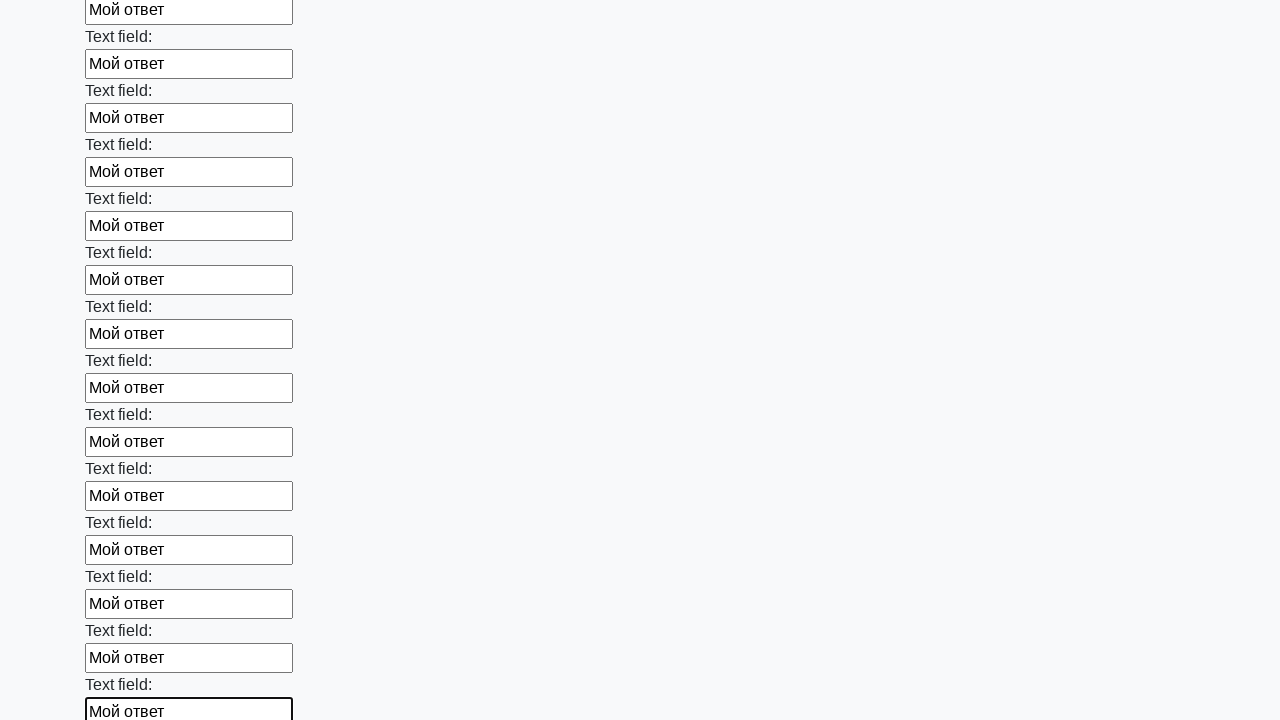

Filled input field with test answer 'Мой ответ' on input >> nth=67
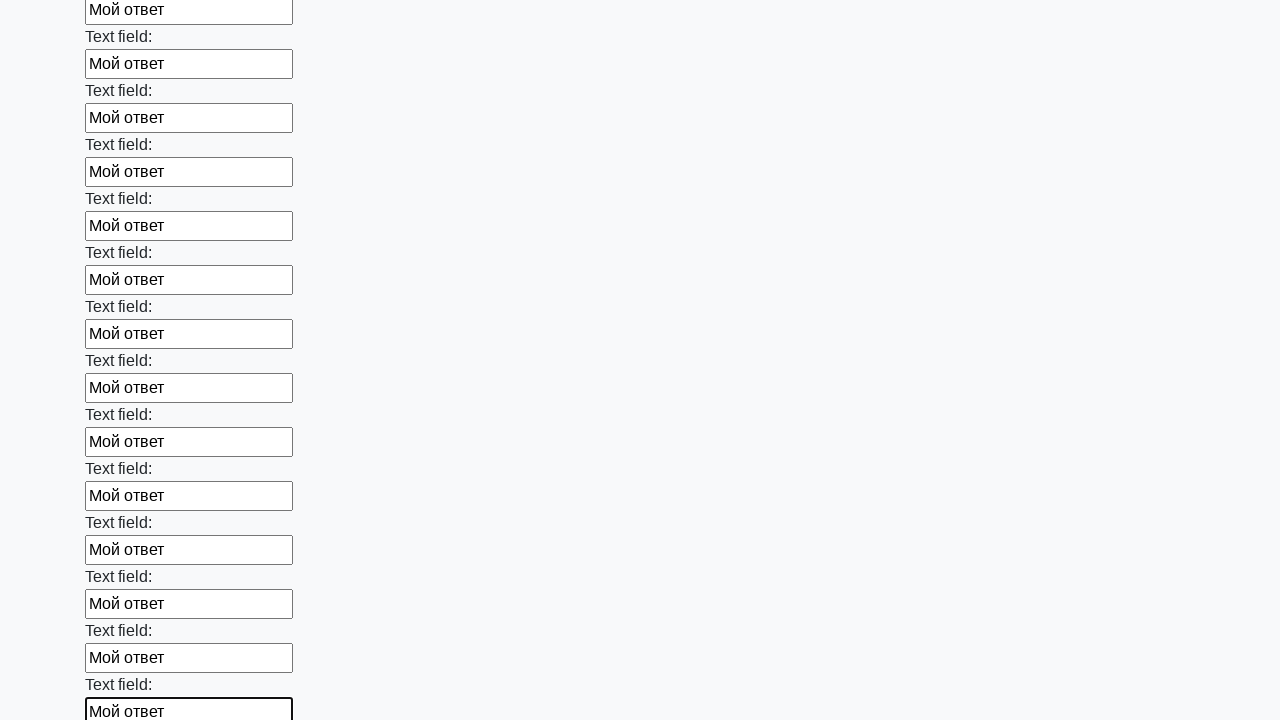

Filled input field with test answer 'Мой ответ' on input >> nth=68
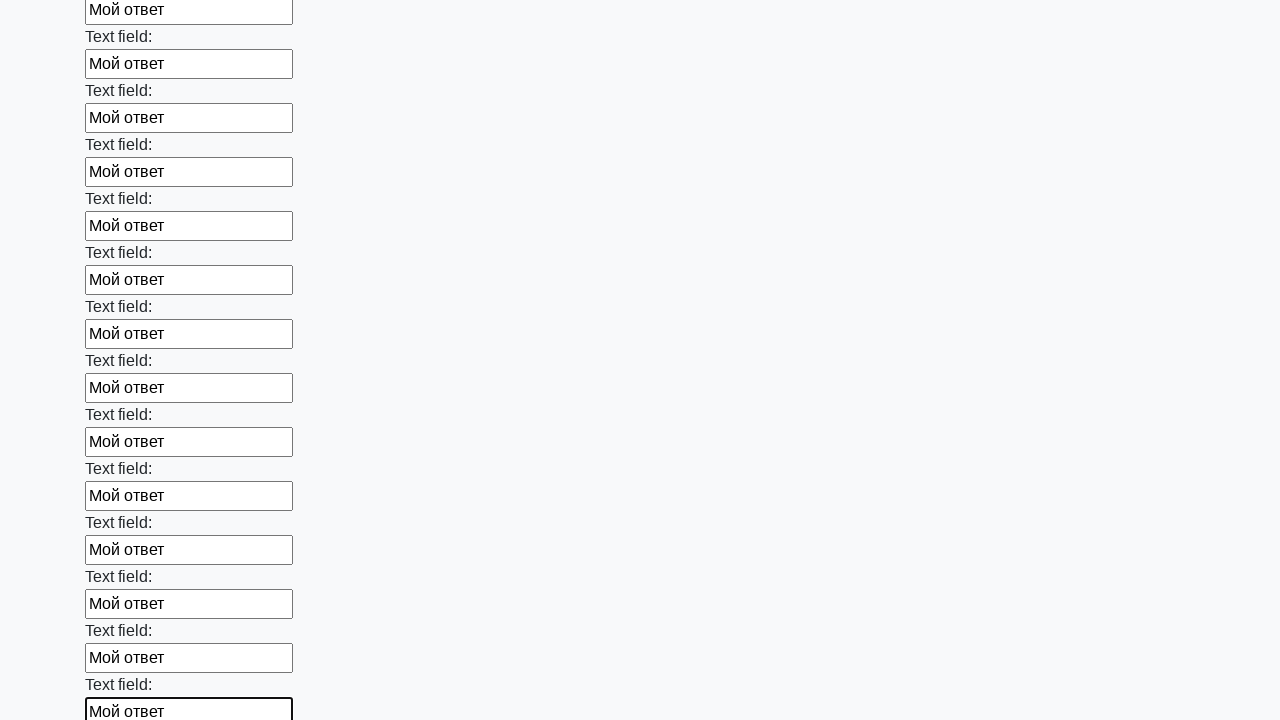

Filled input field with test answer 'Мой ответ' on input >> nth=69
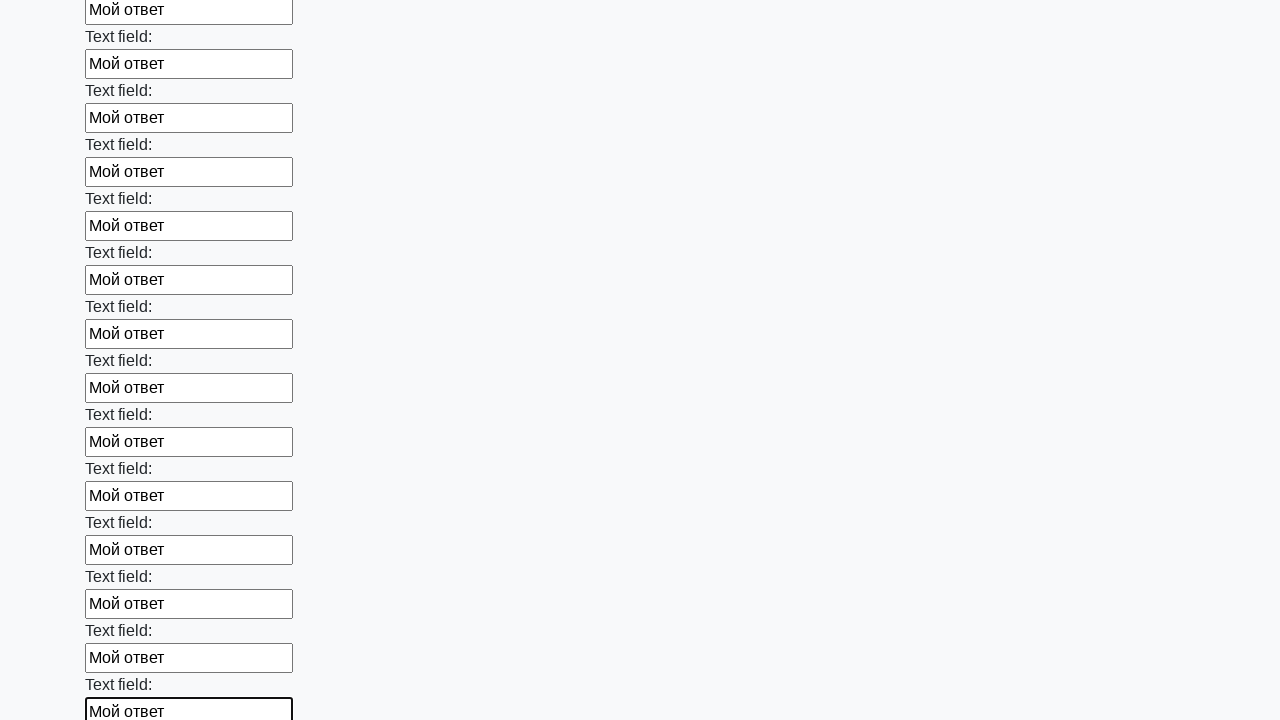

Filled input field with test answer 'Мой ответ' on input >> nth=70
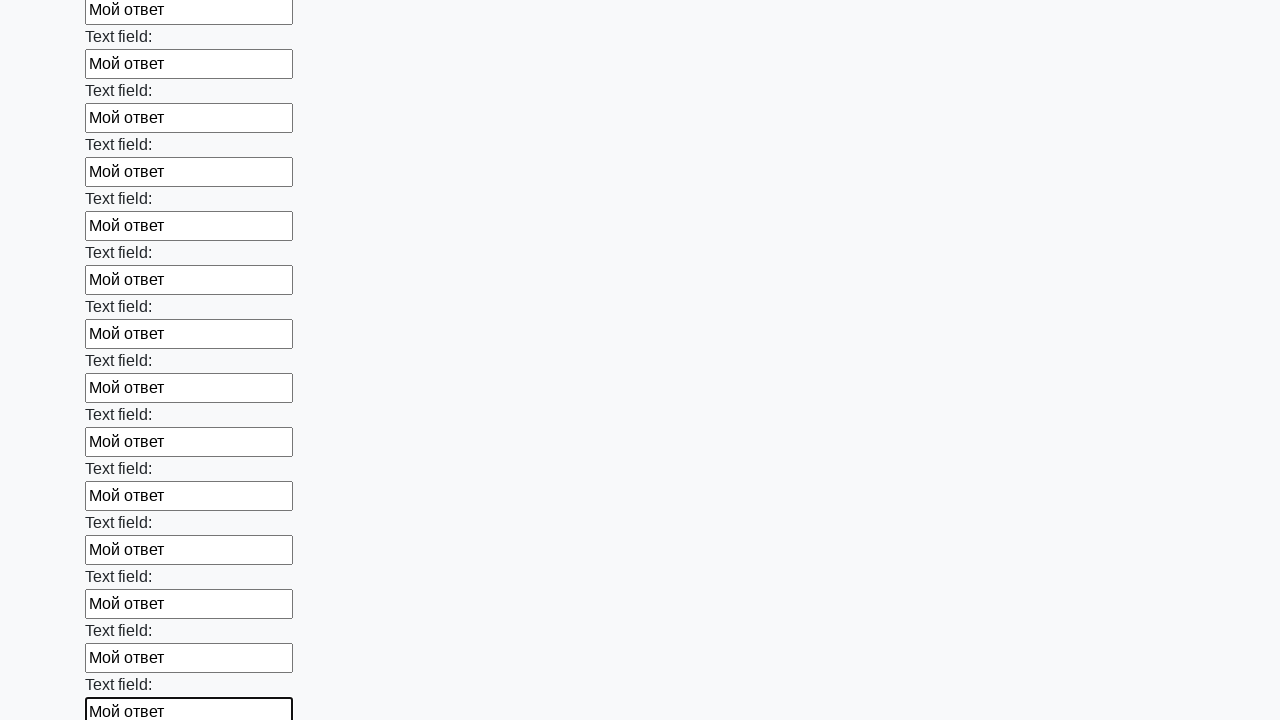

Filled input field with test answer 'Мой ответ' on input >> nth=71
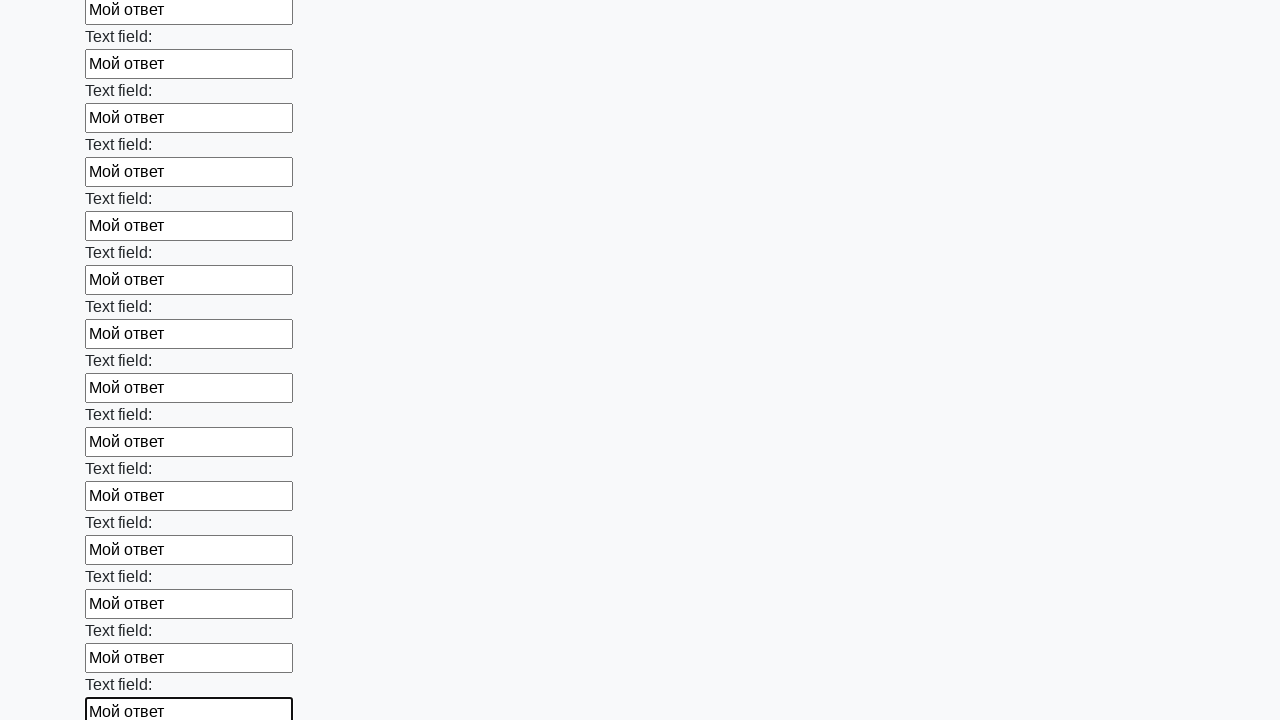

Filled input field with test answer 'Мой ответ' on input >> nth=72
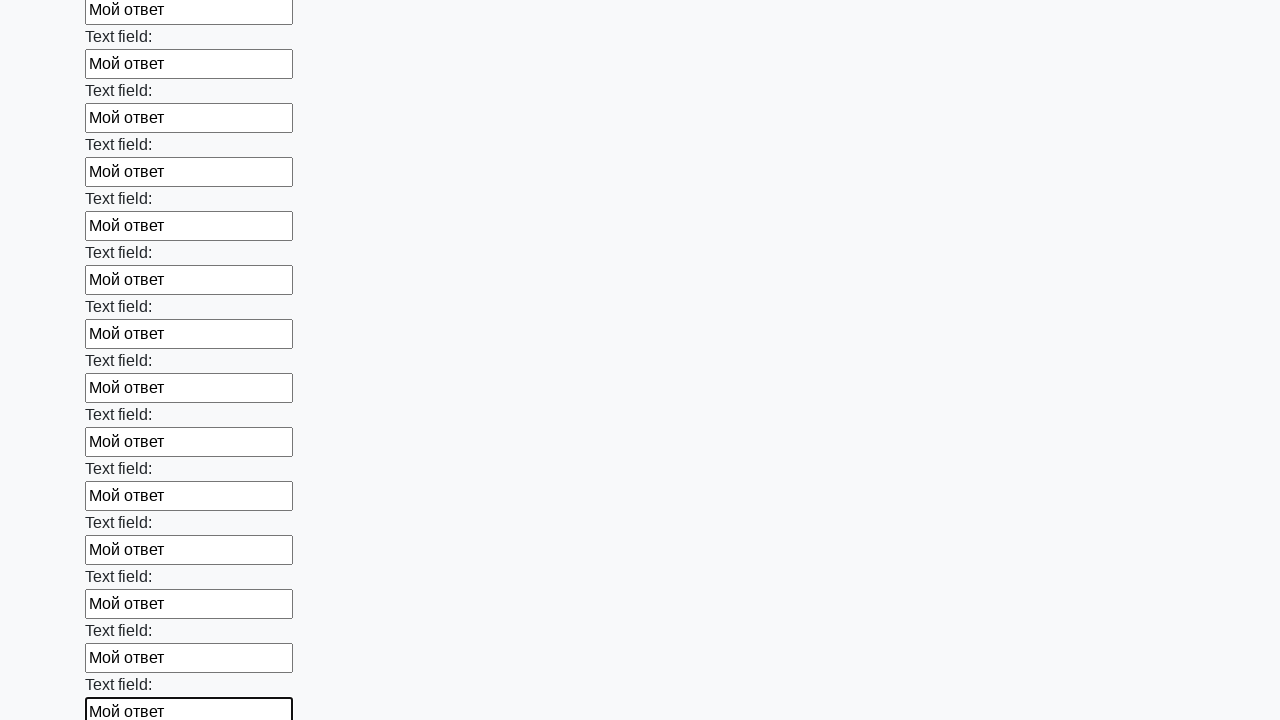

Filled input field with test answer 'Мой ответ' on input >> nth=73
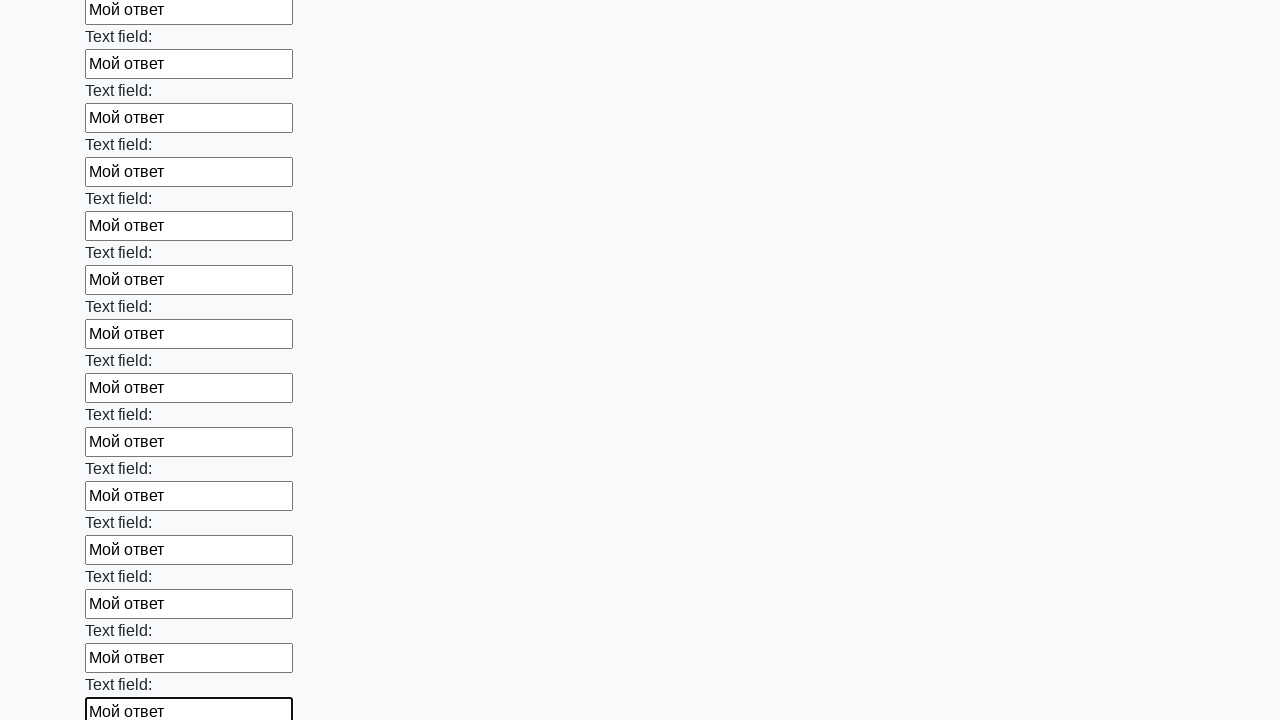

Filled input field with test answer 'Мой ответ' on input >> nth=74
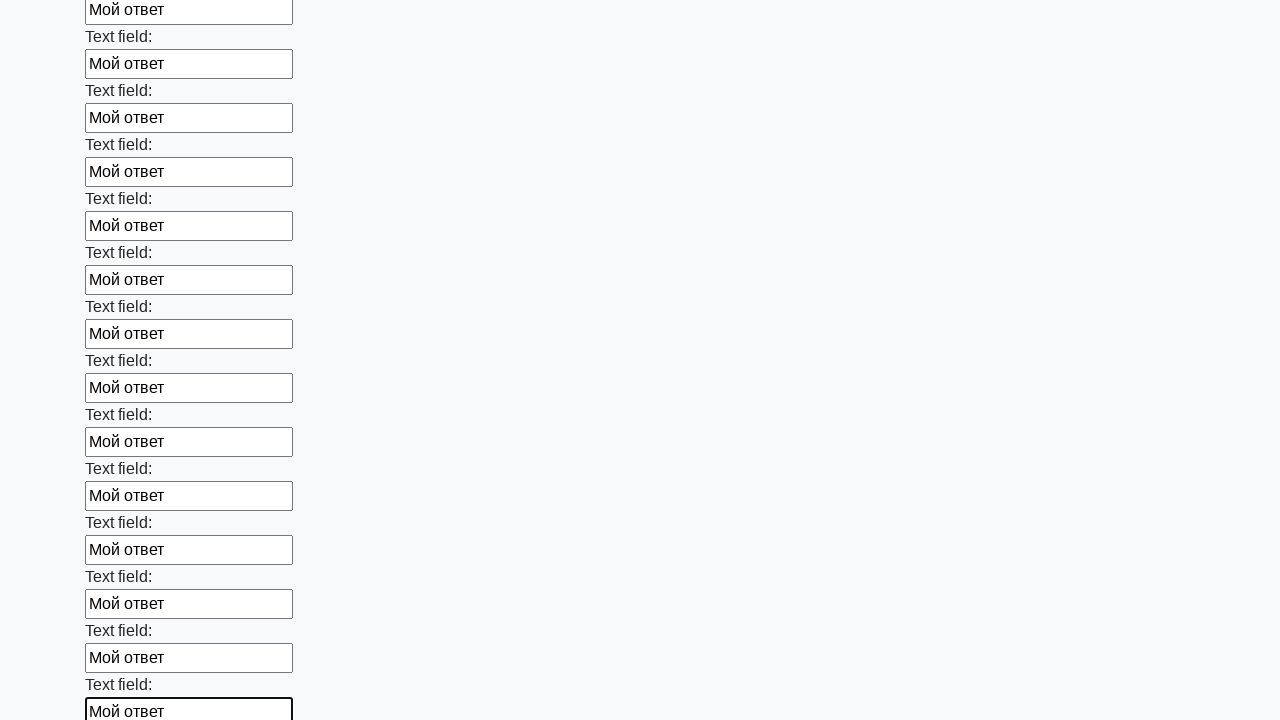

Filled input field with test answer 'Мой ответ' on input >> nth=75
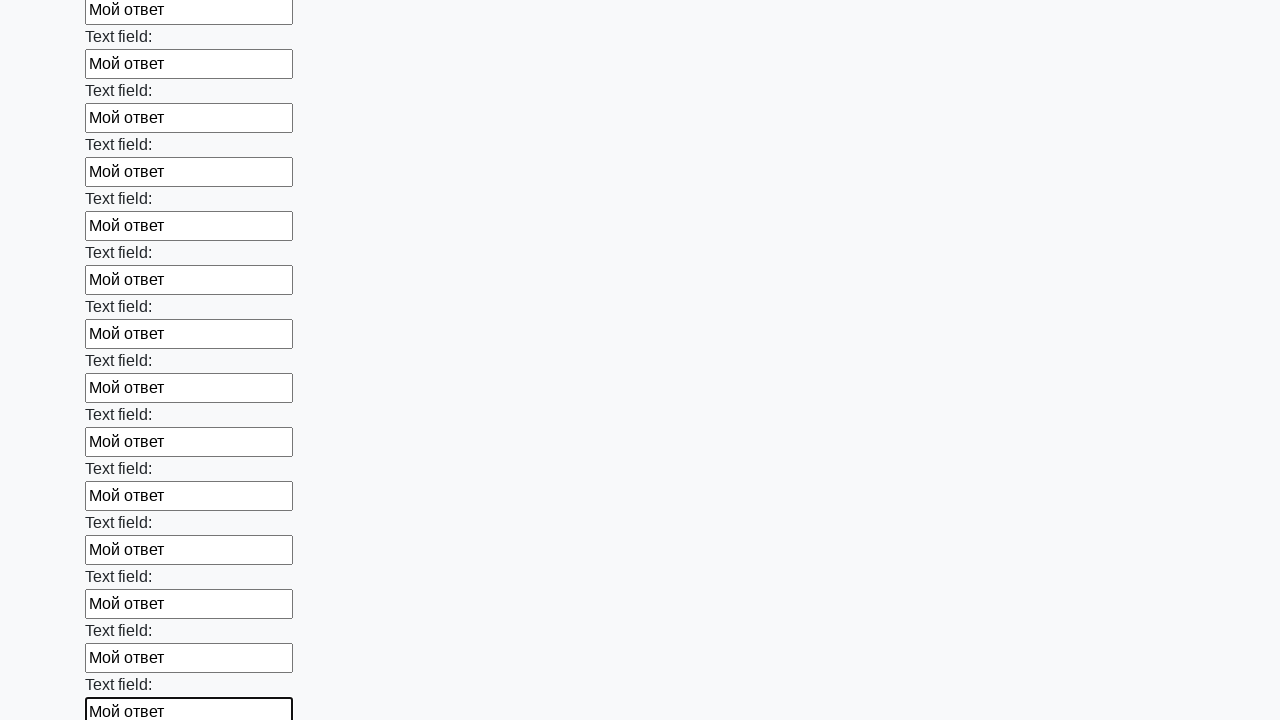

Filled input field with test answer 'Мой ответ' on input >> nth=76
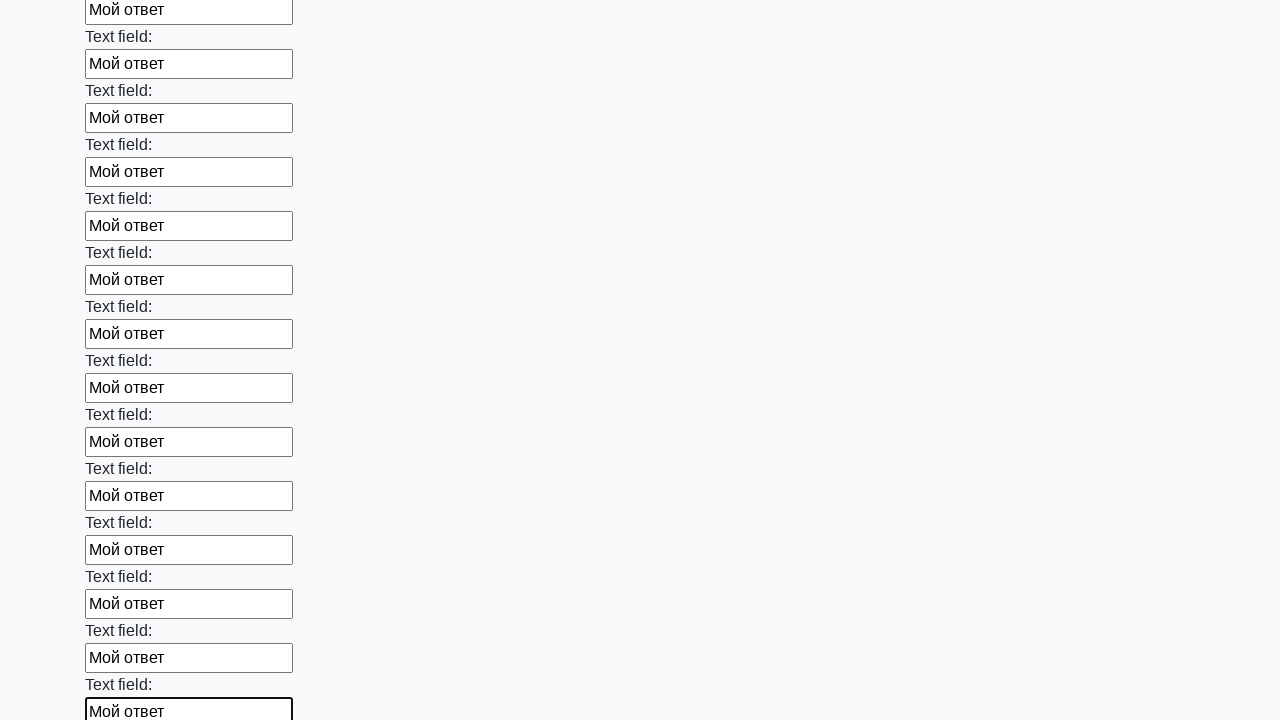

Filled input field with test answer 'Мой ответ' on input >> nth=77
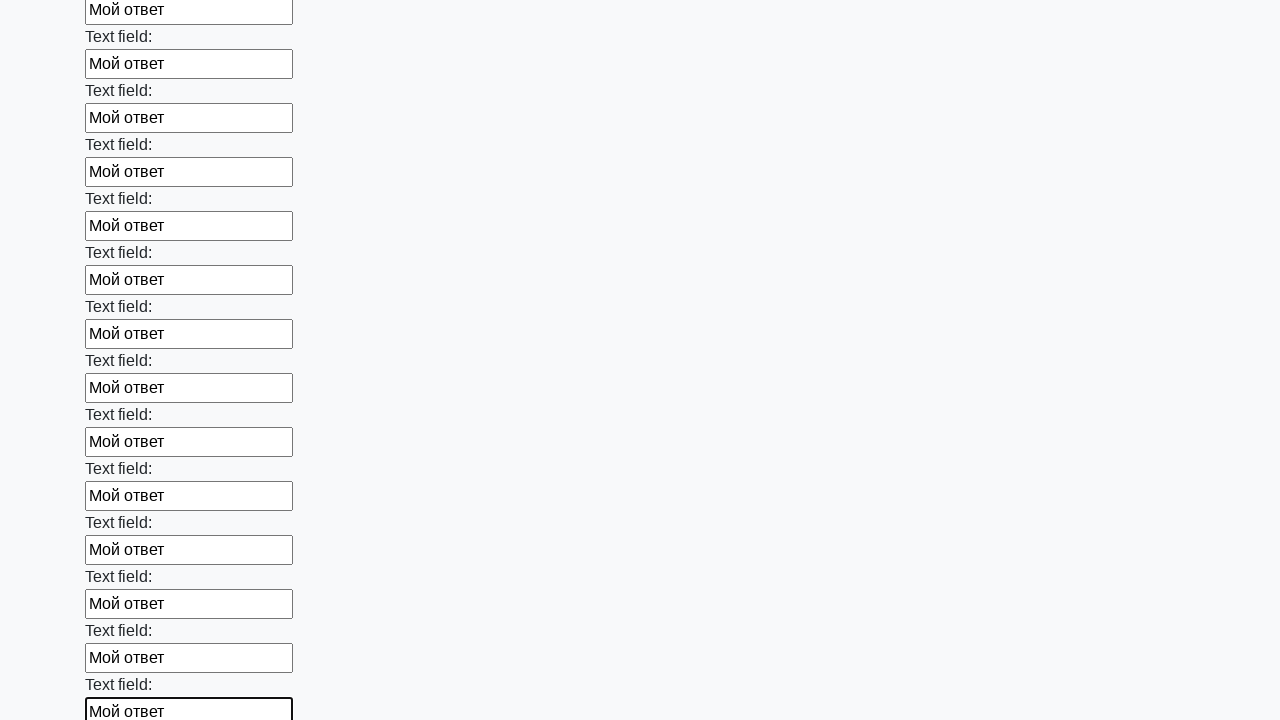

Filled input field with test answer 'Мой ответ' on input >> nth=78
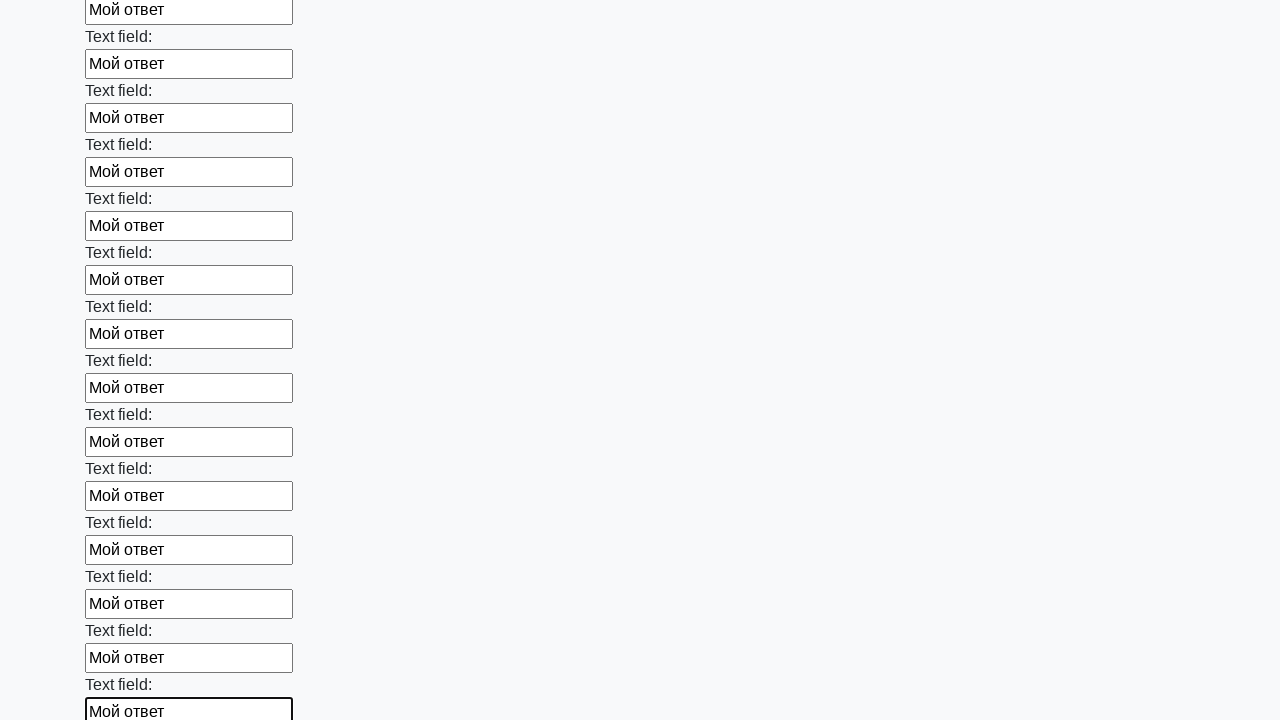

Filled input field with test answer 'Мой ответ' on input >> nth=79
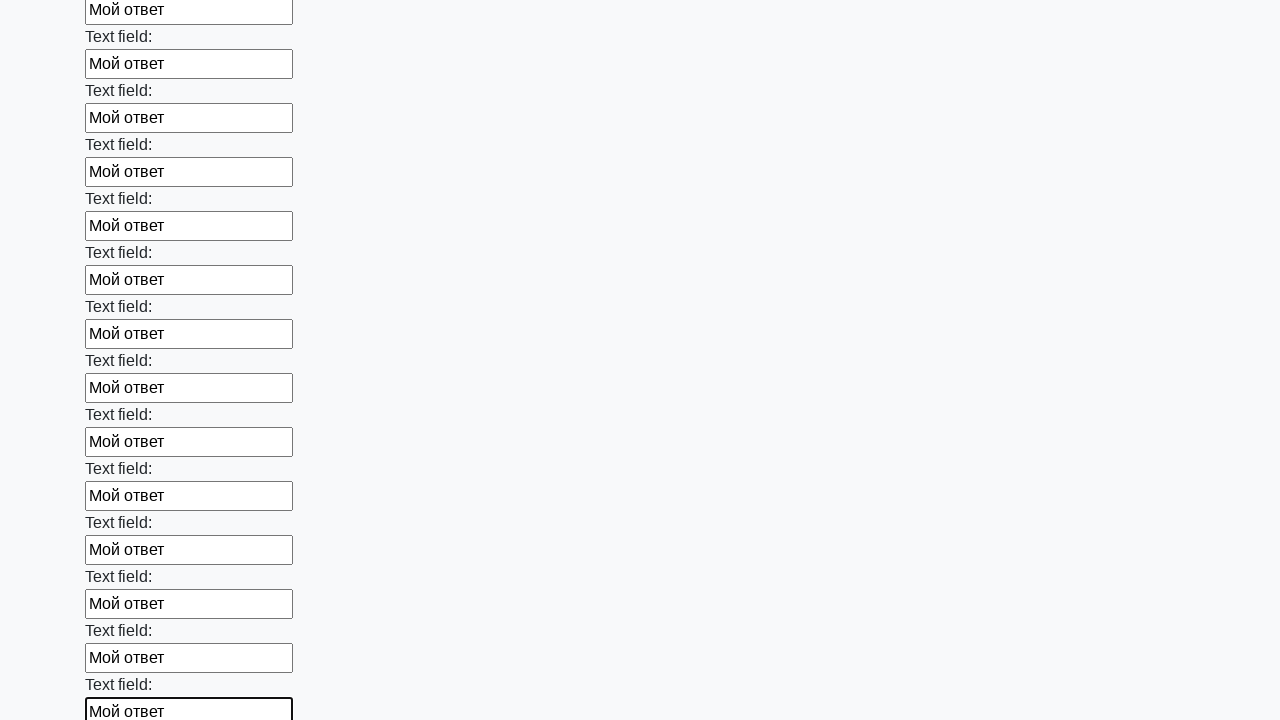

Filled input field with test answer 'Мой ответ' on input >> nth=80
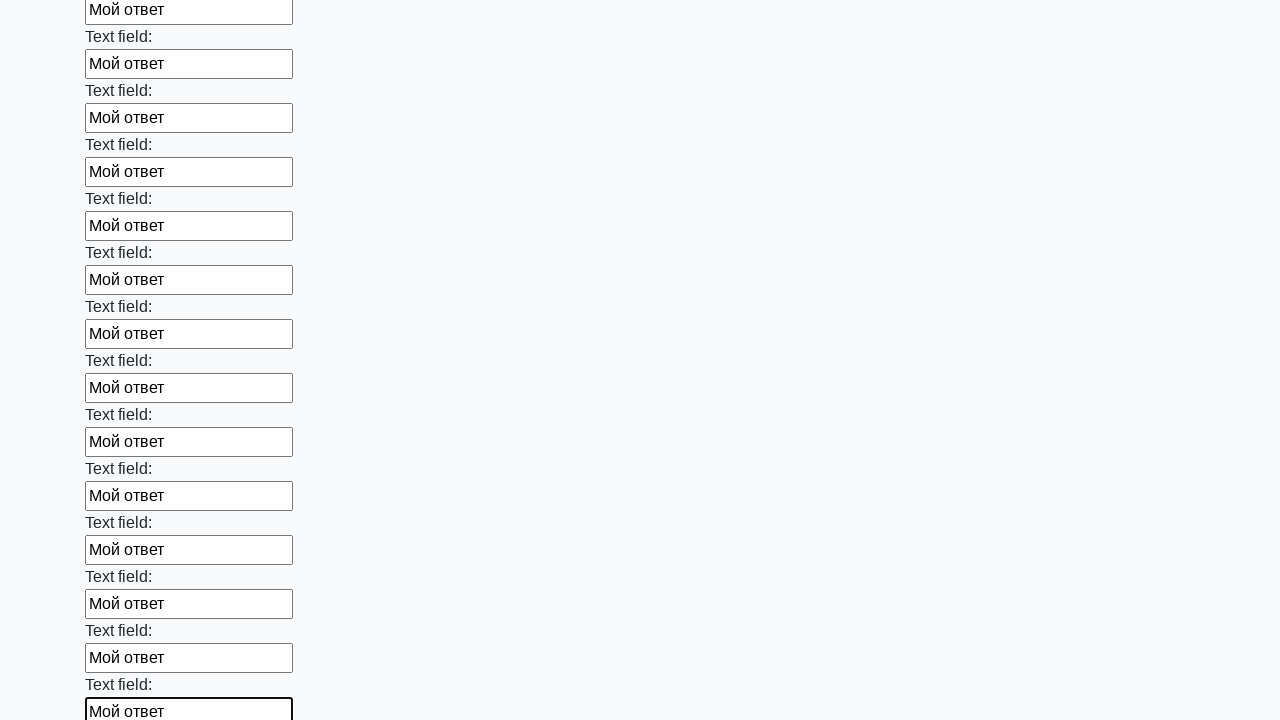

Filled input field with test answer 'Мой ответ' on input >> nth=81
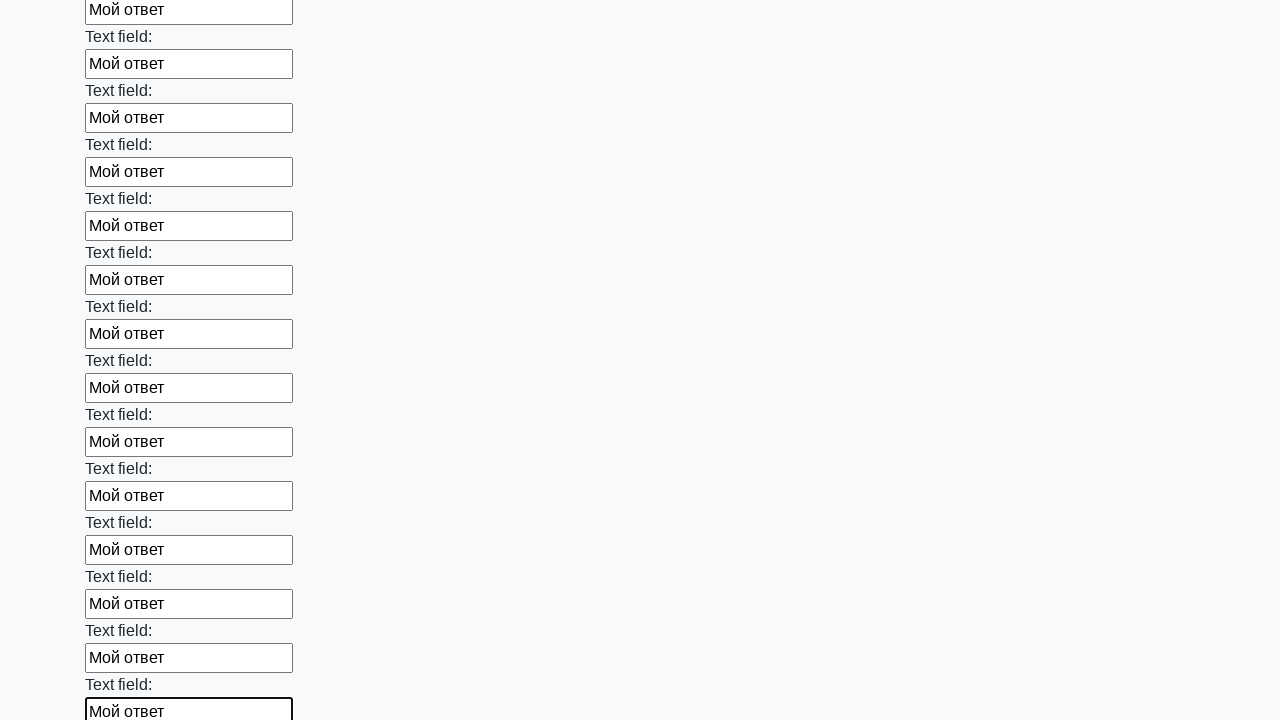

Filled input field with test answer 'Мой ответ' on input >> nth=82
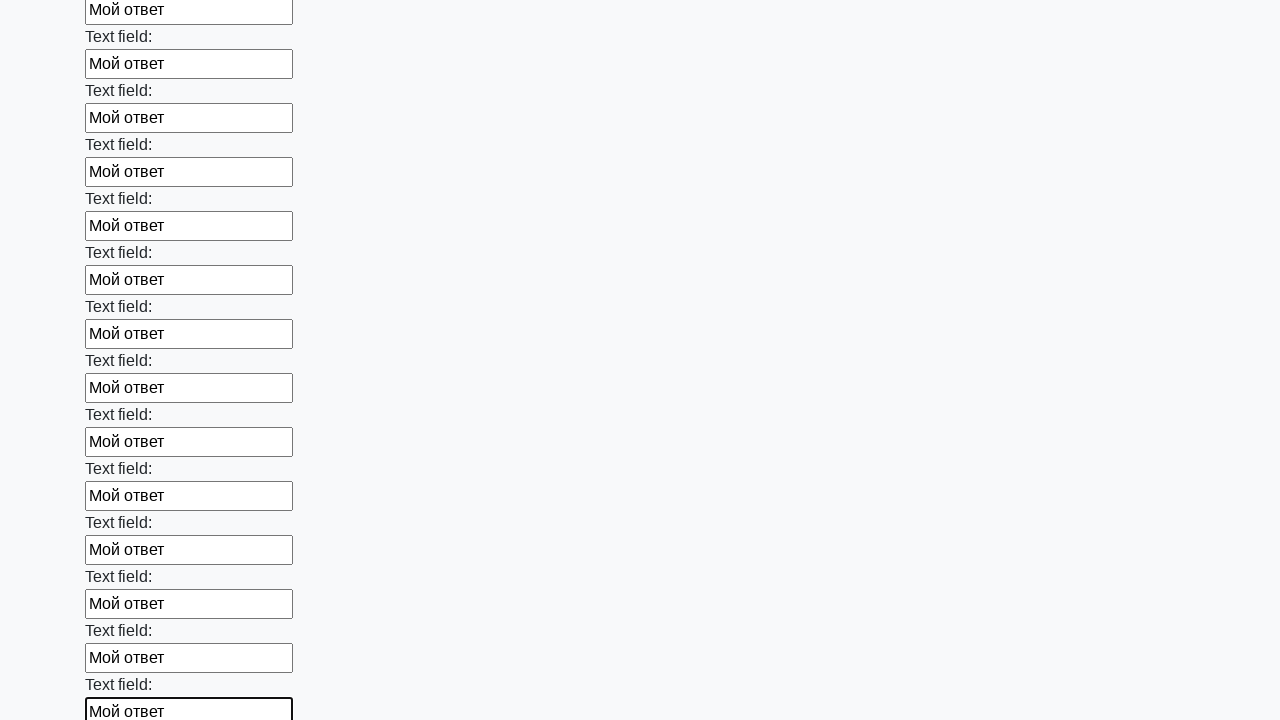

Filled input field with test answer 'Мой ответ' on input >> nth=83
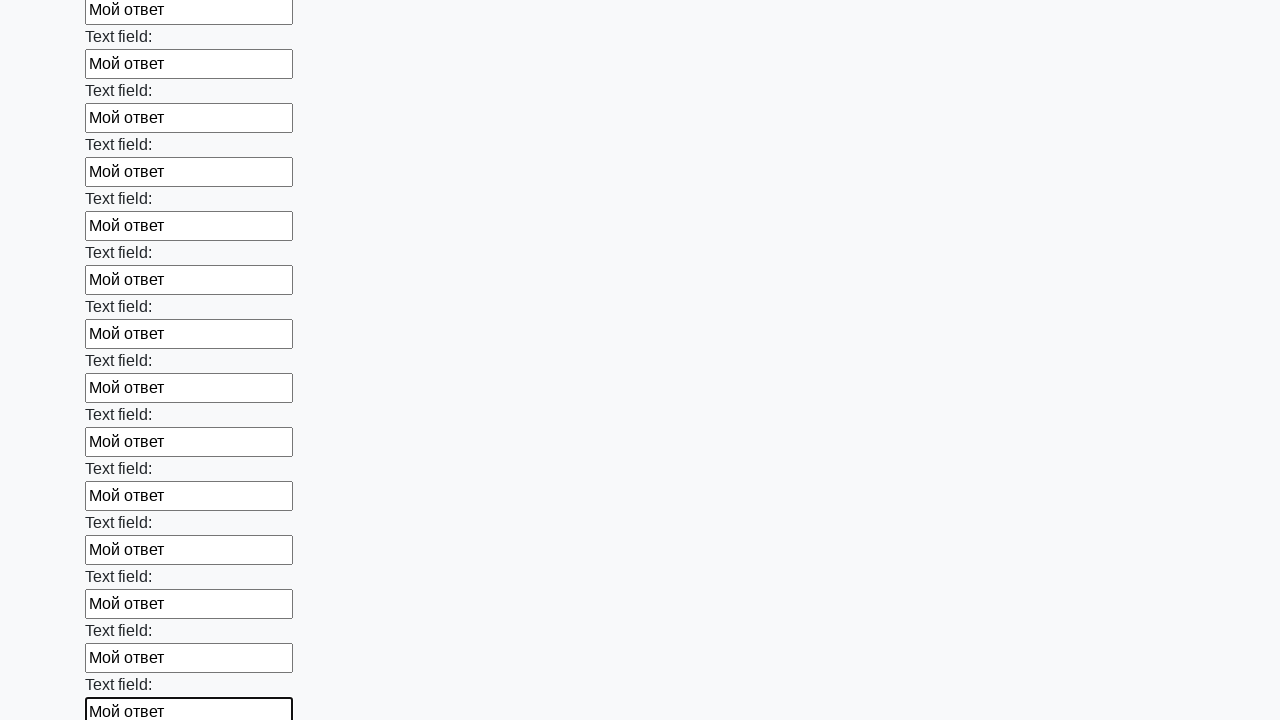

Filled input field with test answer 'Мой ответ' on input >> nth=84
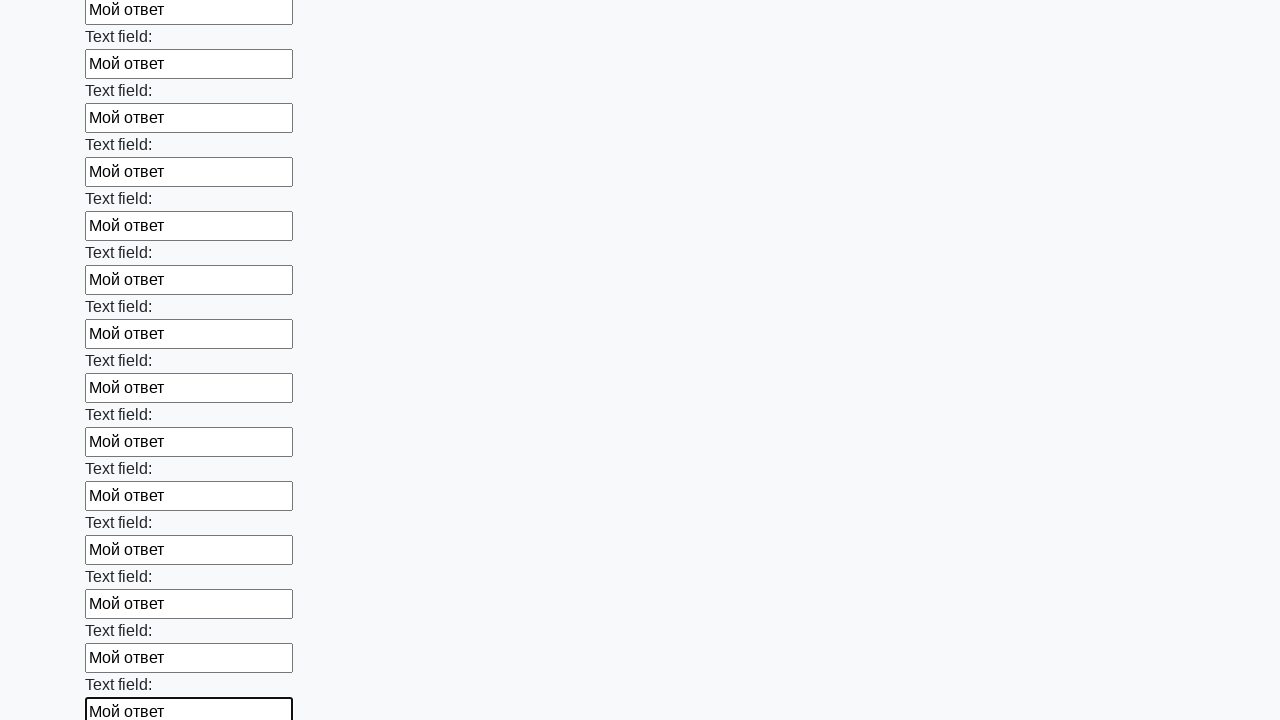

Filled input field with test answer 'Мой ответ' on input >> nth=85
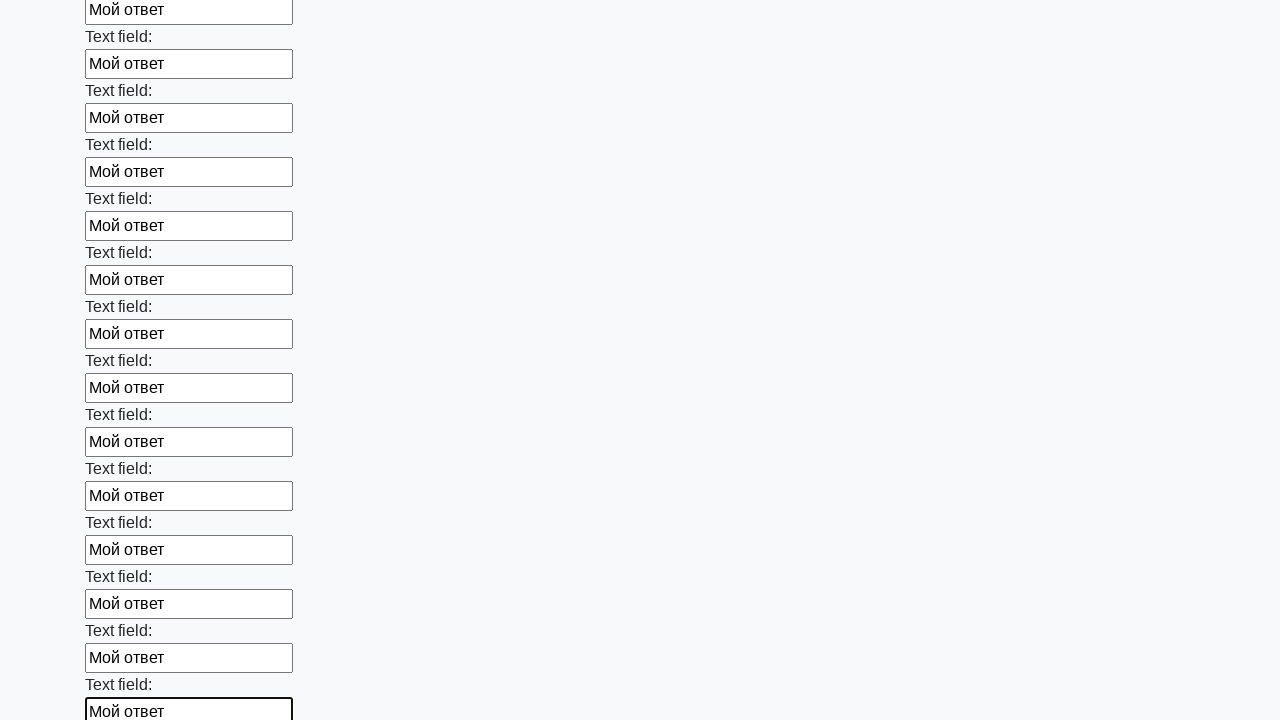

Filled input field with test answer 'Мой ответ' on input >> nth=86
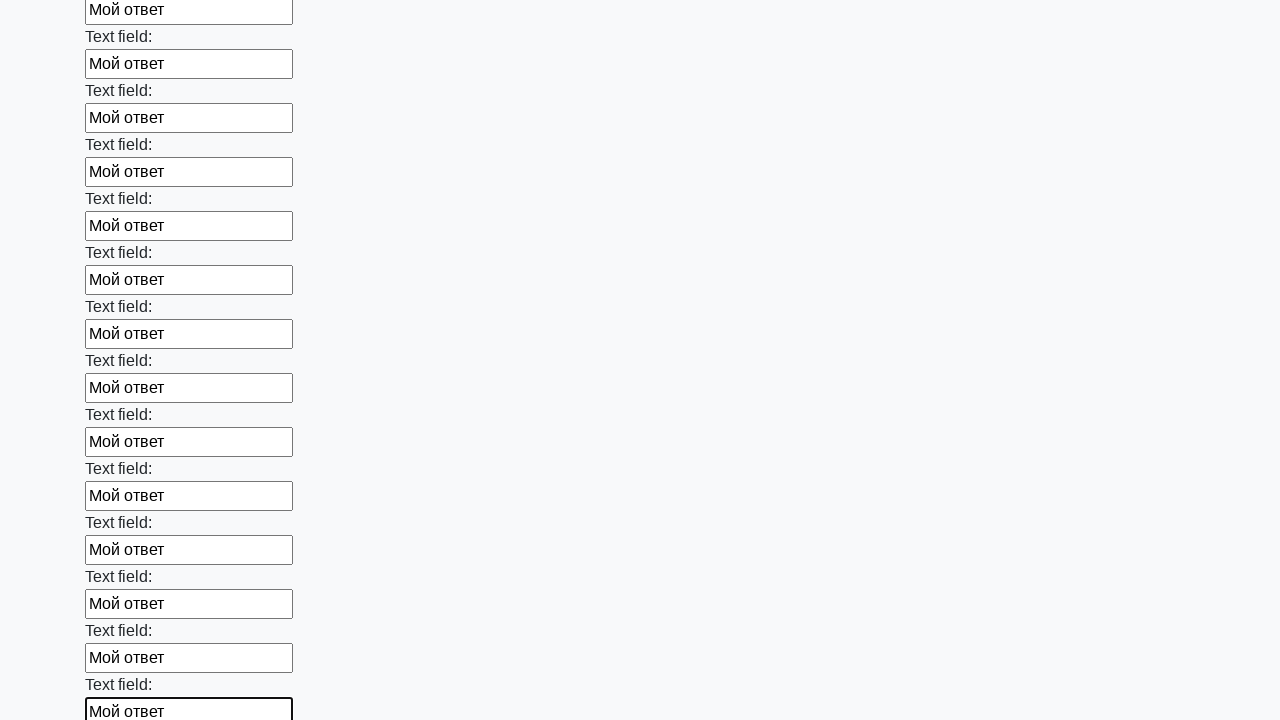

Filled input field with test answer 'Мой ответ' on input >> nth=87
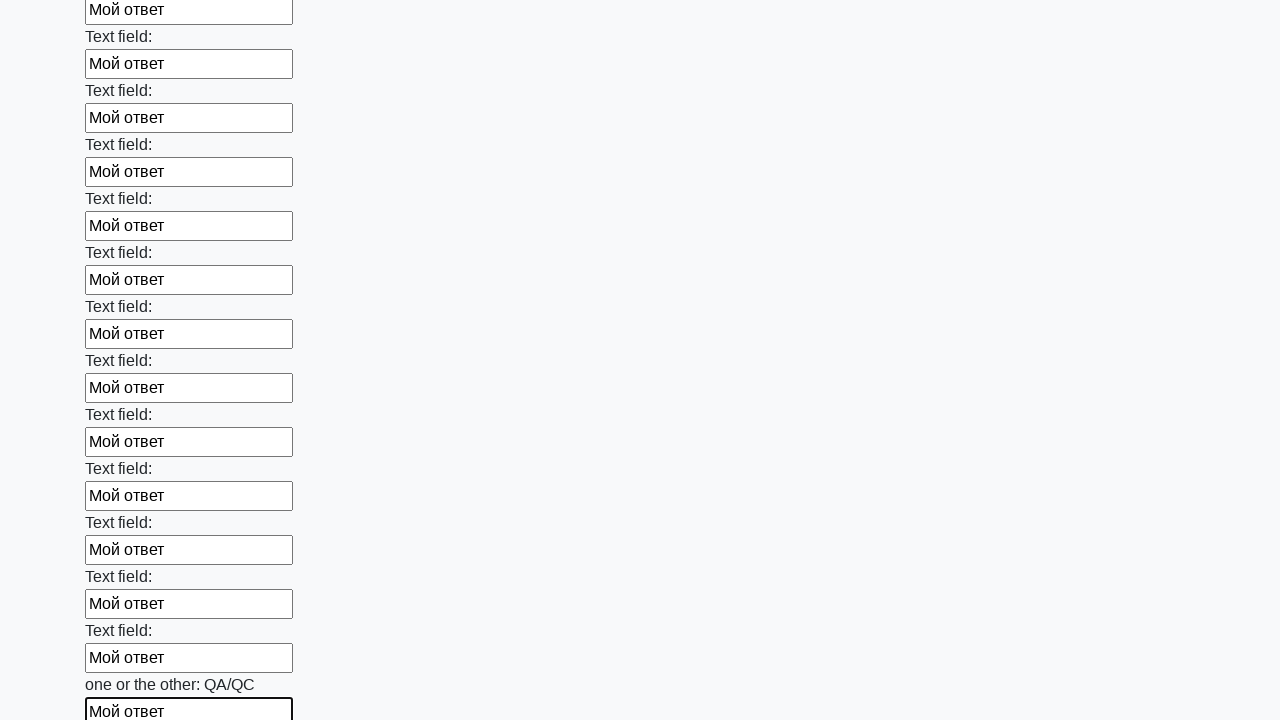

Filled input field with test answer 'Мой ответ' on input >> nth=88
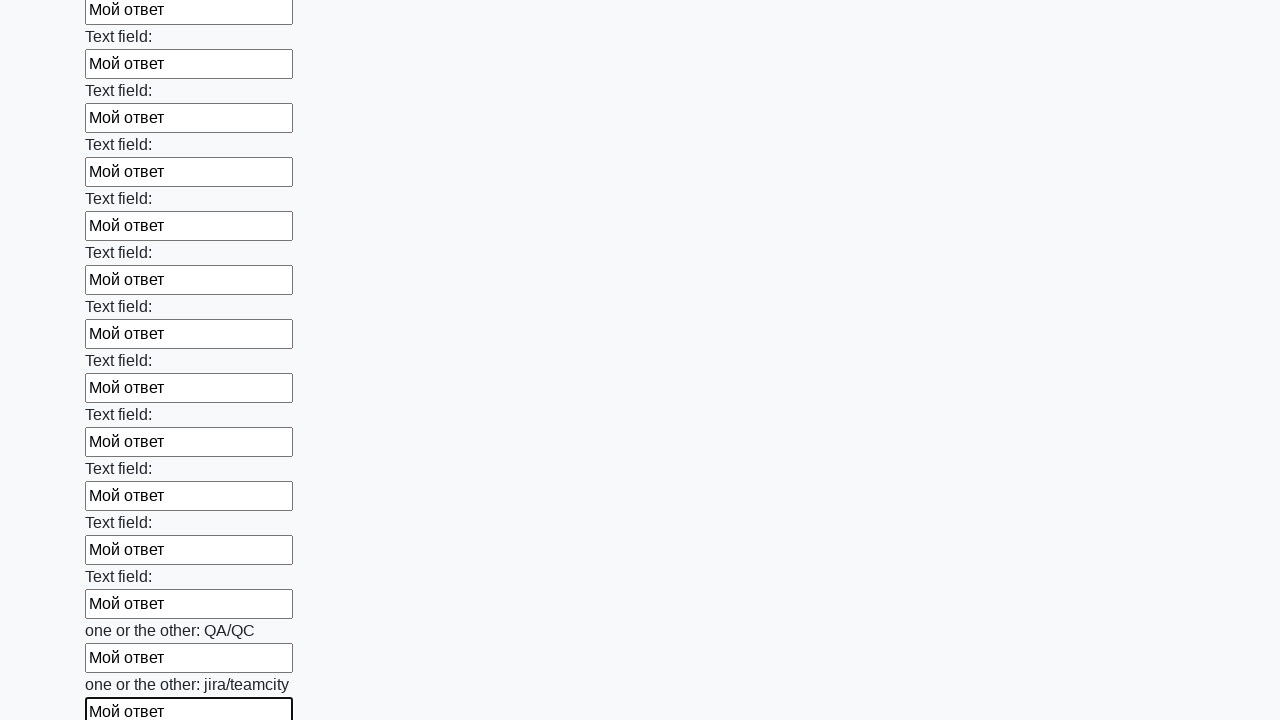

Filled input field with test answer 'Мой ответ' on input >> nth=89
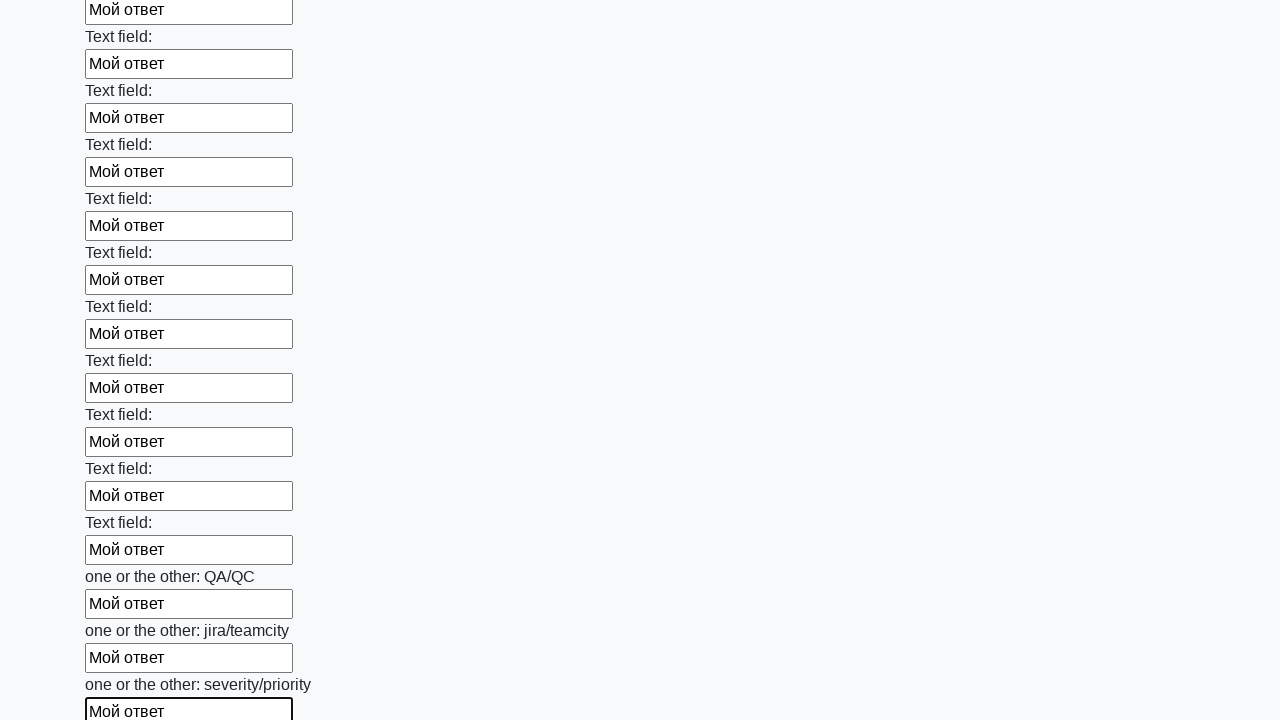

Filled input field with test answer 'Мой ответ' on input >> nth=90
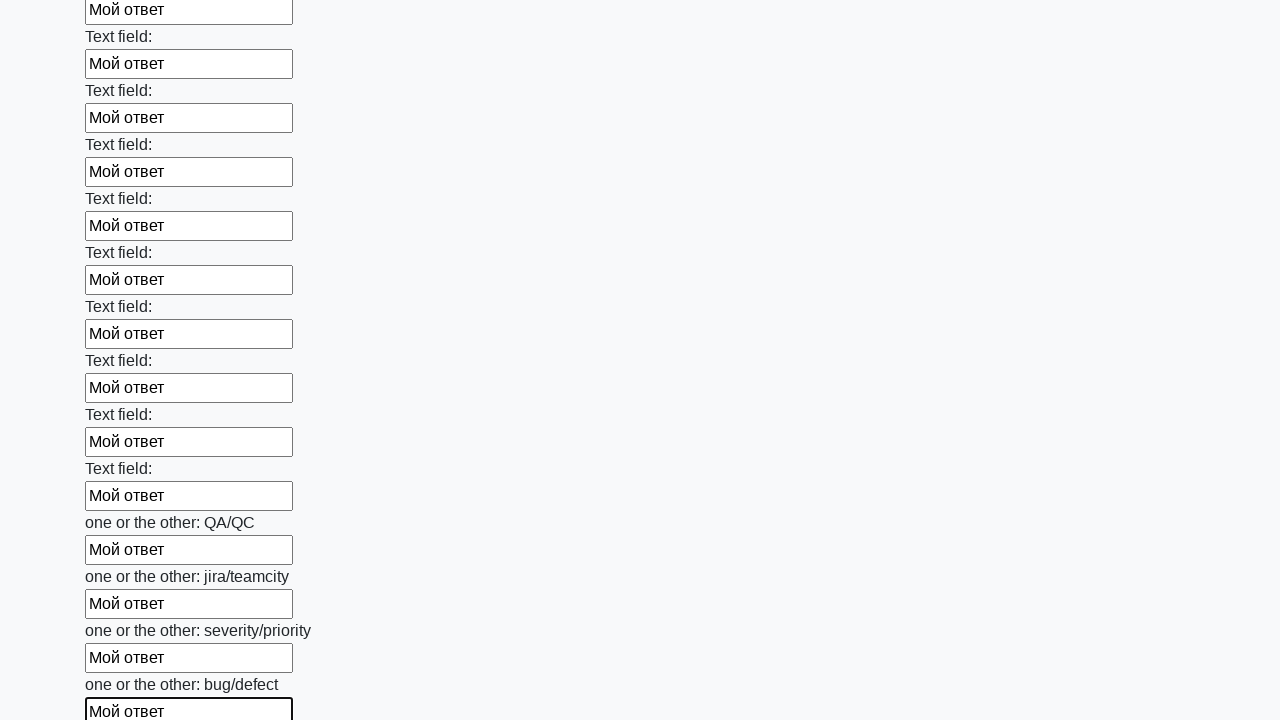

Filled input field with test answer 'Мой ответ' on input >> nth=91
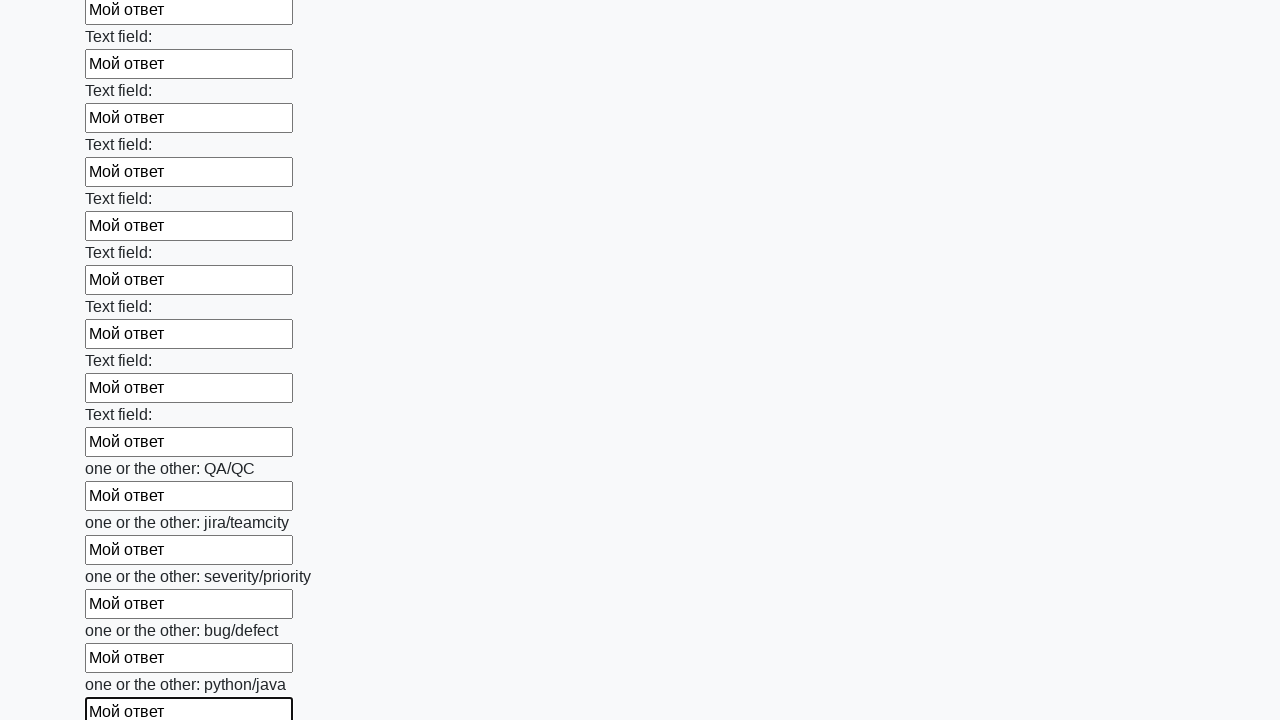

Filled input field with test answer 'Мой ответ' on input >> nth=92
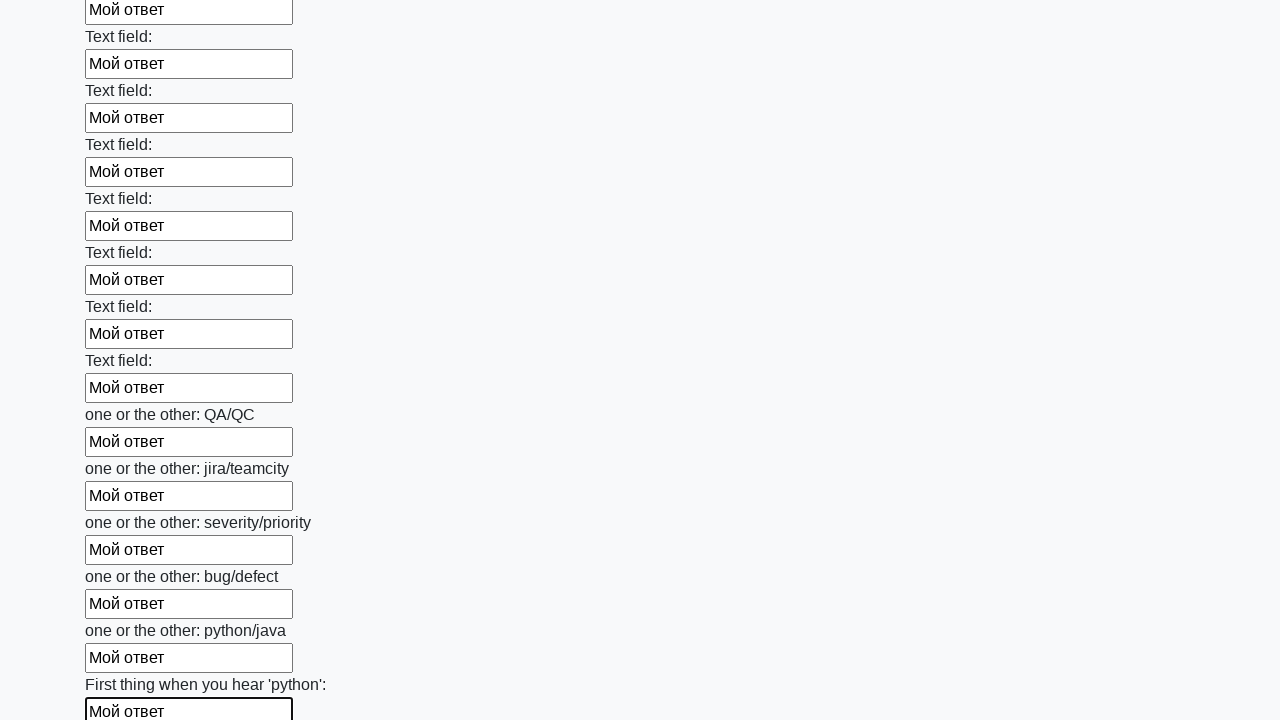

Filled input field with test answer 'Мой ответ' on input >> nth=93
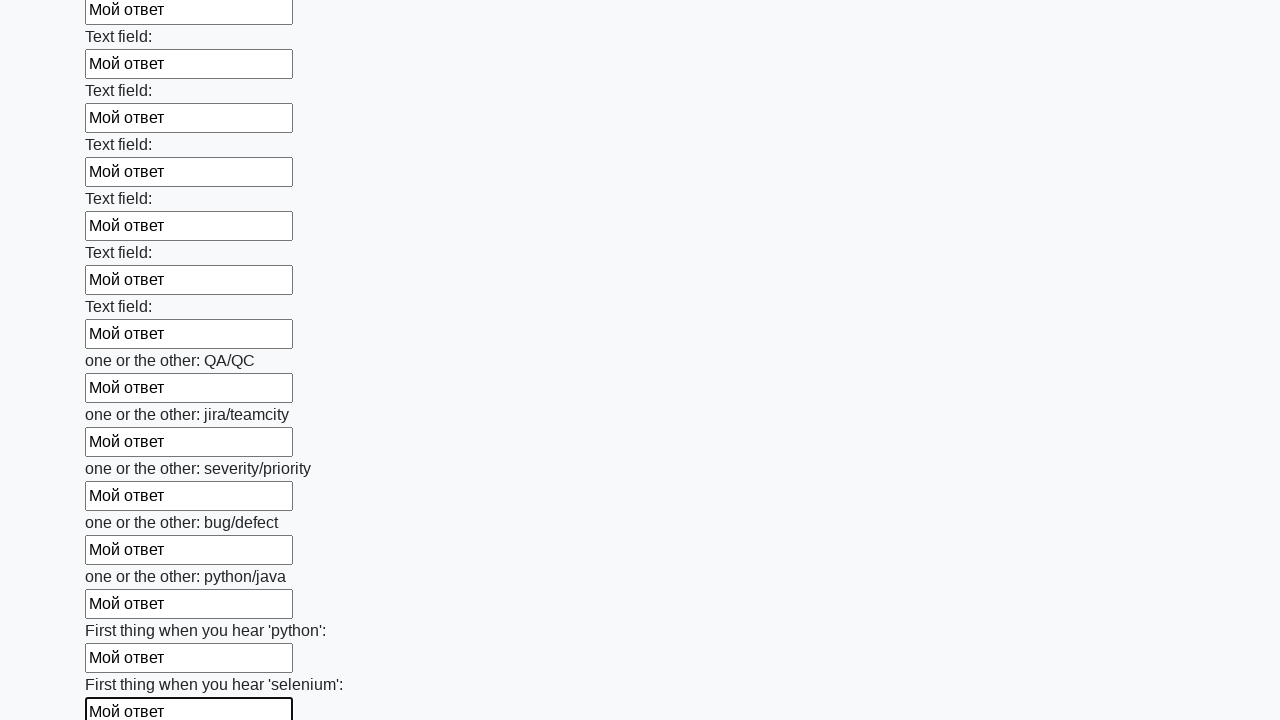

Filled input field with test answer 'Мой ответ' on input >> nth=94
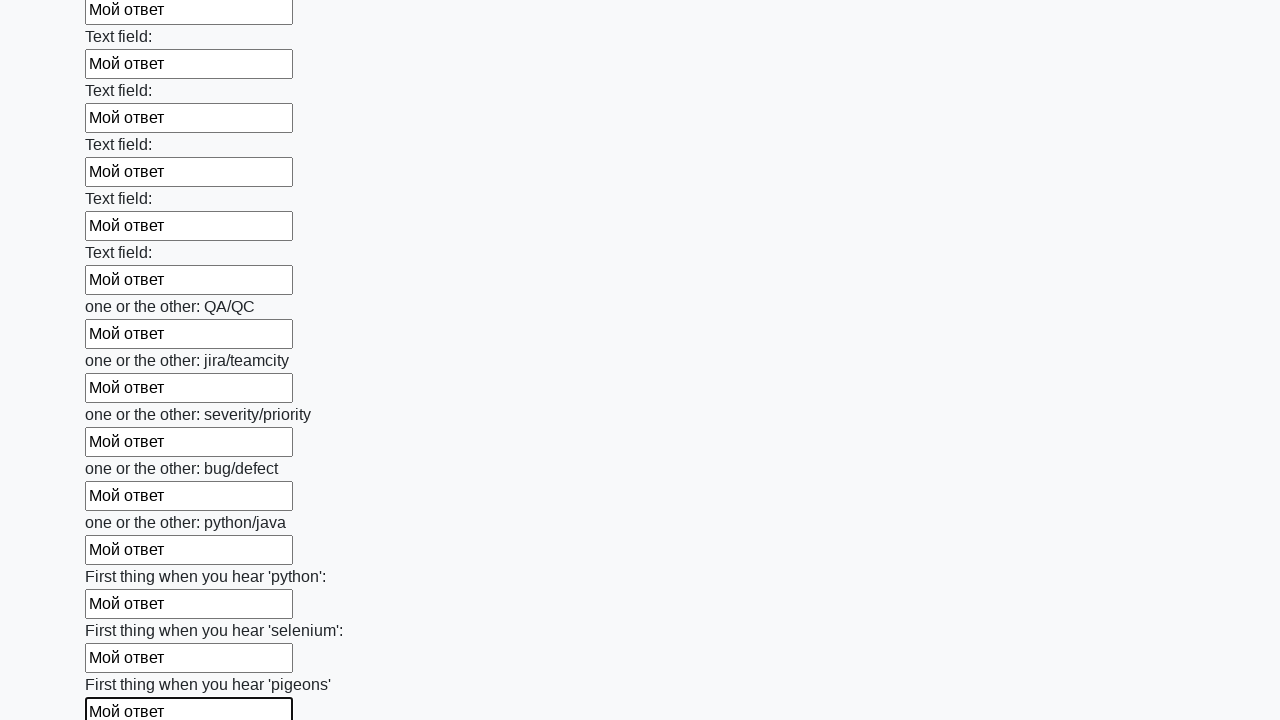

Filled input field with test answer 'Мой ответ' on input >> nth=95
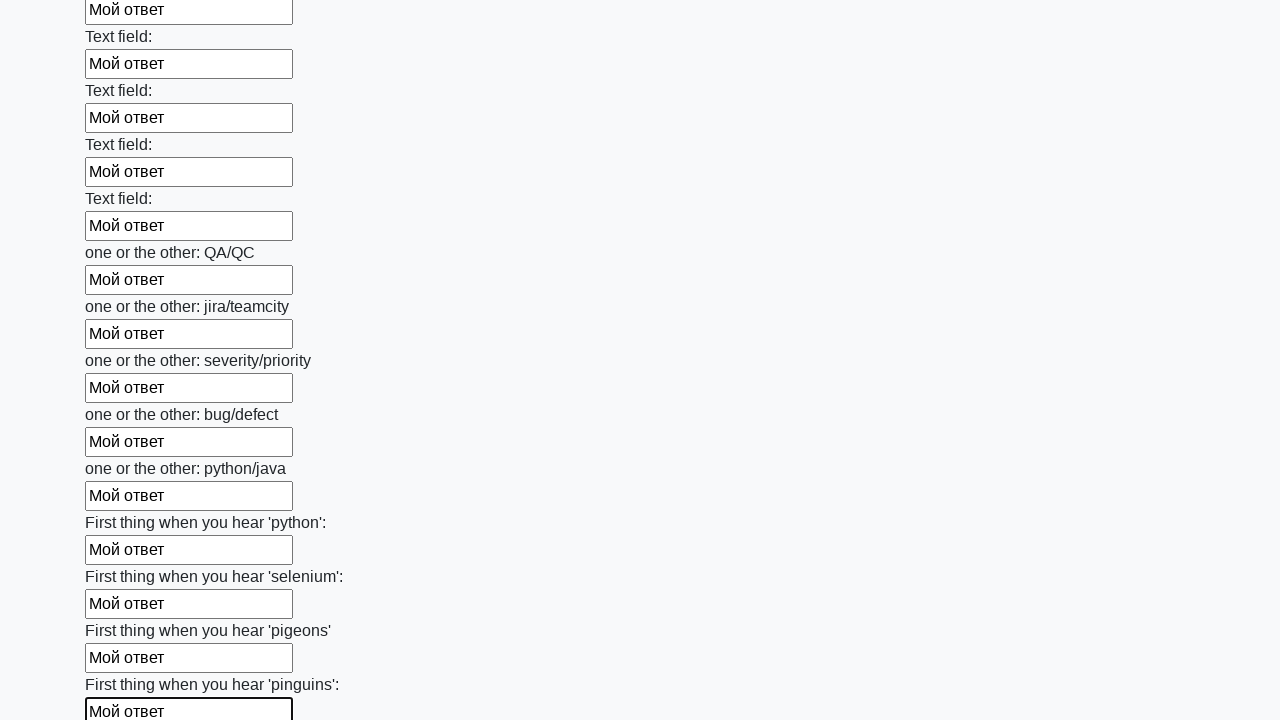

Filled input field with test answer 'Мой ответ' on input >> nth=96
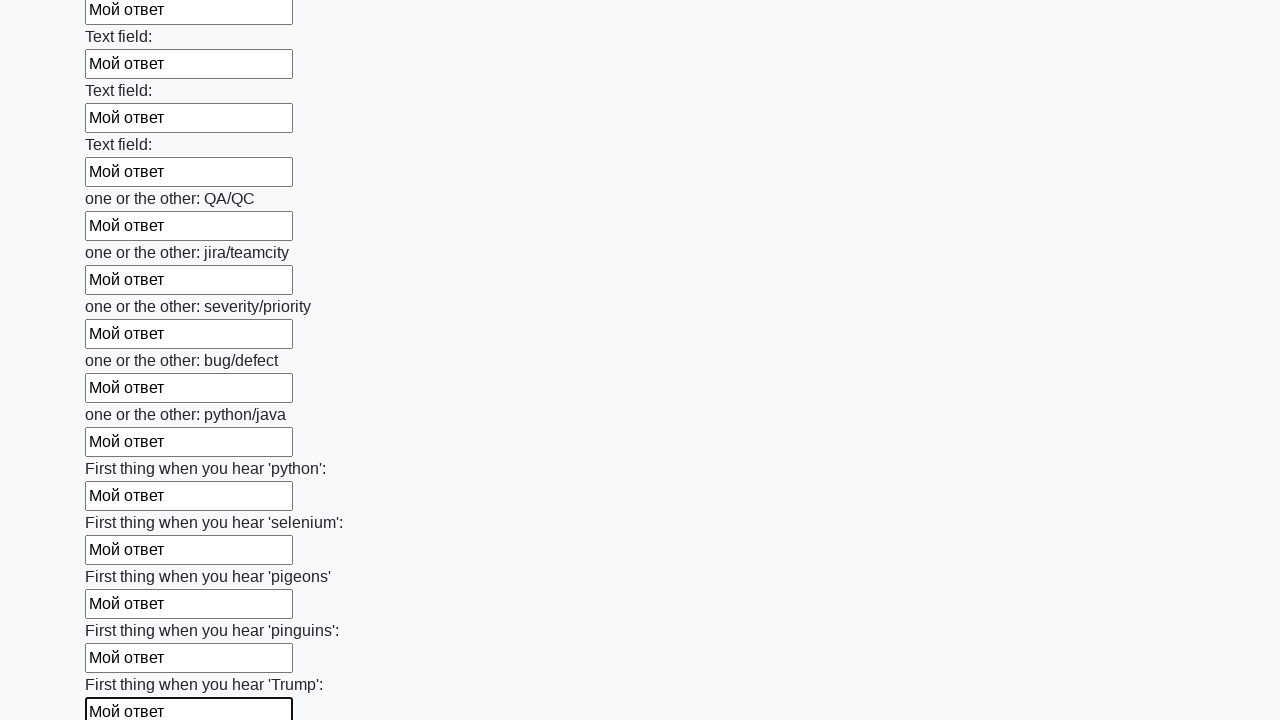

Filled input field with test answer 'Мой ответ' on input >> nth=97
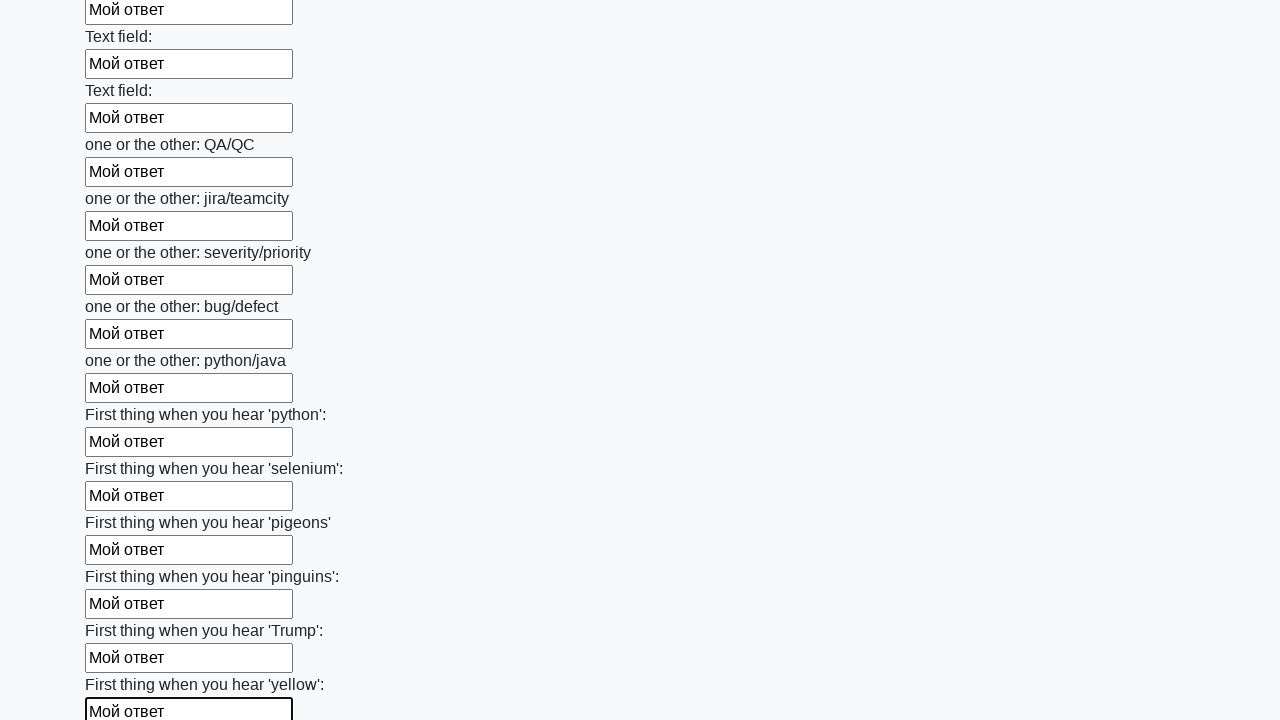

Filled input field with test answer 'Мой ответ' on input >> nth=98
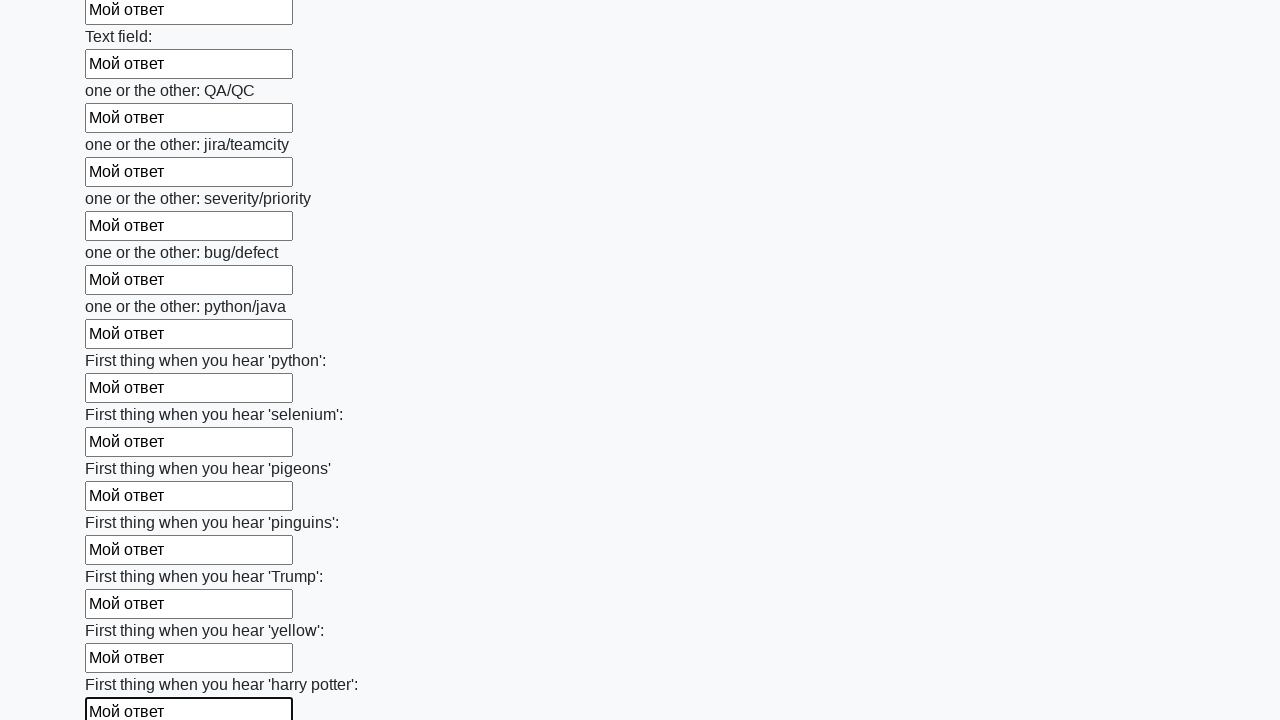

Filled input field with test answer 'Мой ответ' on input >> nth=99
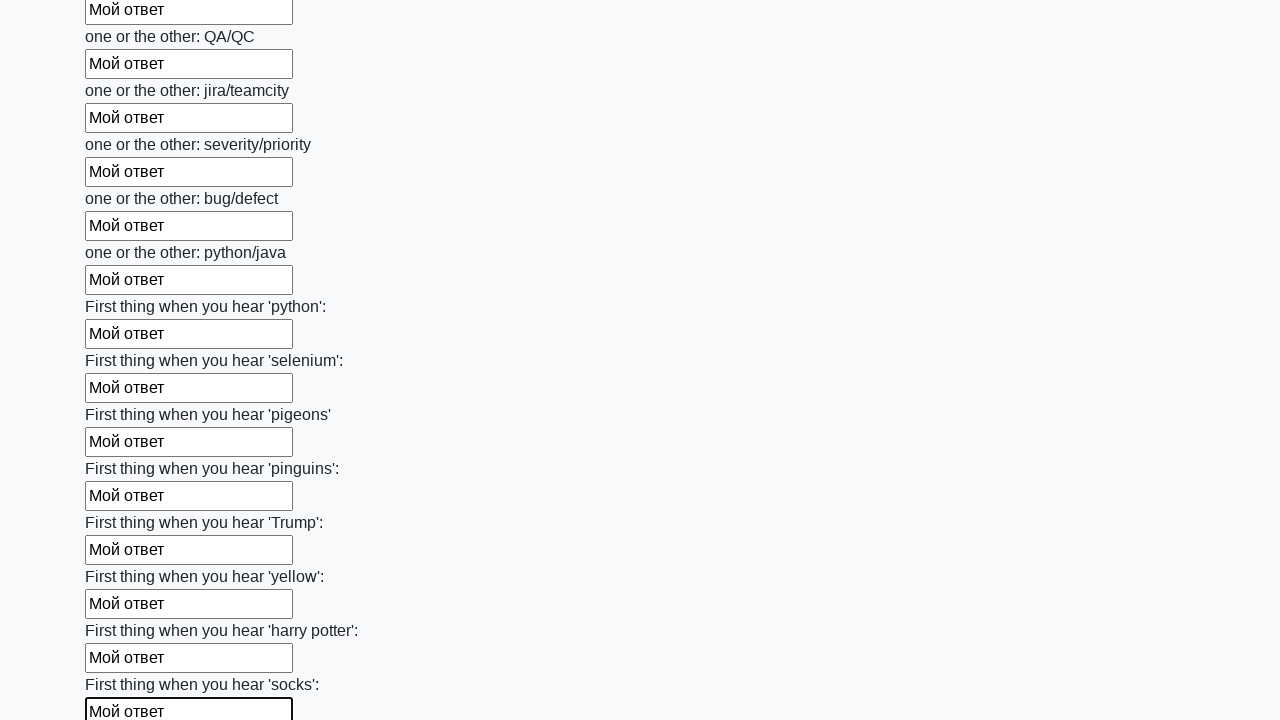

Clicked the submit button to submit the form at (123, 611) on button.btn
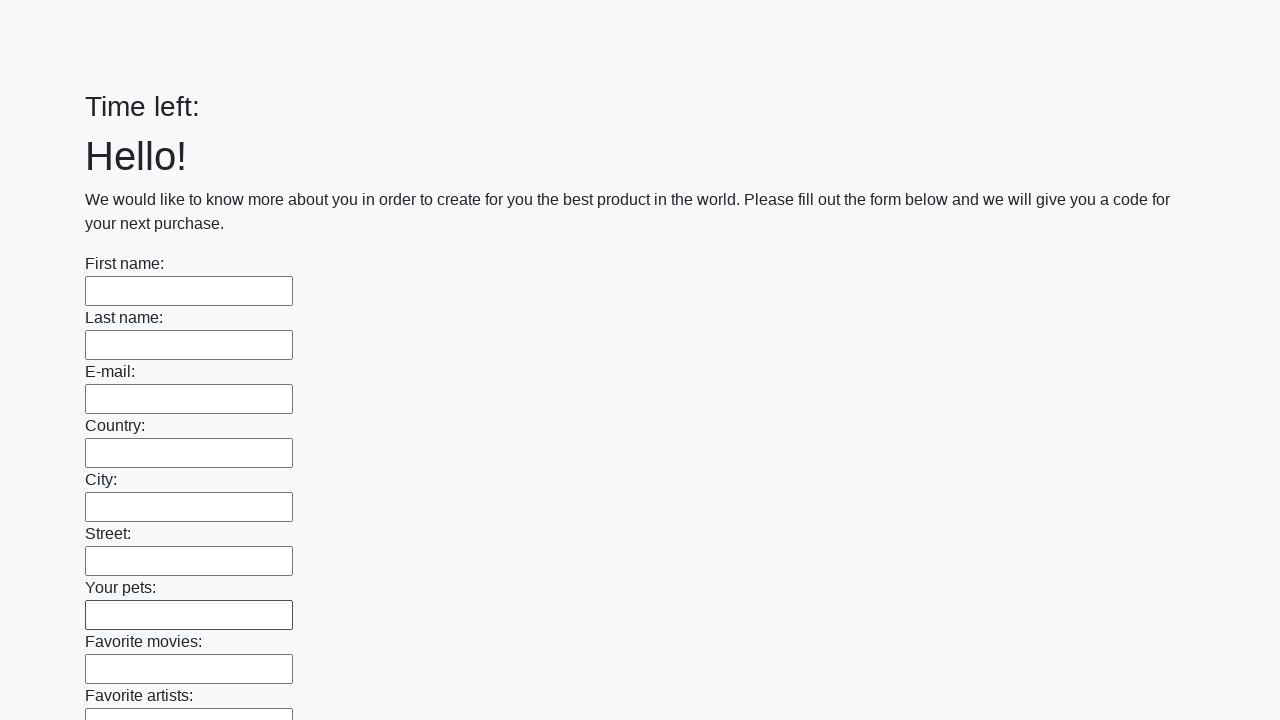

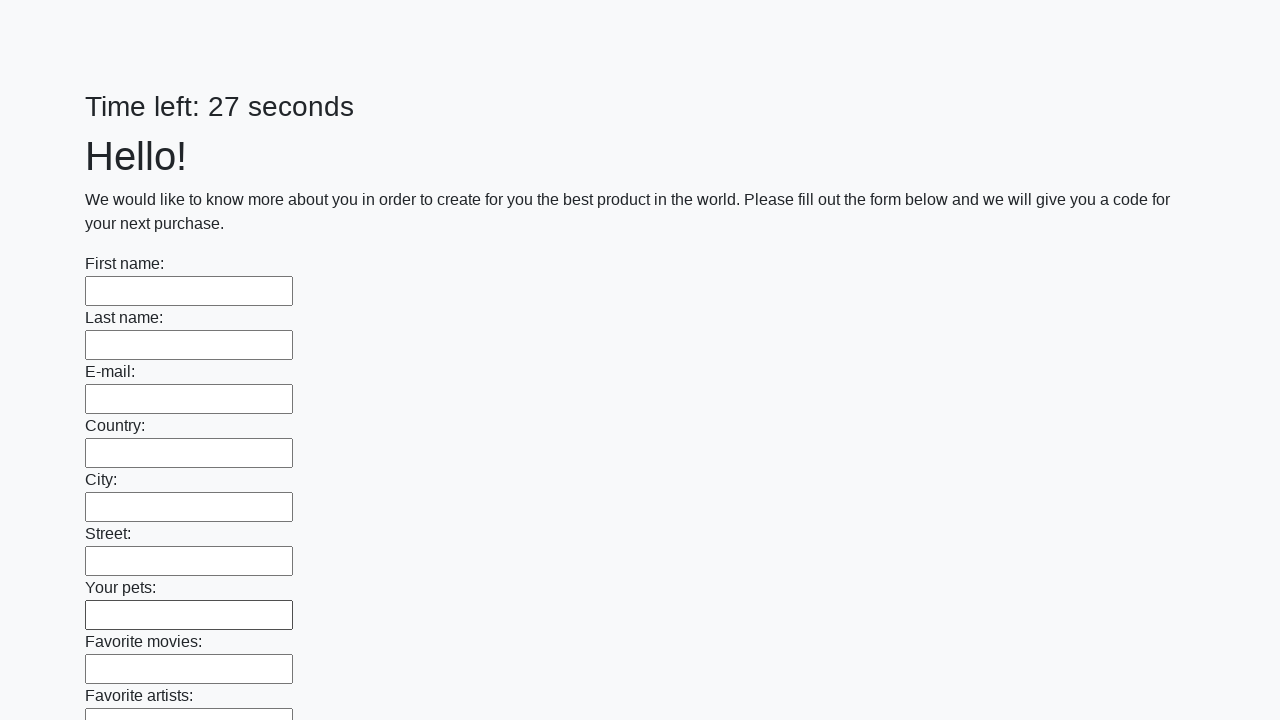